Tests web table functionality by counting rows/columns, reading specific cell data, navigating through pagination pages, and selecting checkboxes in each row across all pages.

Starting URL: https://testautomationpractice.blogspot.com/

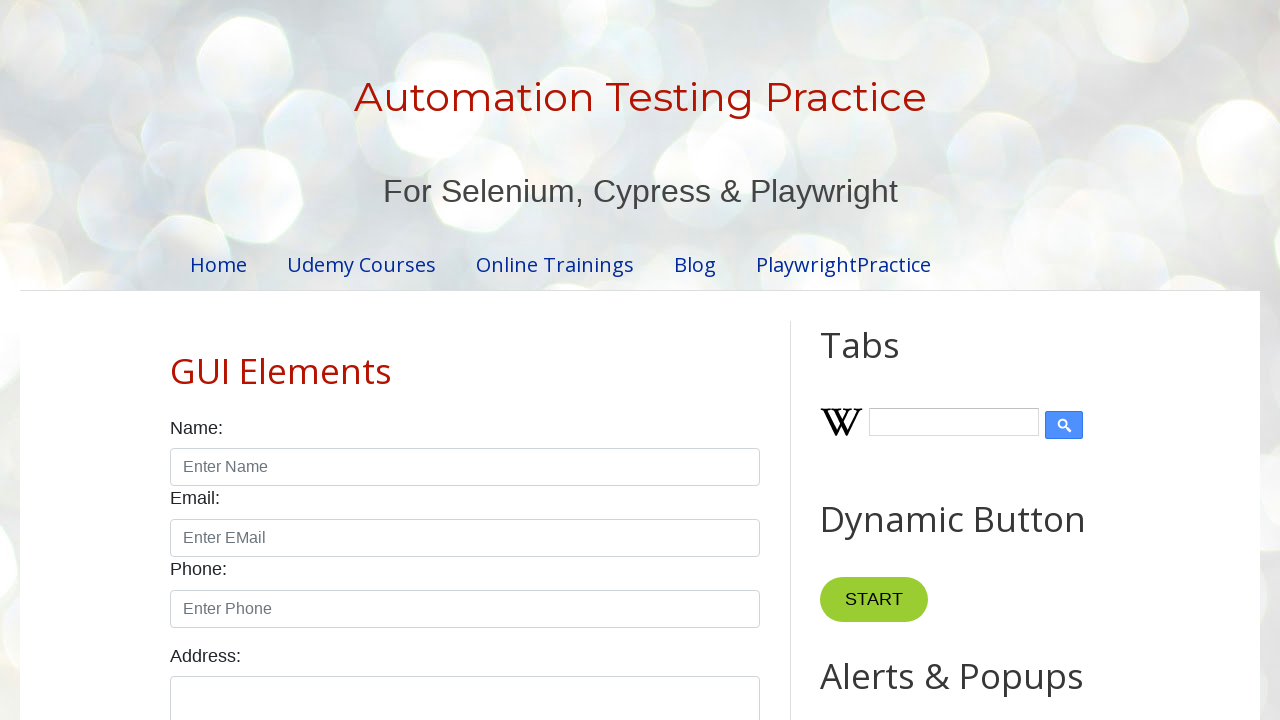

Waited for product table to load
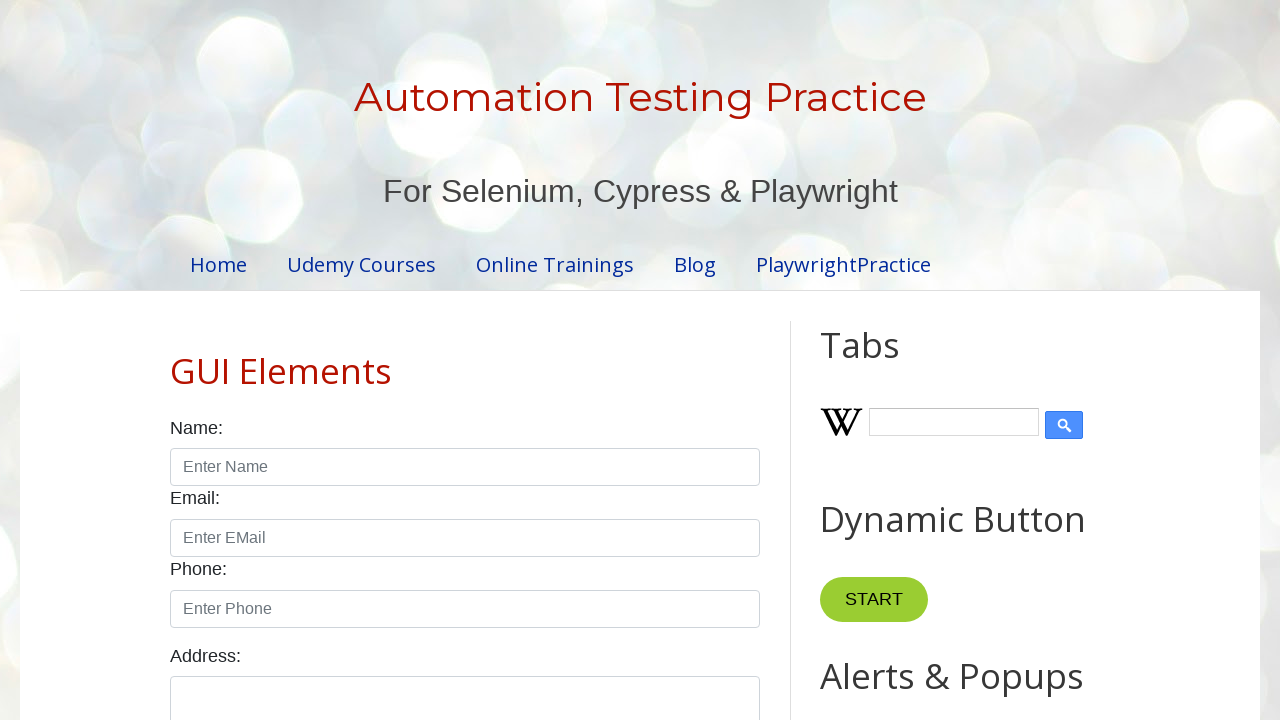

Located all rows in product table
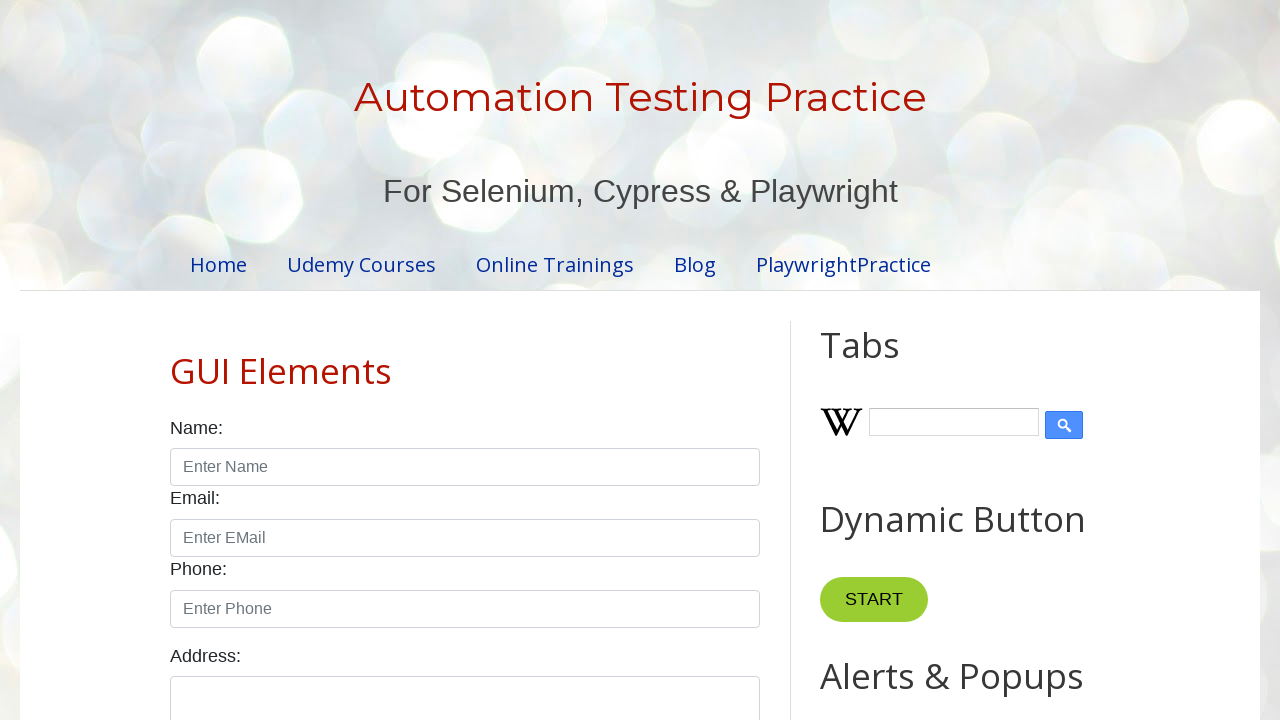

Counted 5 rows in product table
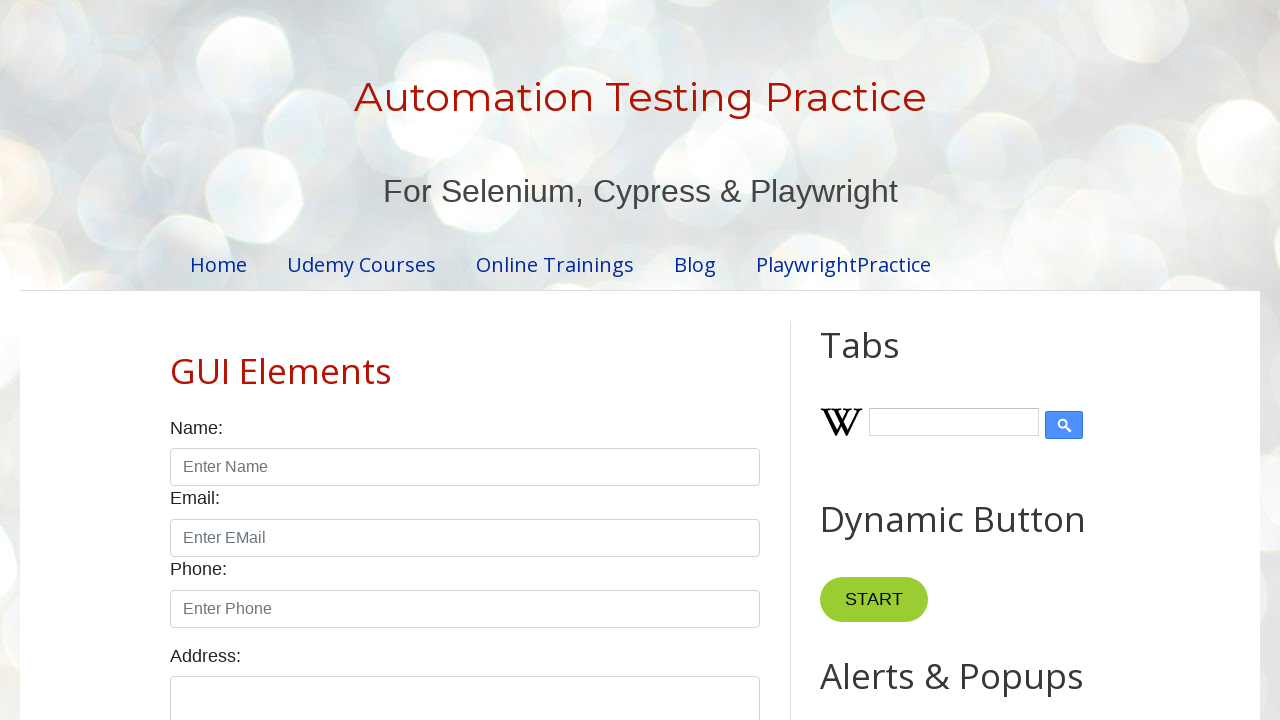

Located all column headers in product table
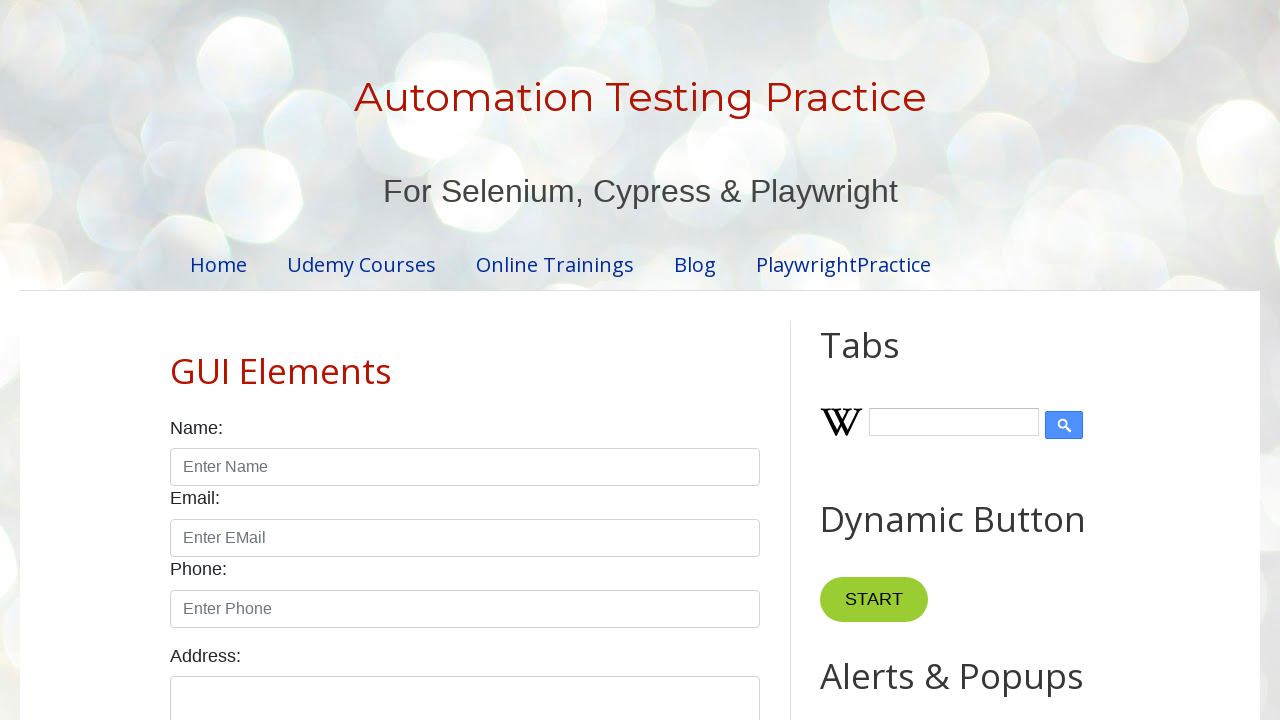

Counted 4 columns in product table
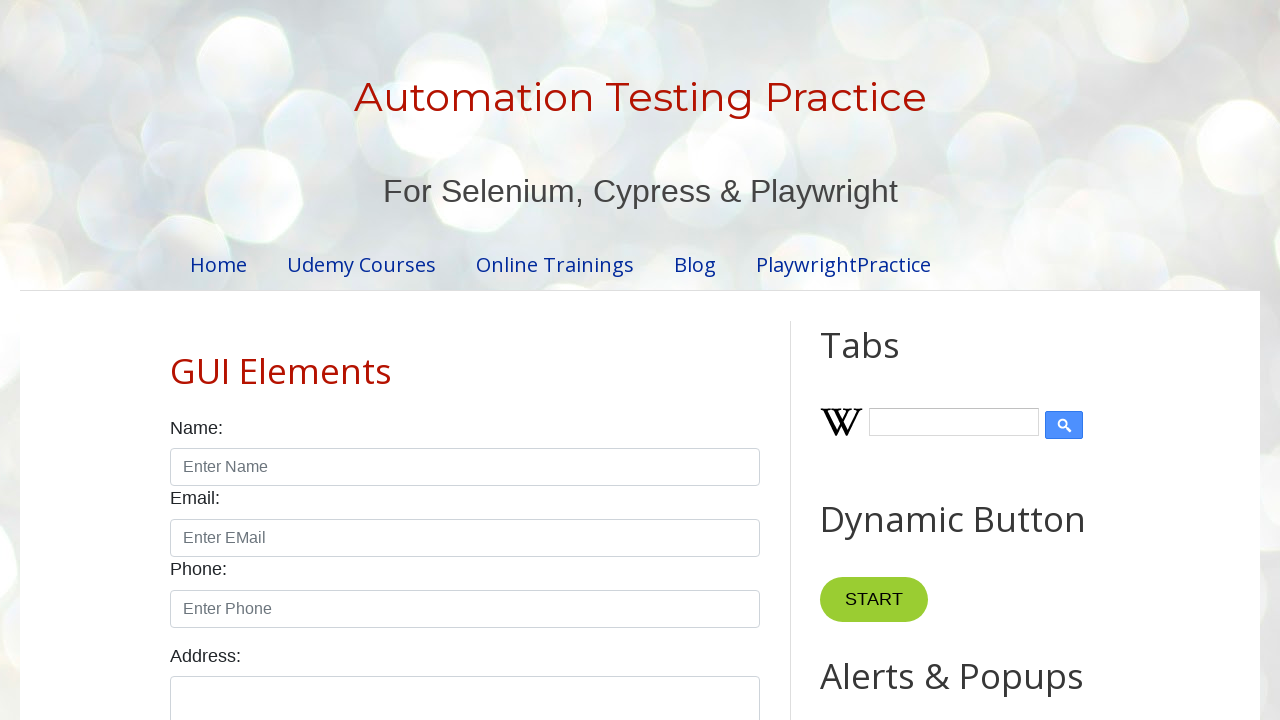

Read cell data from row 3, column 3: '$5.99'
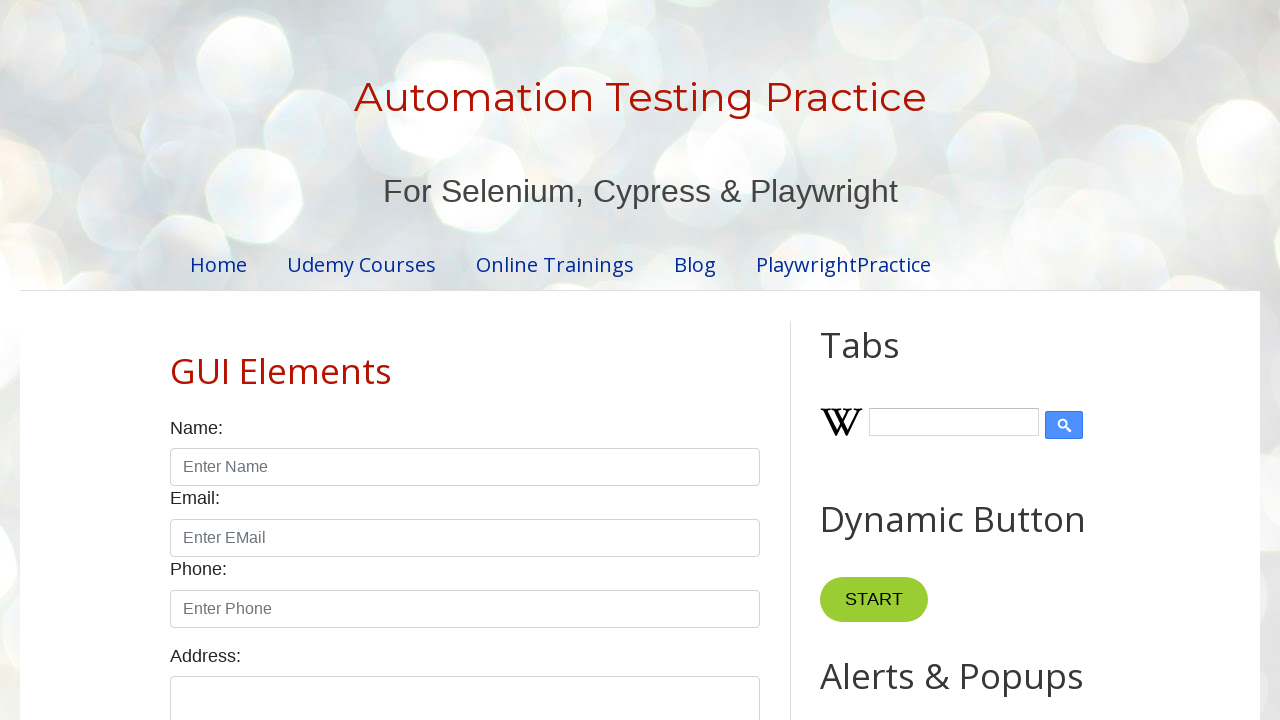

Located all pagination links
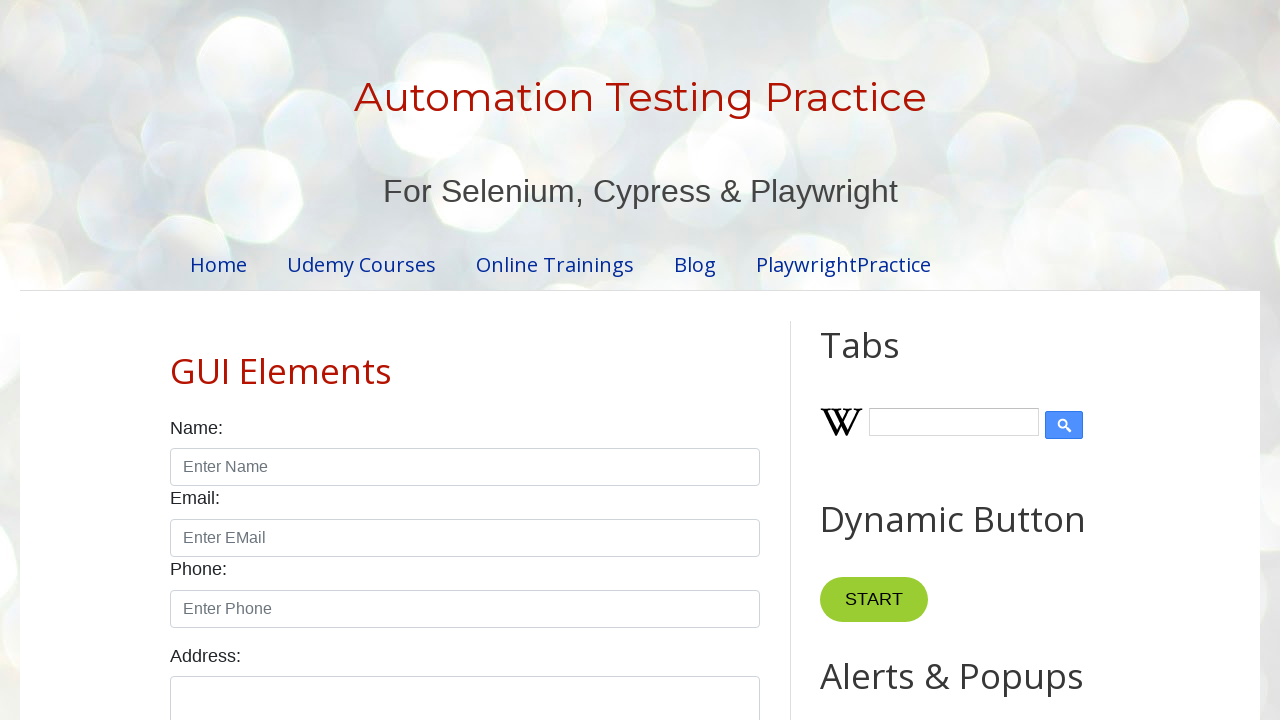

Counted 4 pagination pages
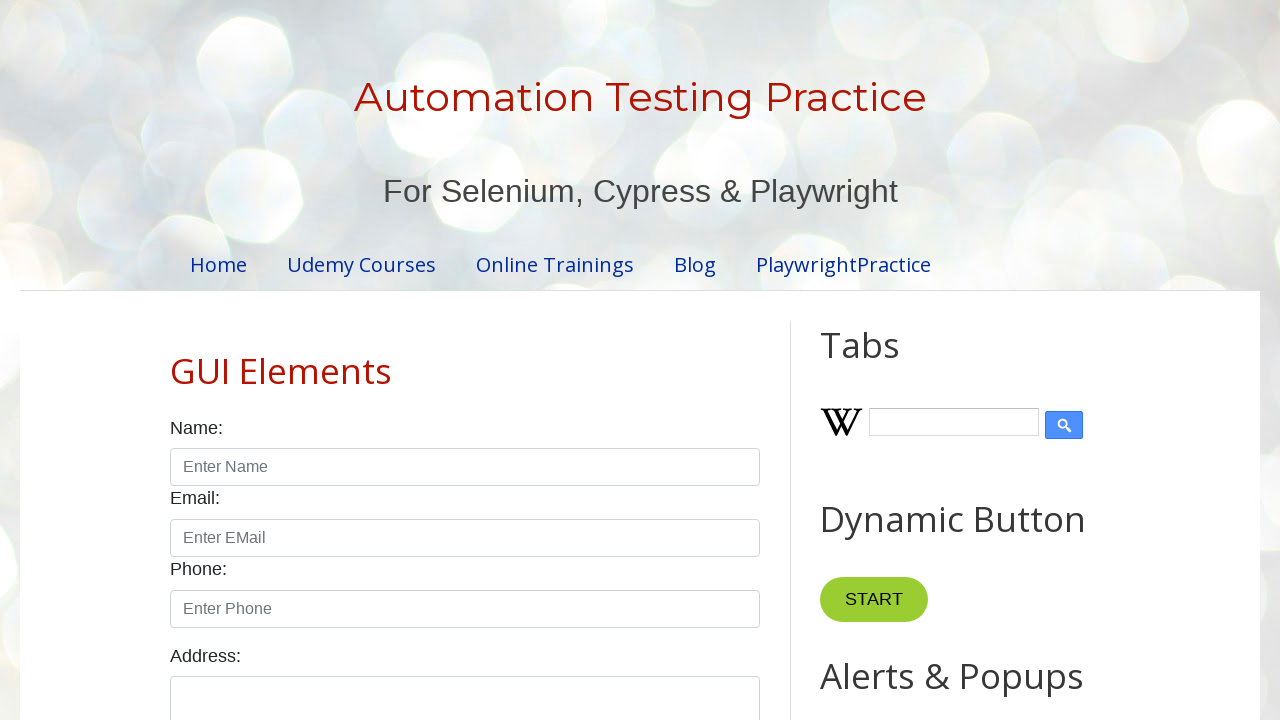

Clicked pagination page 1 at (416, 361) on xpath=//ul[@id='pagination']/li >> nth=0
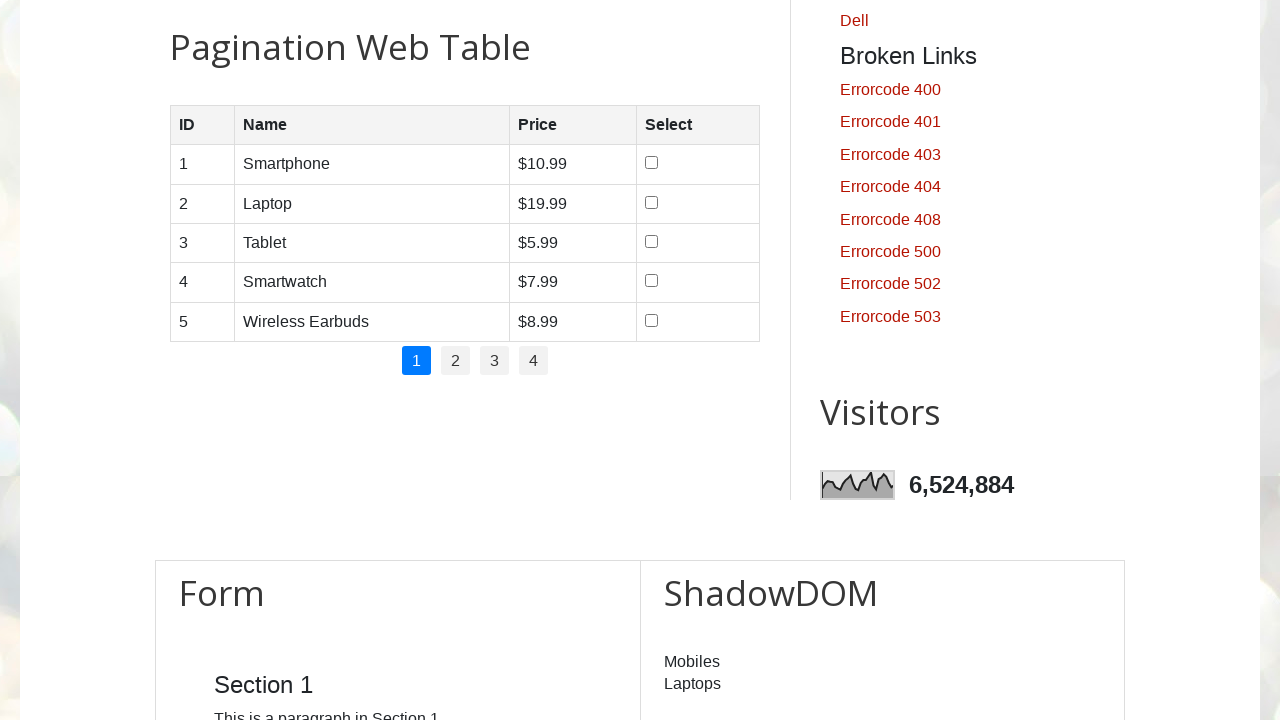

Waited 1000ms for page to load
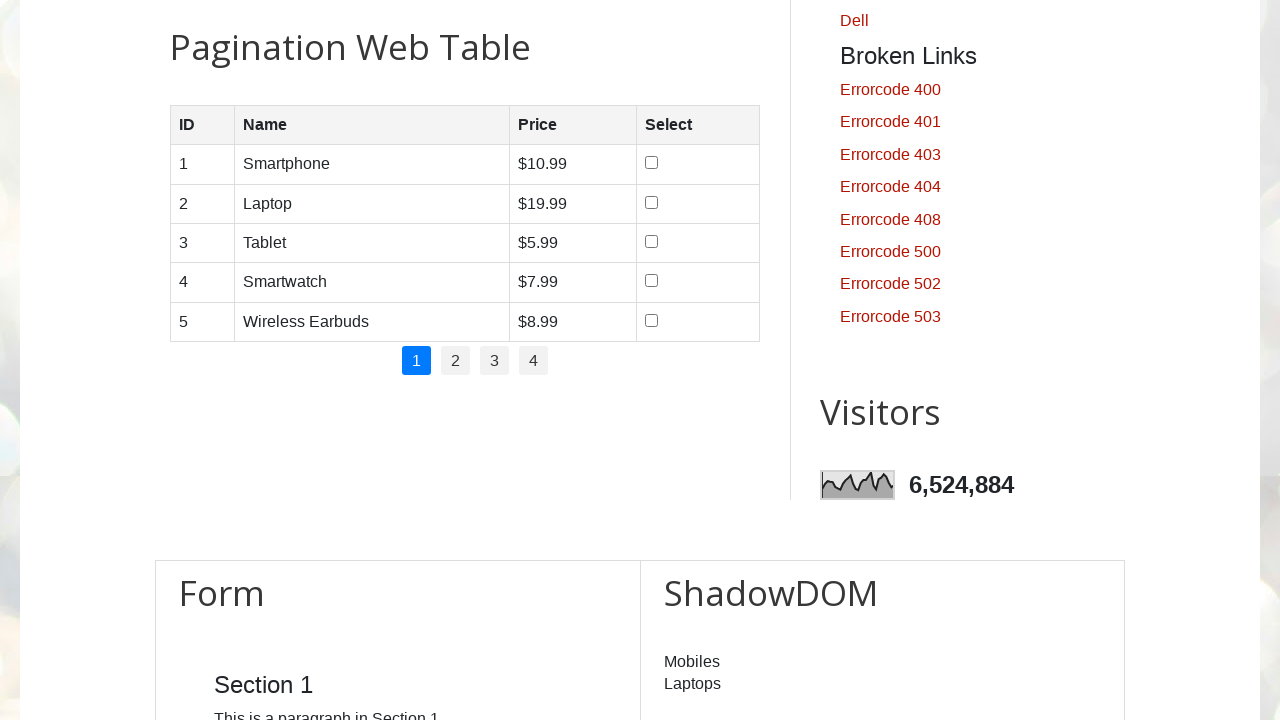

Located rows on current page
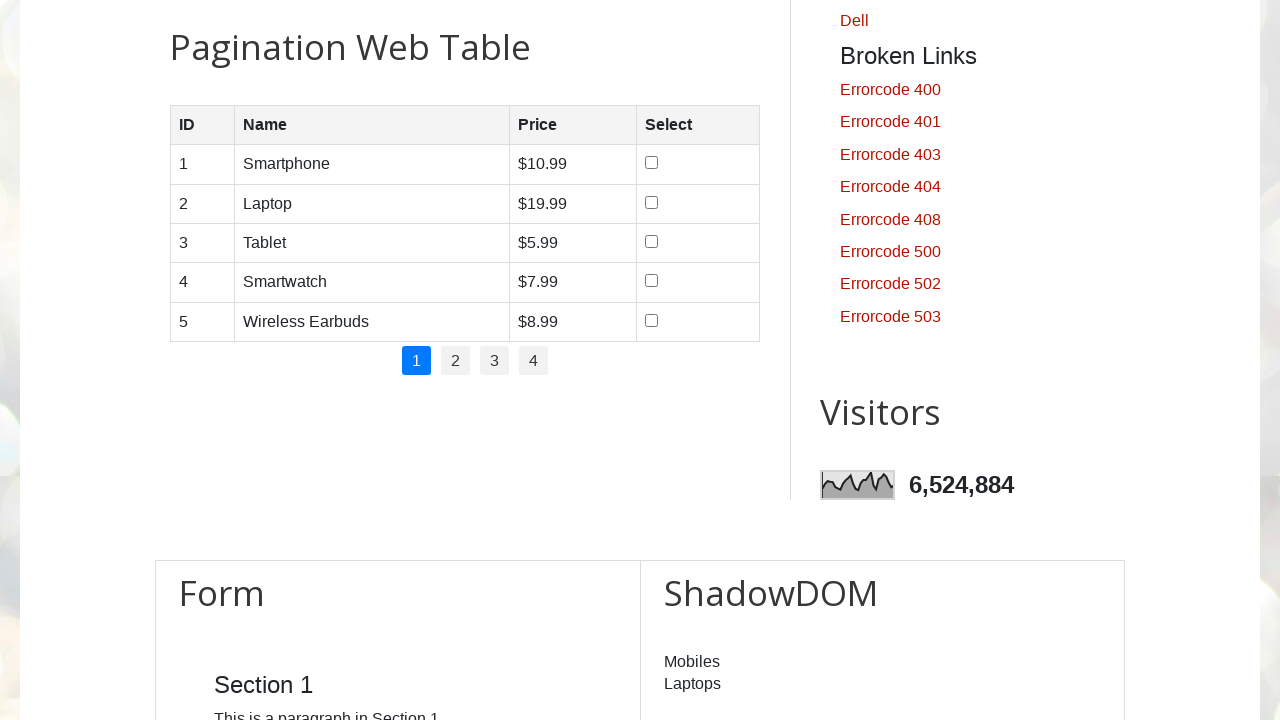

Counted 5 rows on current page
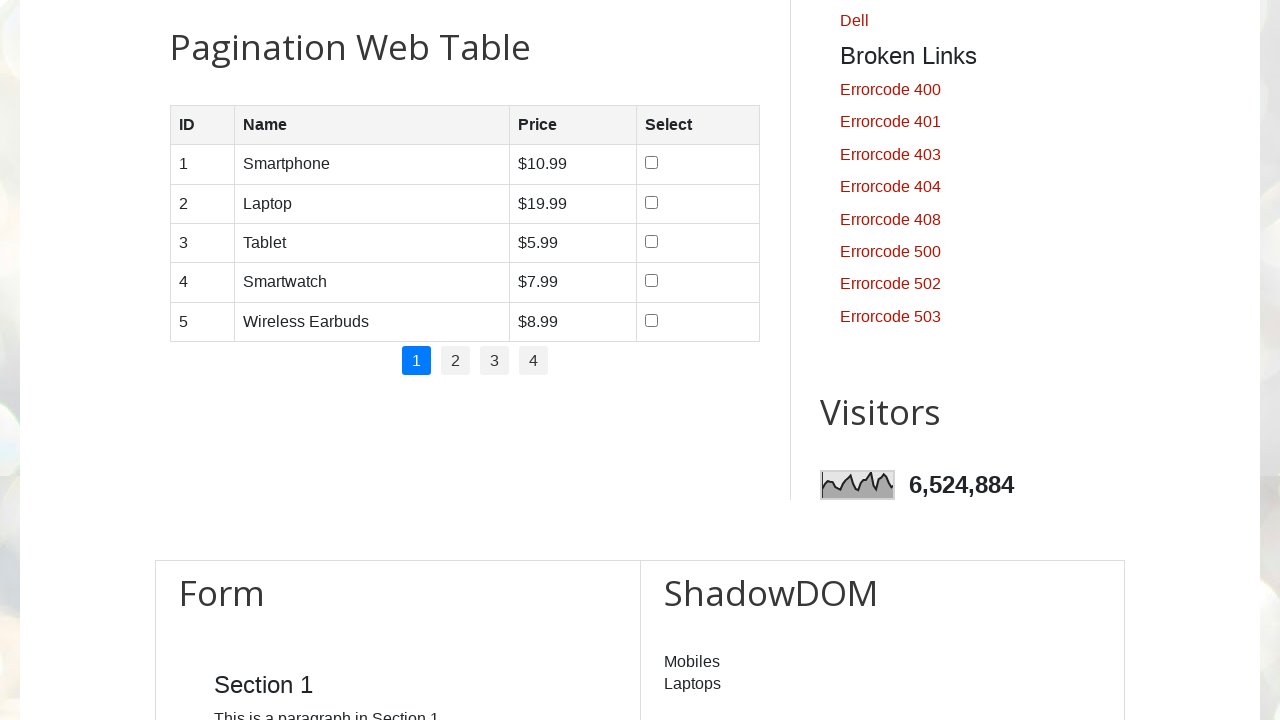

Located checkbox in row 1
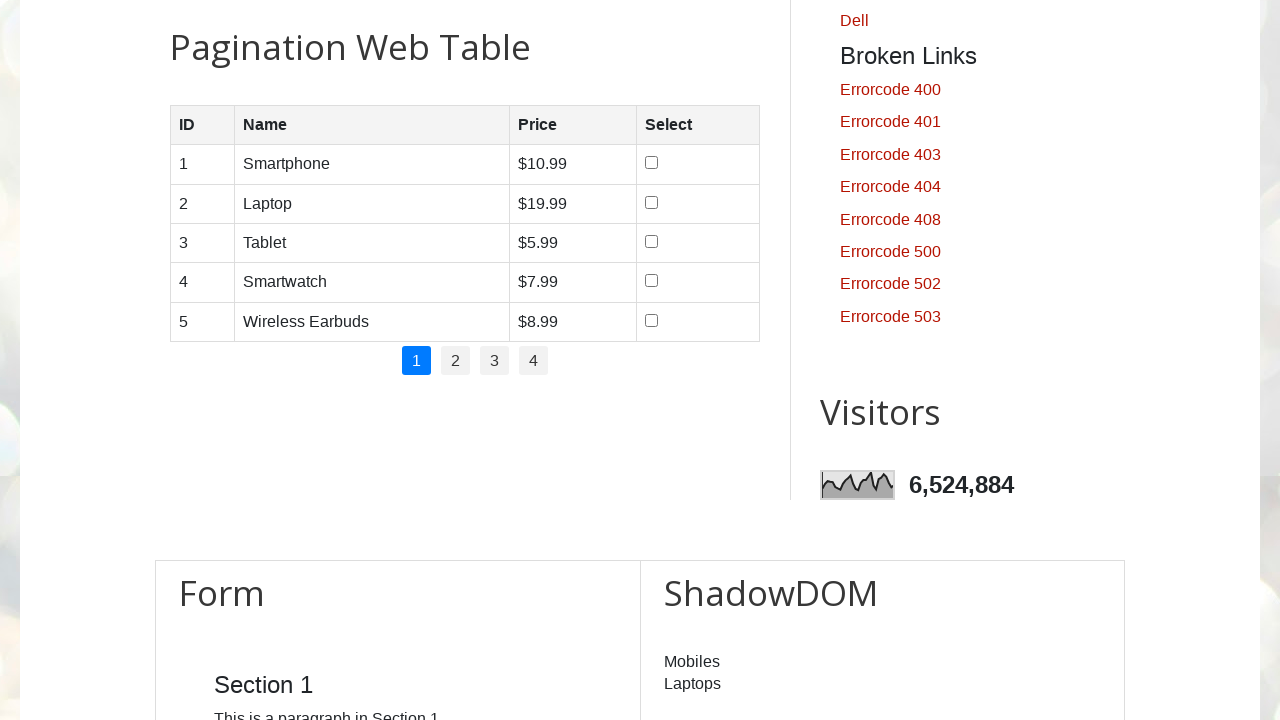

Checkbox in row 1 is not checked
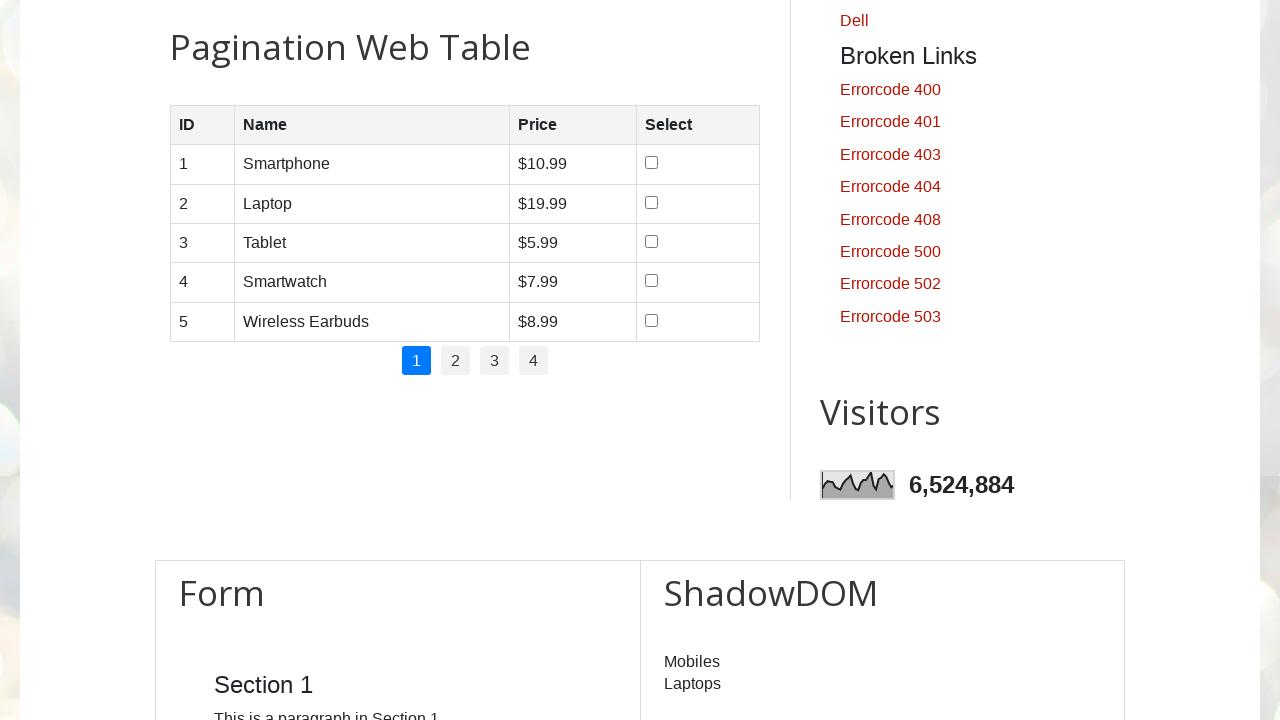

Clicked checkbox in row 1 at (651, 163) on //table[@id='productTable']/tbody/tr[1]/td[4]/input
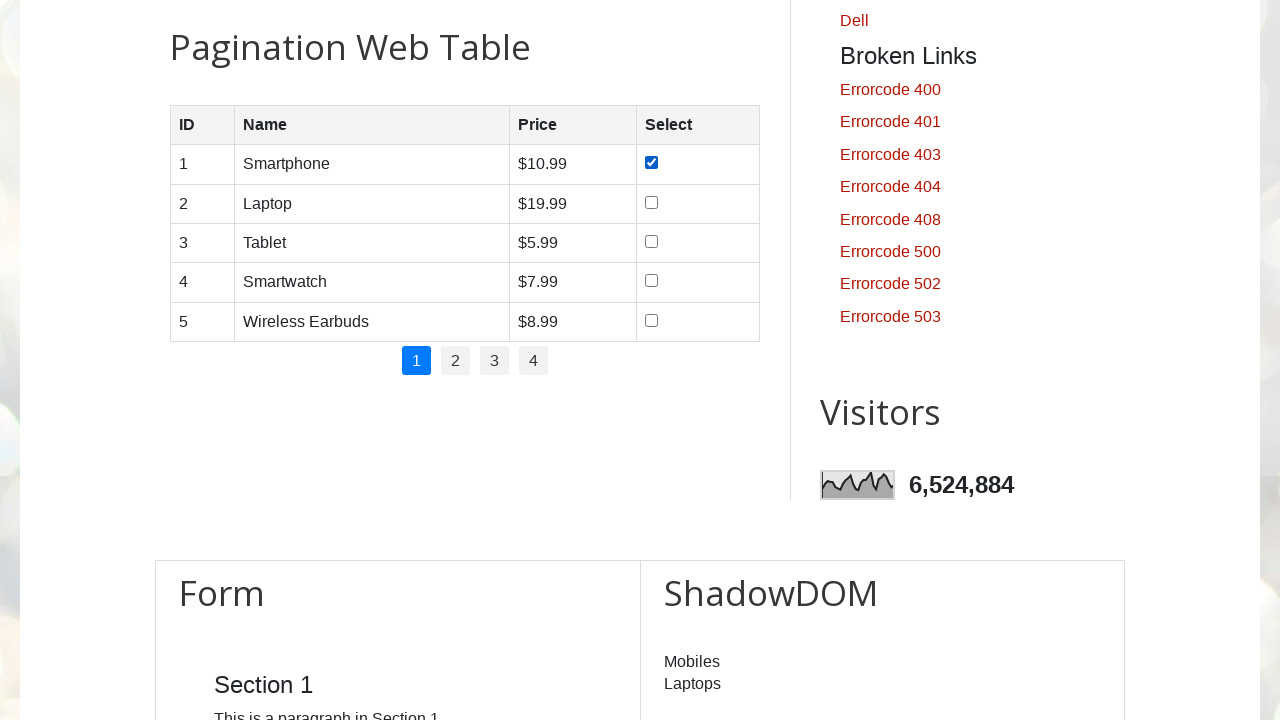

Waited 300ms for checkbox interaction
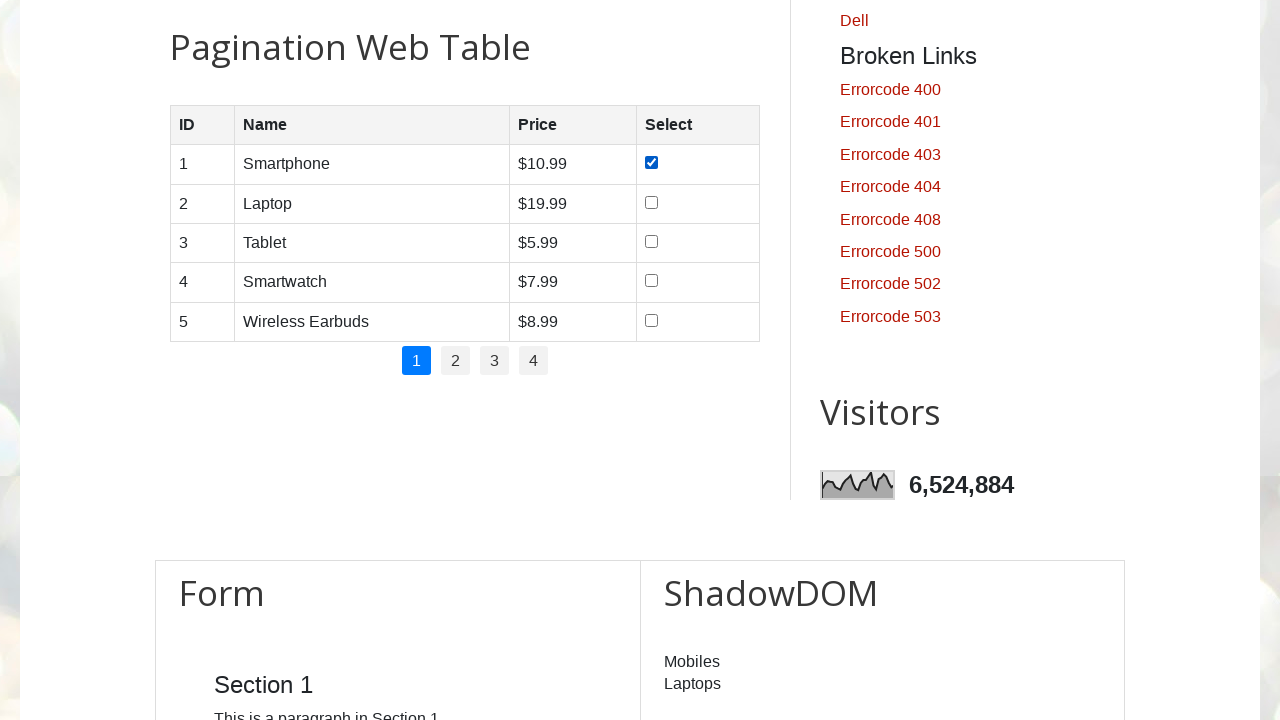

Located checkbox in row 2
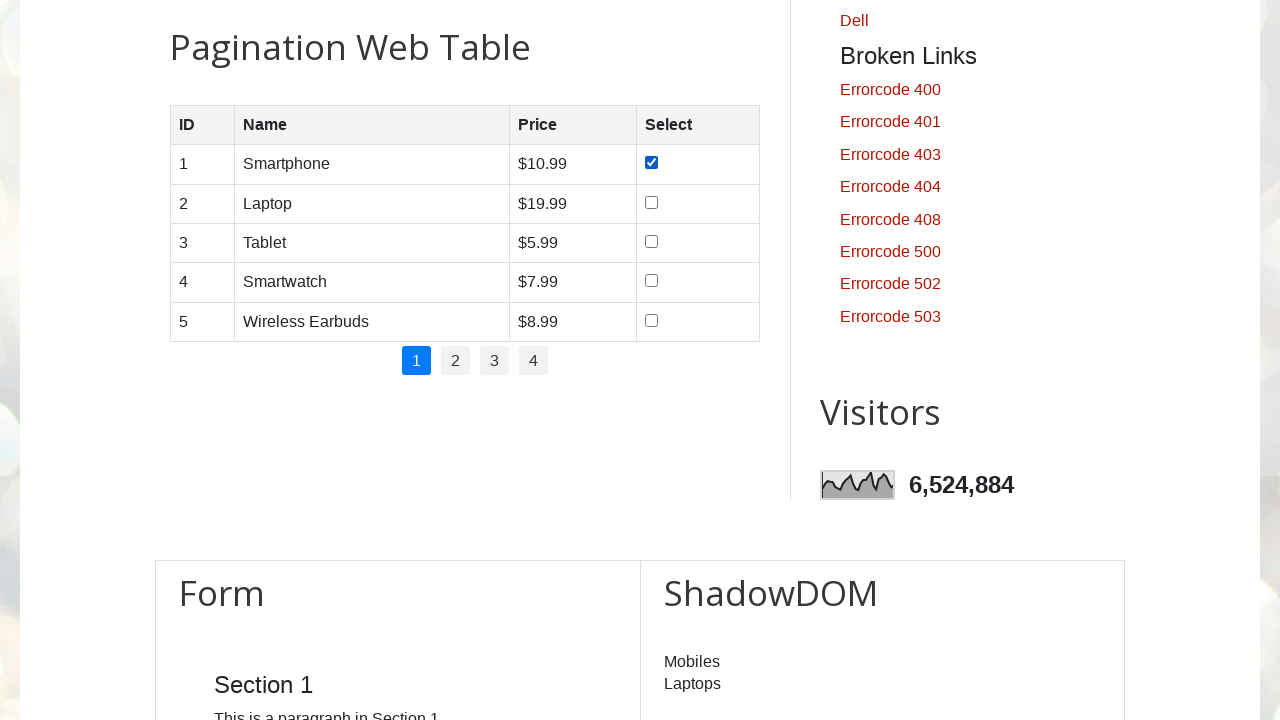

Checkbox in row 2 is not checked
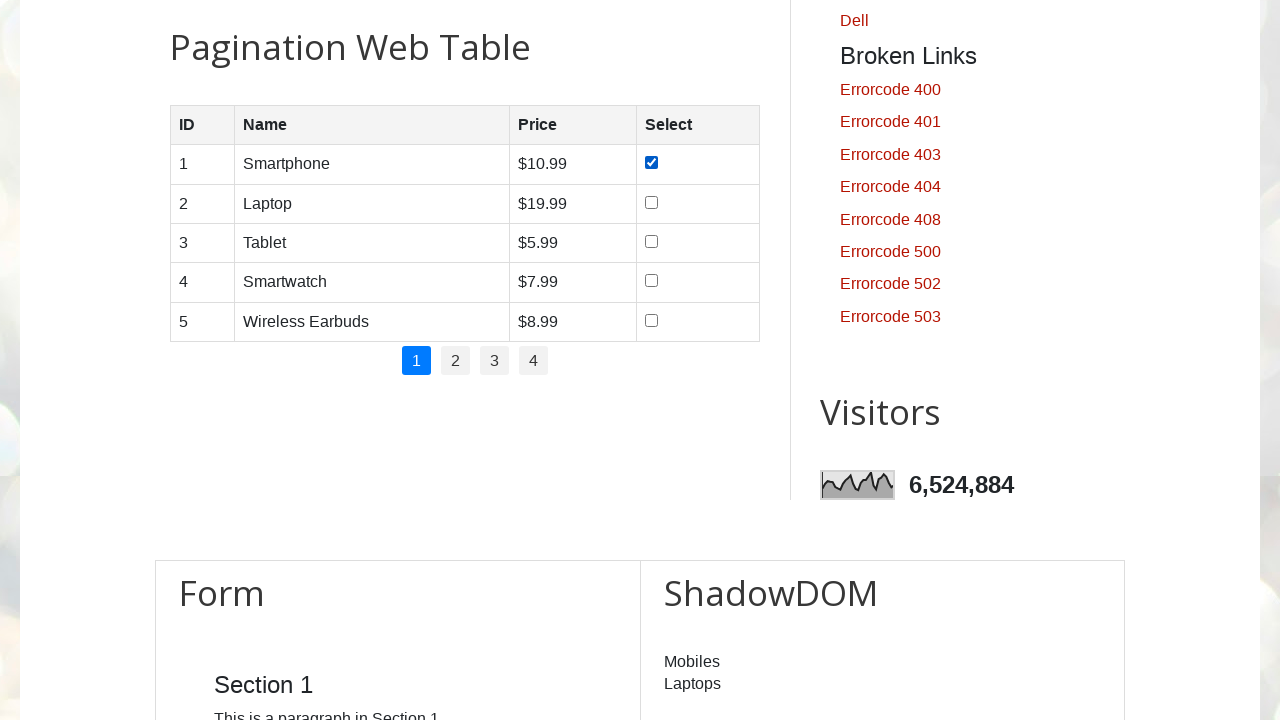

Clicked checkbox in row 2 at (651, 202) on //table[@id='productTable']/tbody/tr[2]/td[4]/input
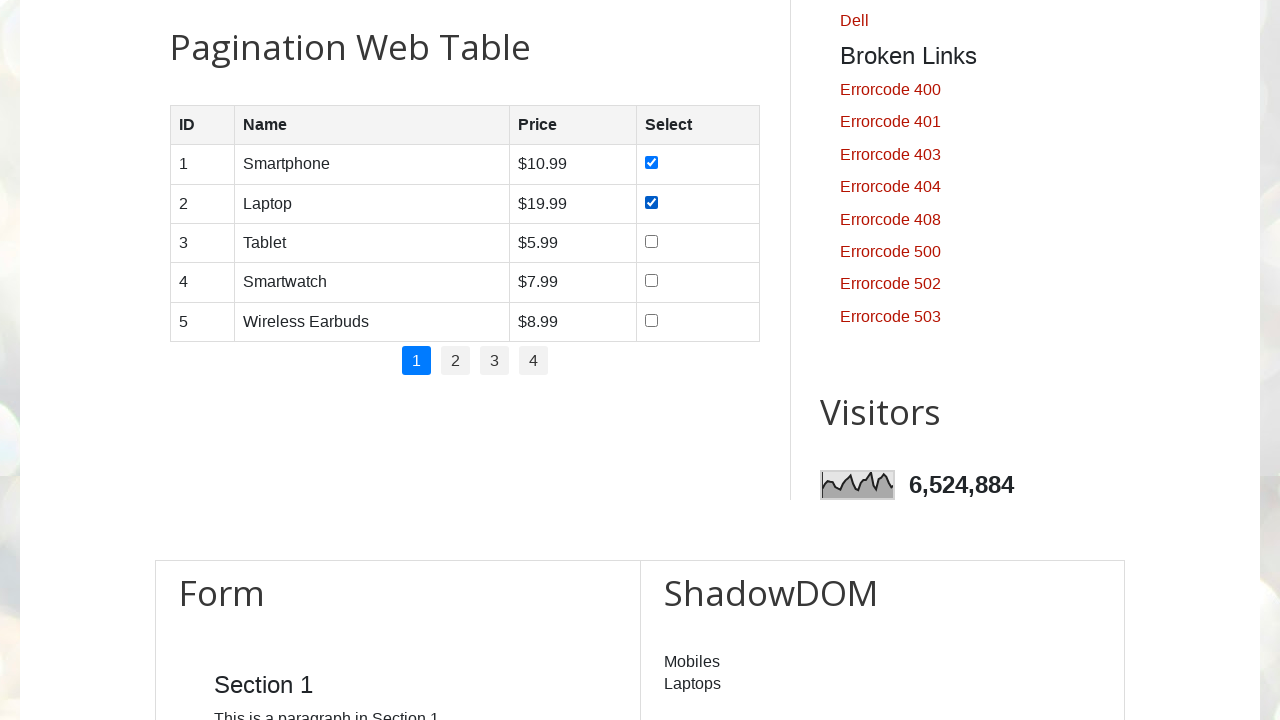

Waited 300ms for checkbox interaction
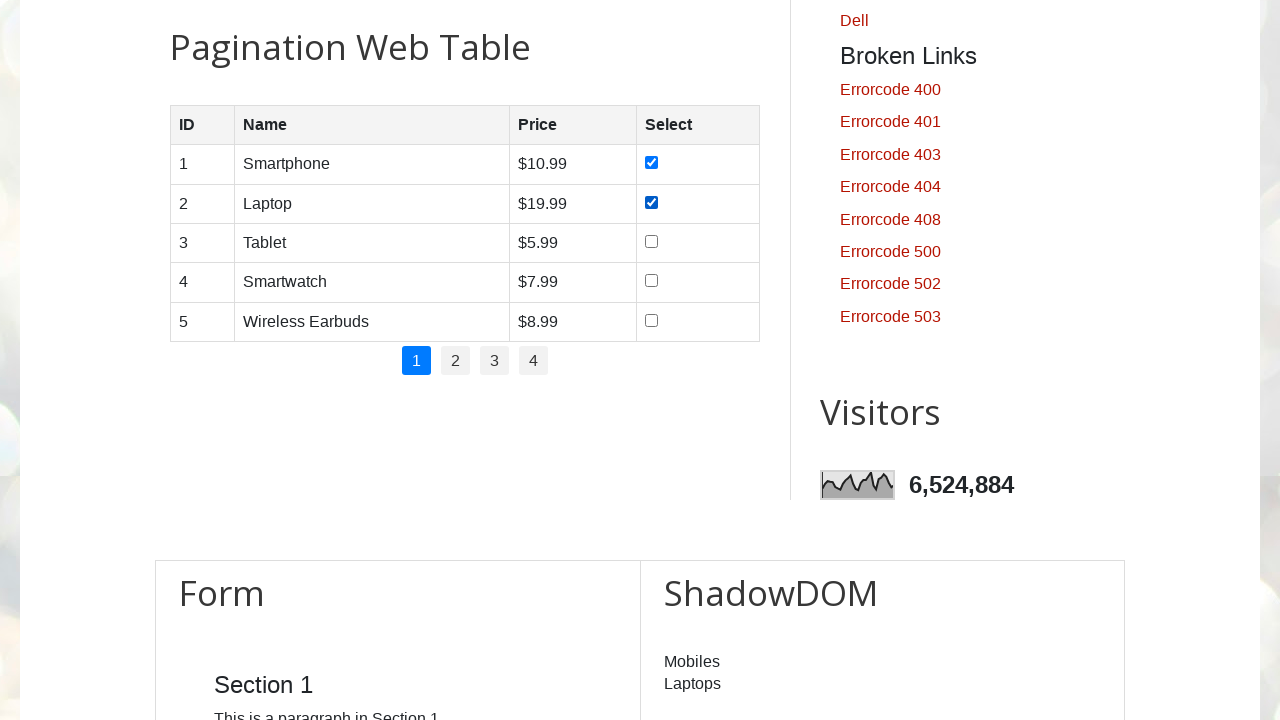

Located checkbox in row 3
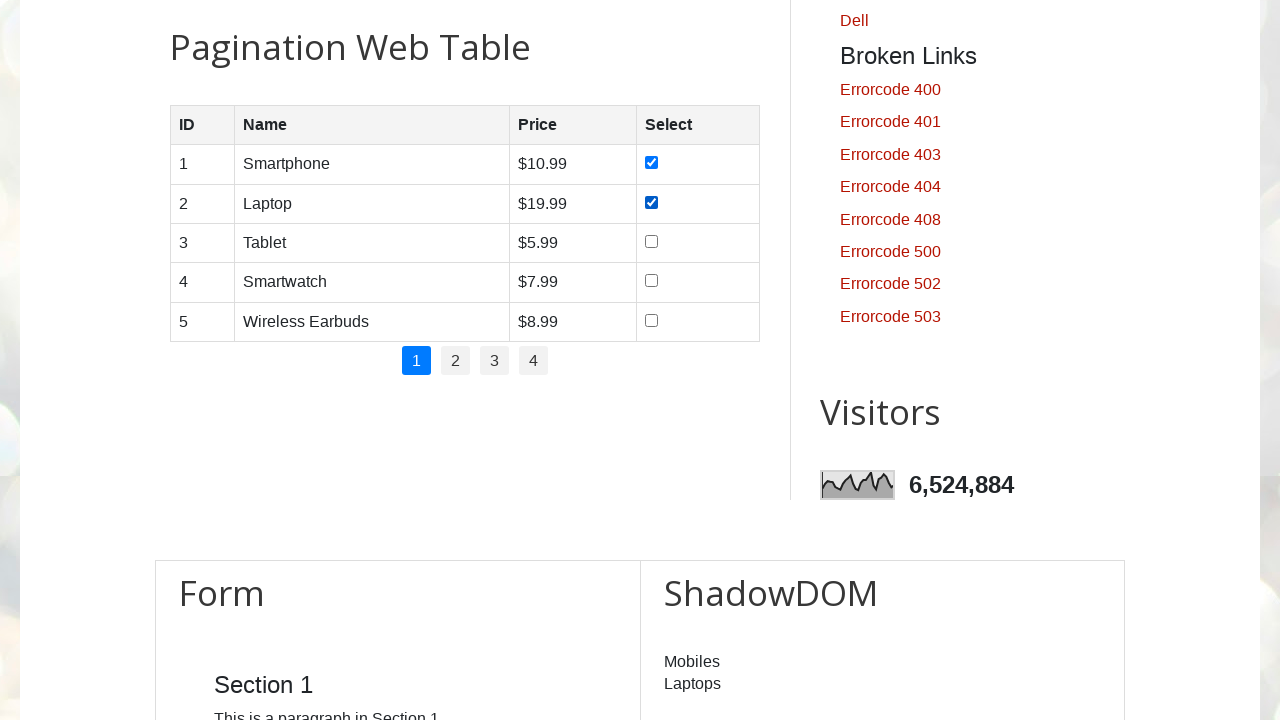

Checkbox in row 3 is not checked
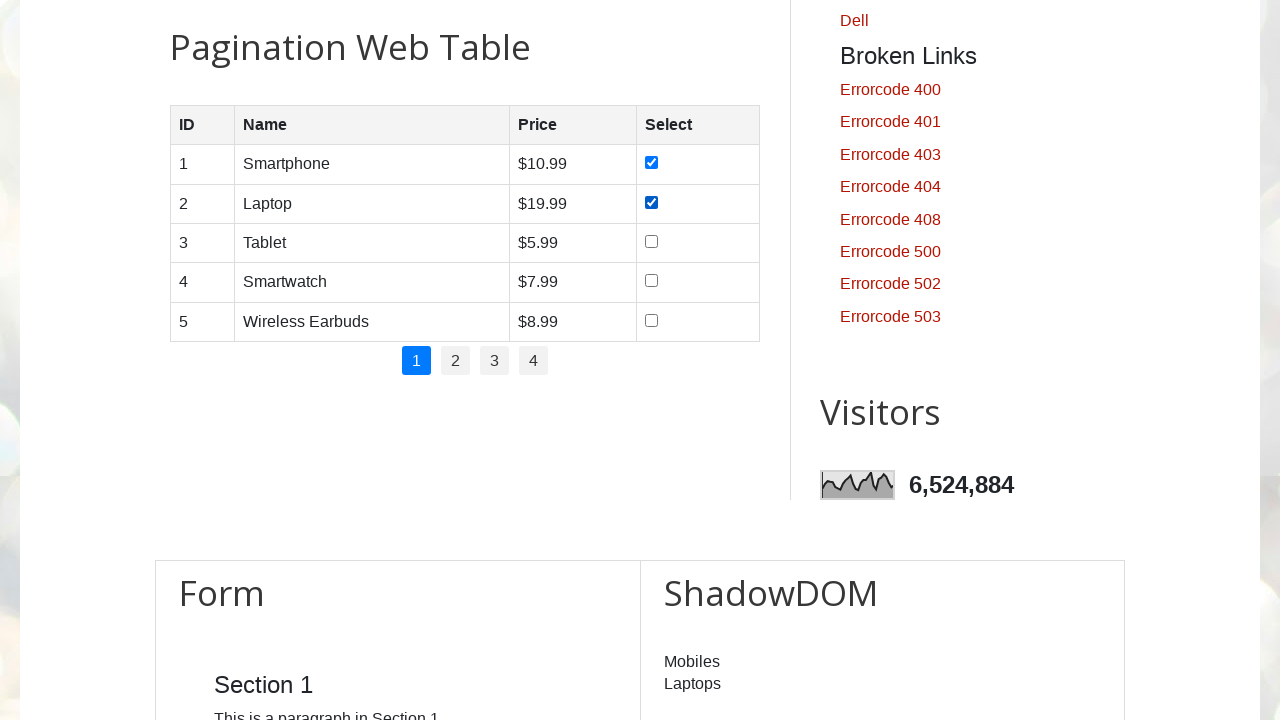

Clicked checkbox in row 3 at (651, 241) on //table[@id='productTable']/tbody/tr[3]/td[4]/input
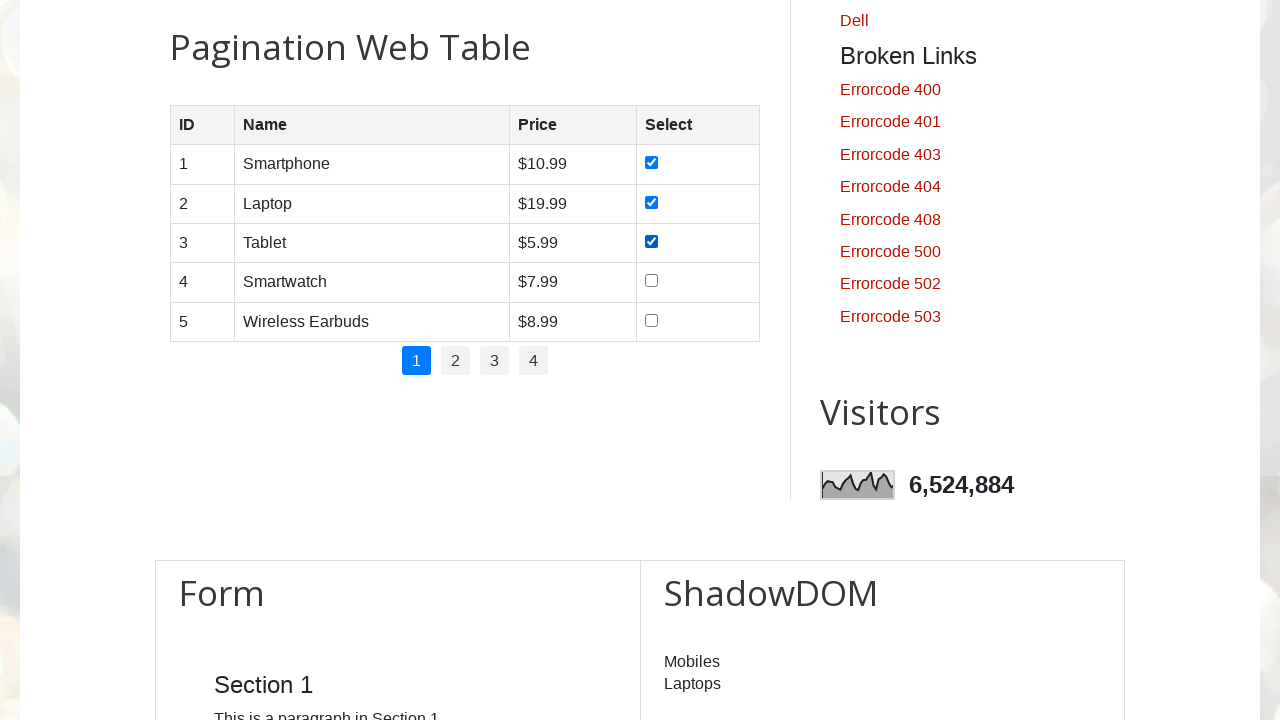

Waited 300ms for checkbox interaction
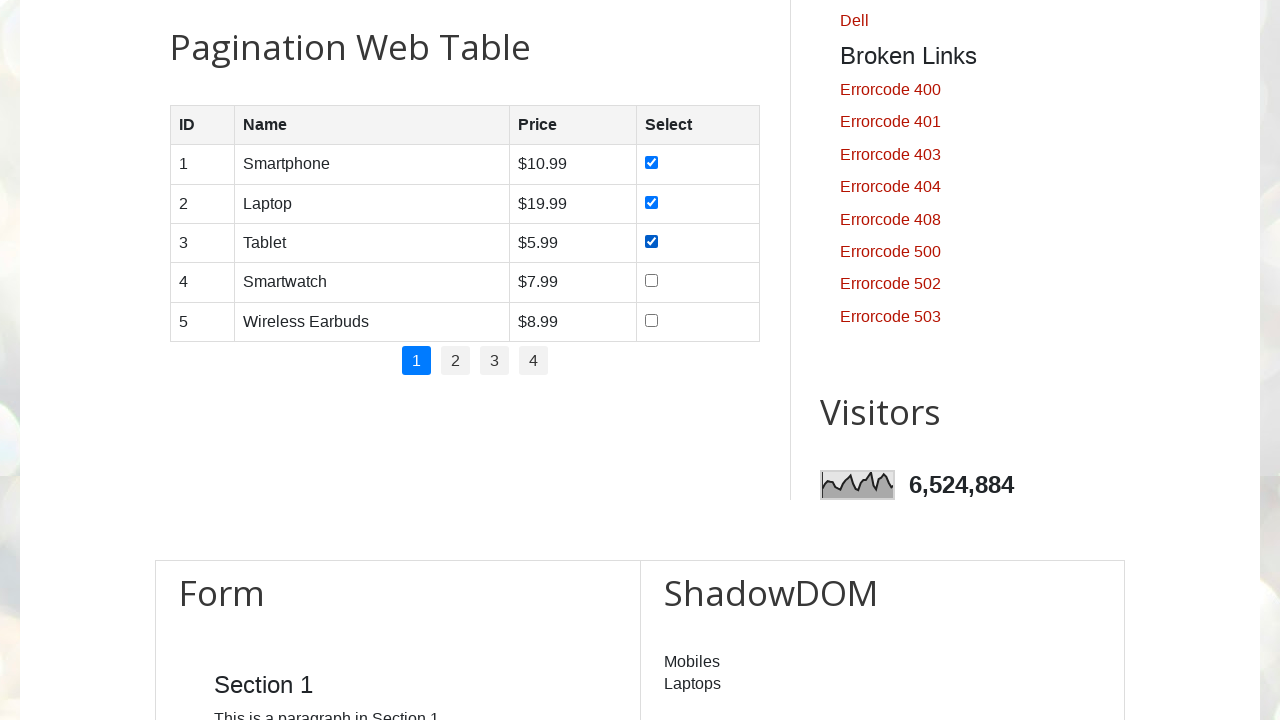

Located checkbox in row 4
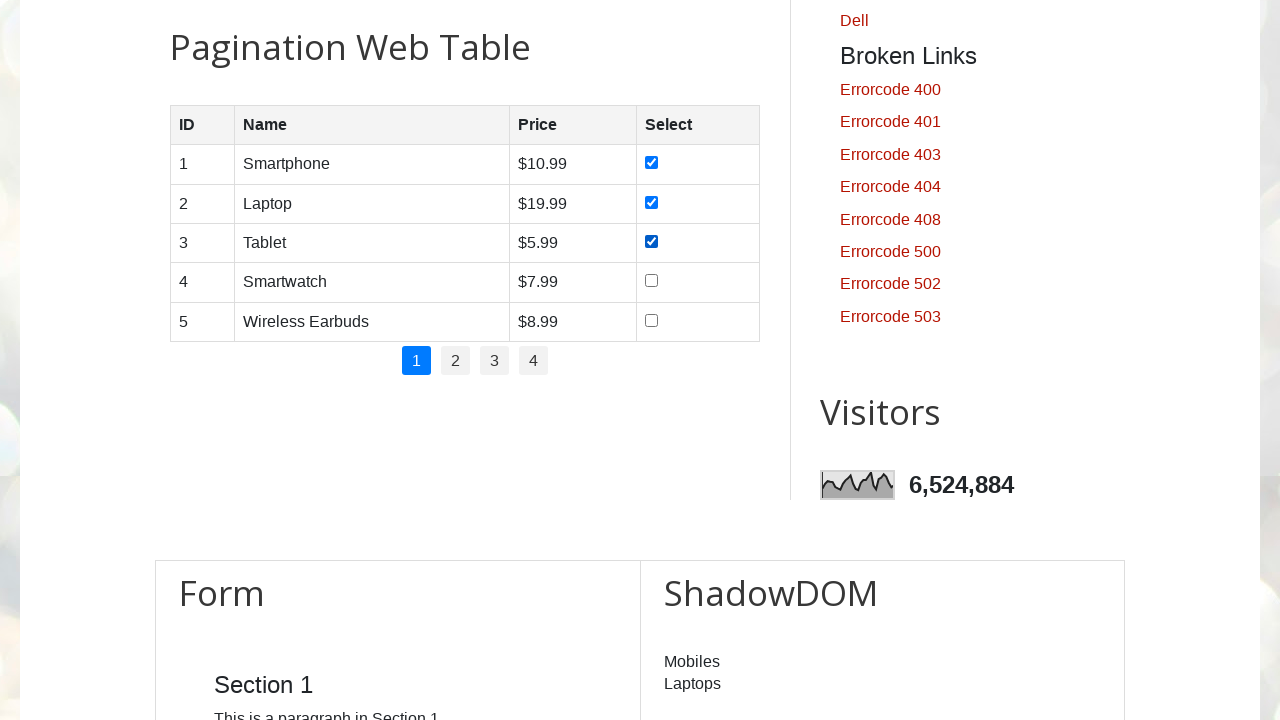

Checkbox in row 4 is not checked
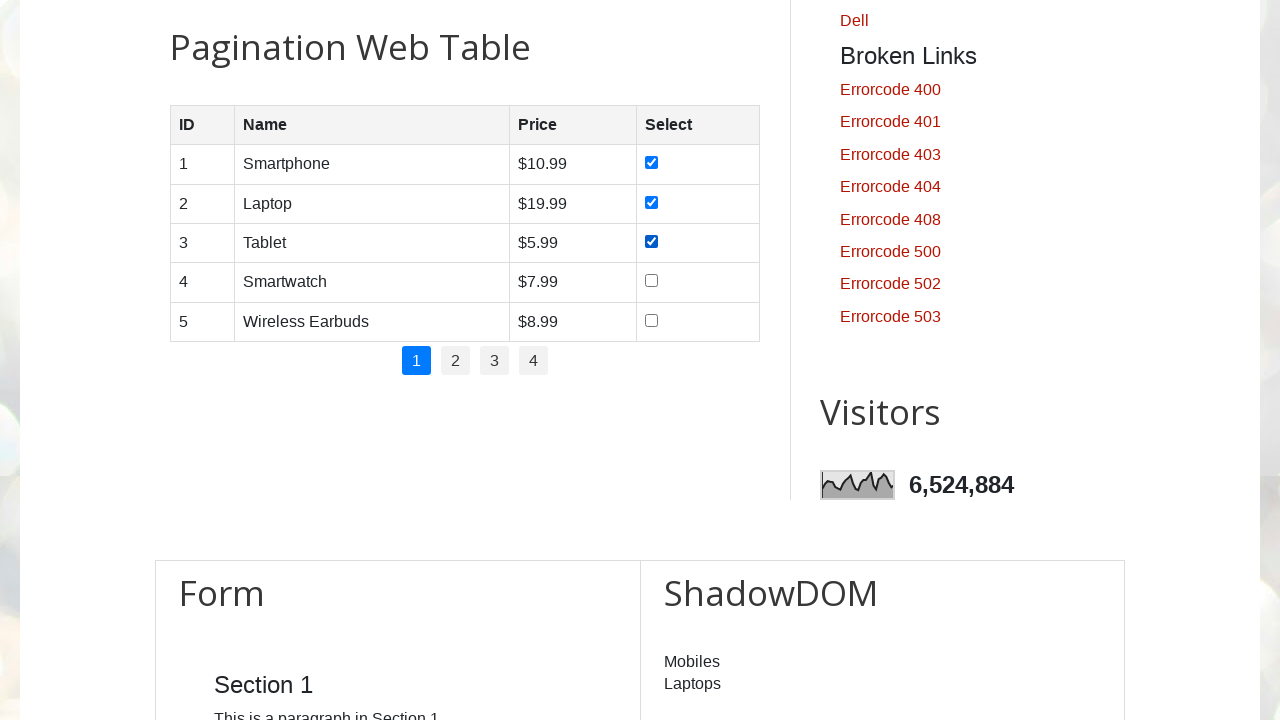

Clicked checkbox in row 4 at (651, 281) on //table[@id='productTable']/tbody/tr[4]/td[4]/input
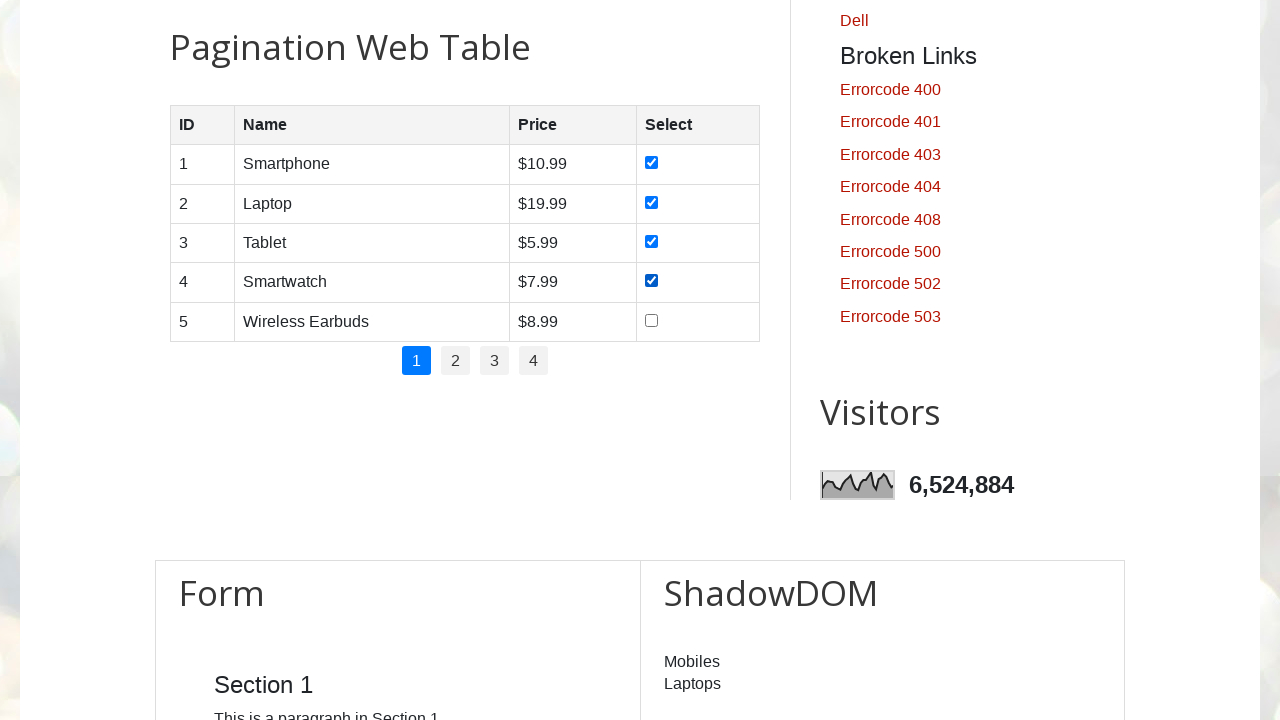

Waited 300ms for checkbox interaction
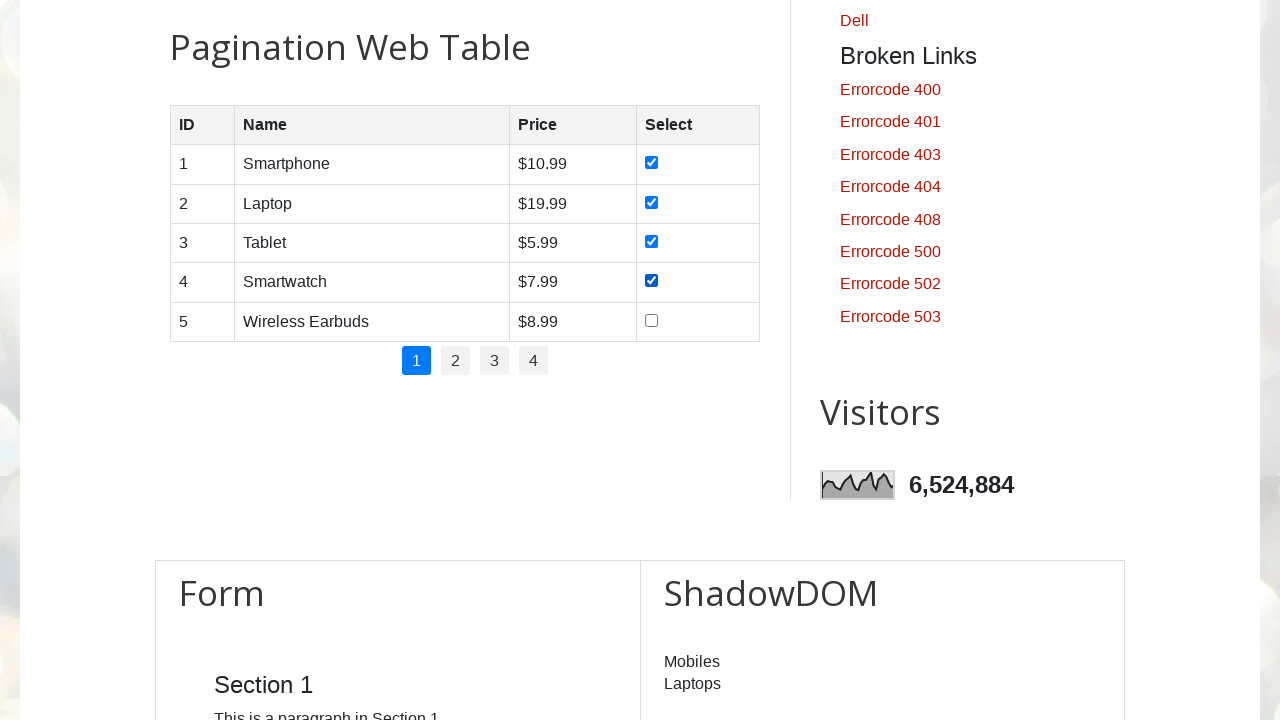

Located checkbox in row 5
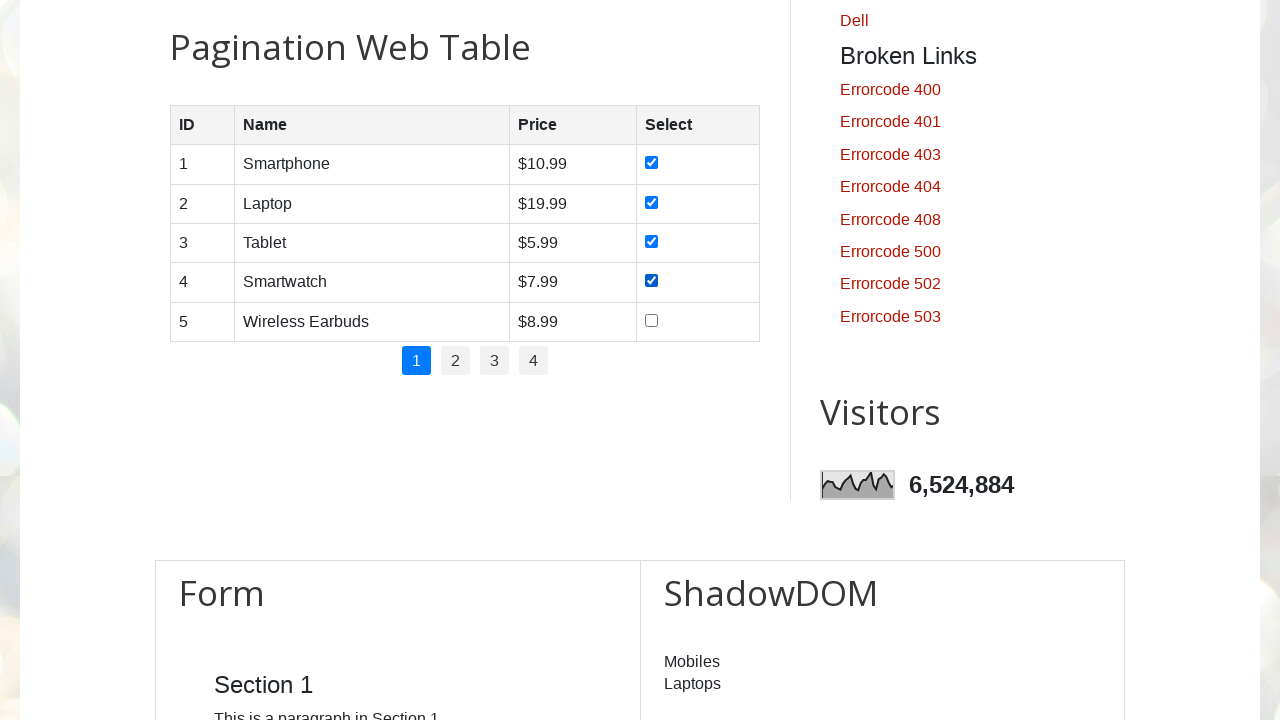

Checkbox in row 5 is not checked
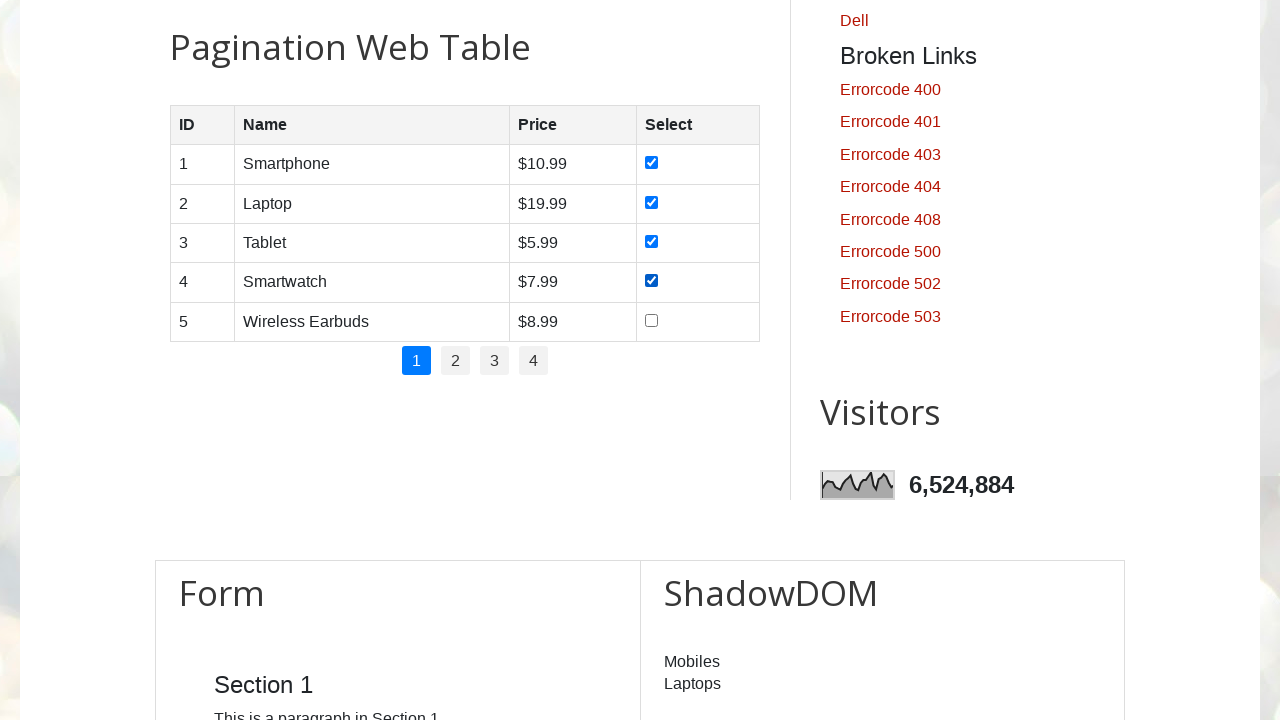

Clicked checkbox in row 5 at (651, 320) on //table[@id='productTable']/tbody/tr[5]/td[4]/input
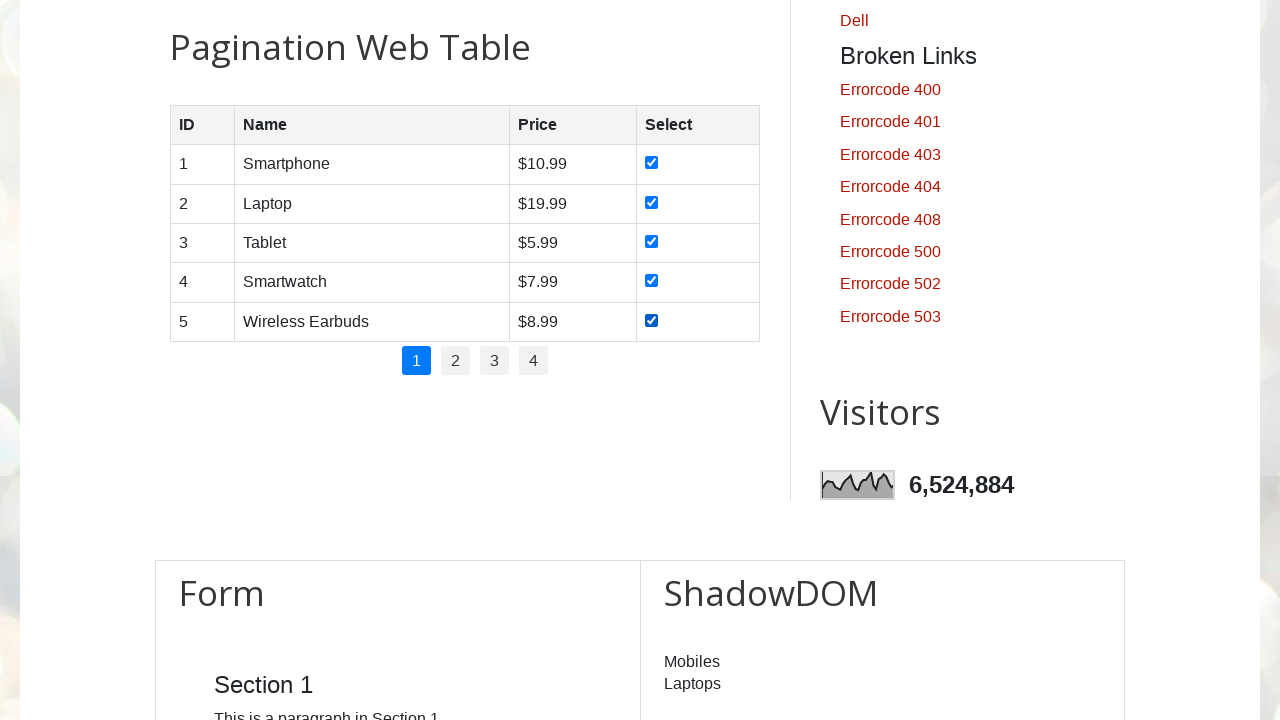

Waited 300ms for checkbox interaction
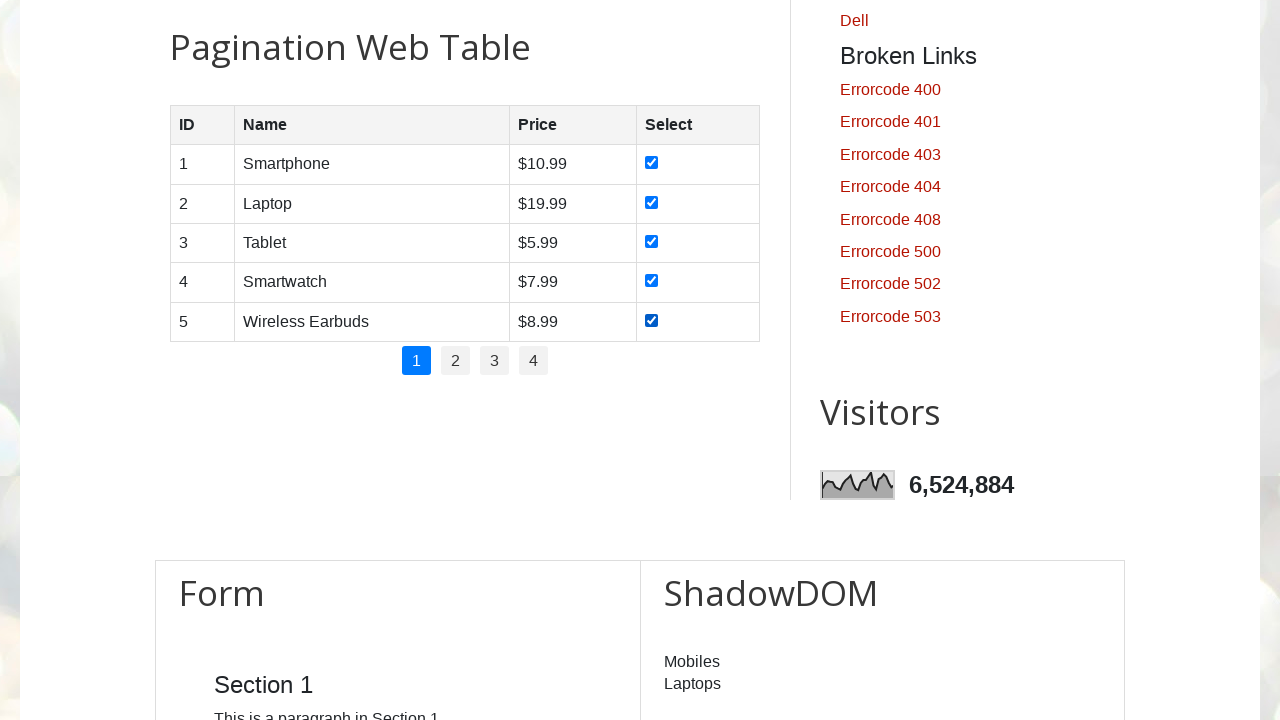

Clicked pagination page 2 at (456, 361) on xpath=//ul[@id='pagination']/li >> nth=1
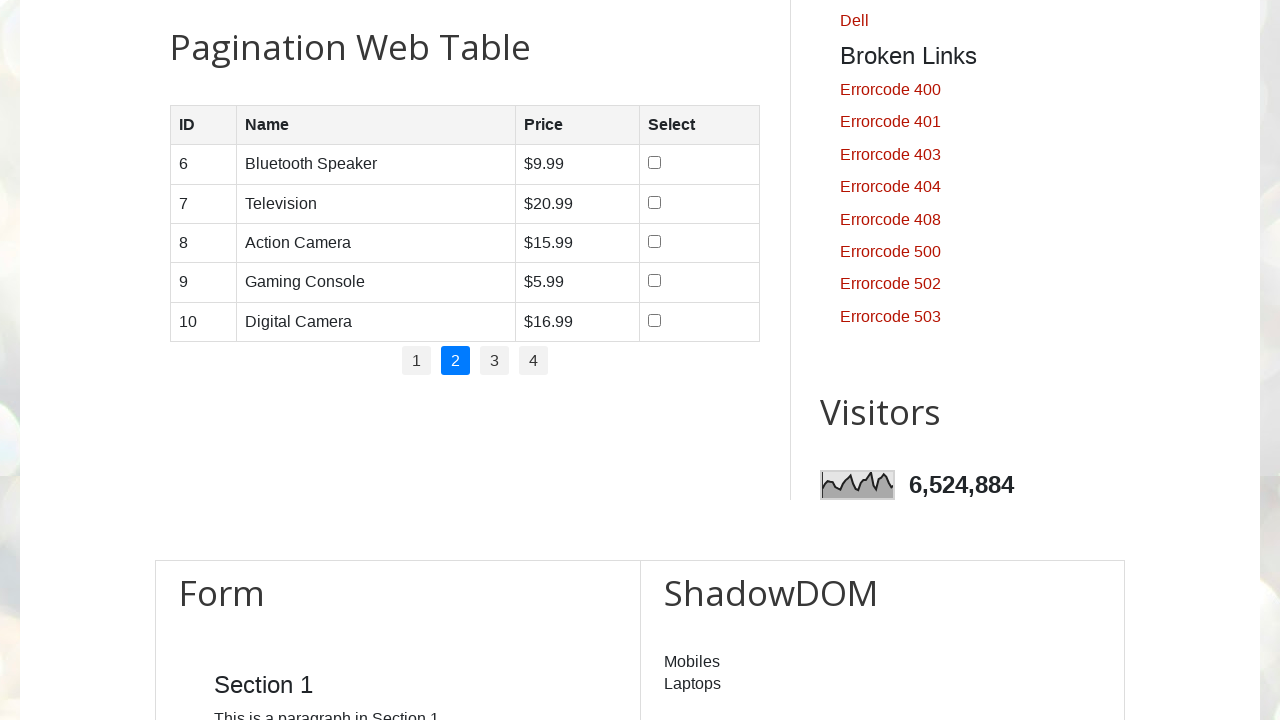

Waited 1000ms for page to load
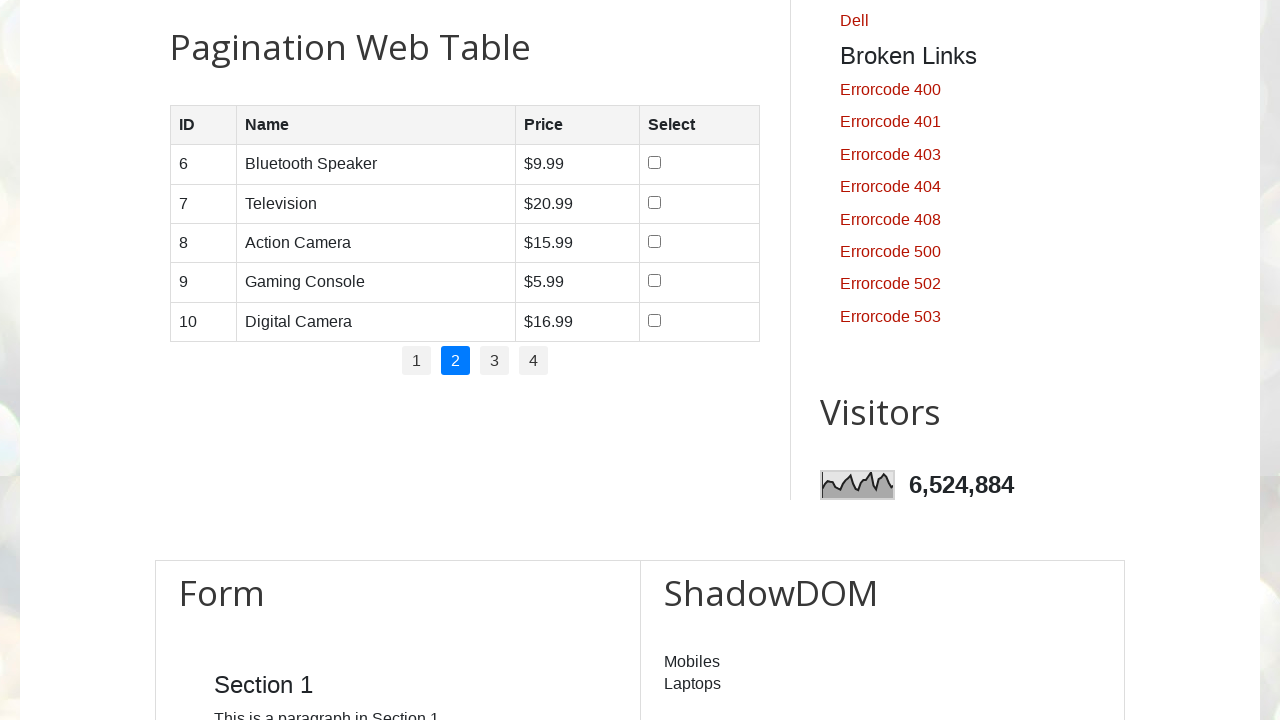

Located rows on current page
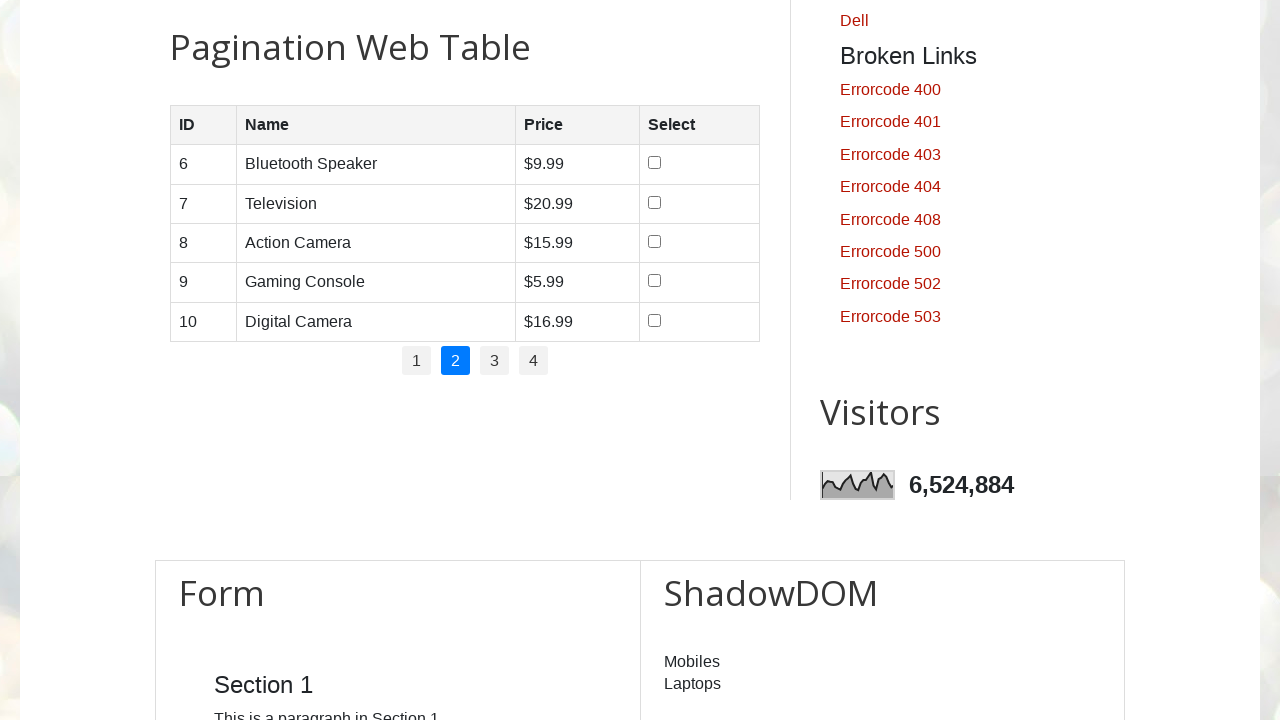

Counted 5 rows on current page
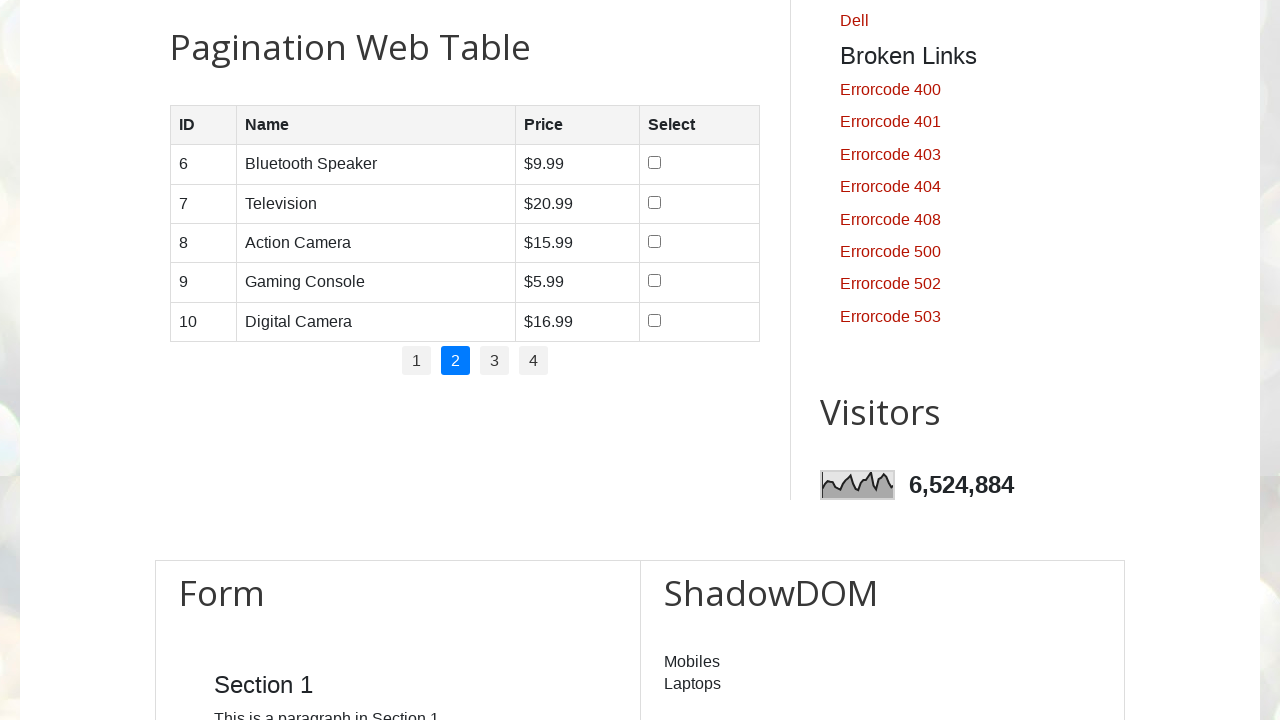

Located checkbox in row 1
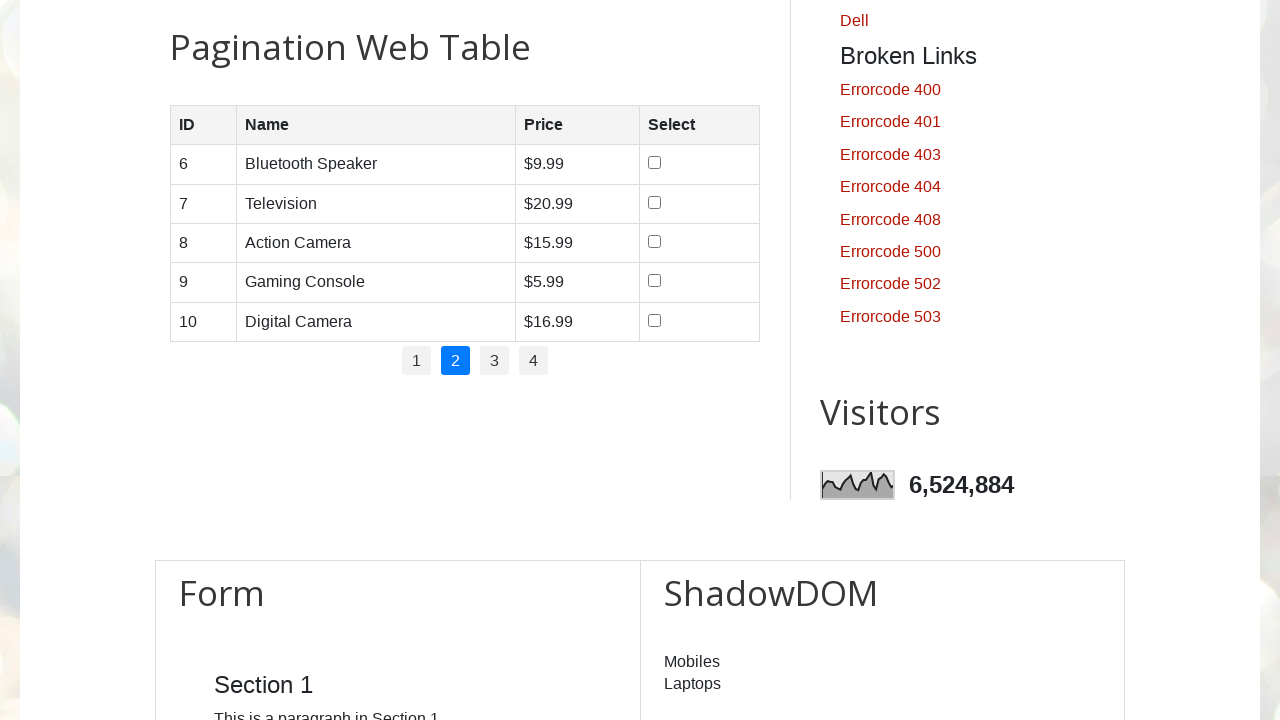

Checkbox in row 1 is not checked
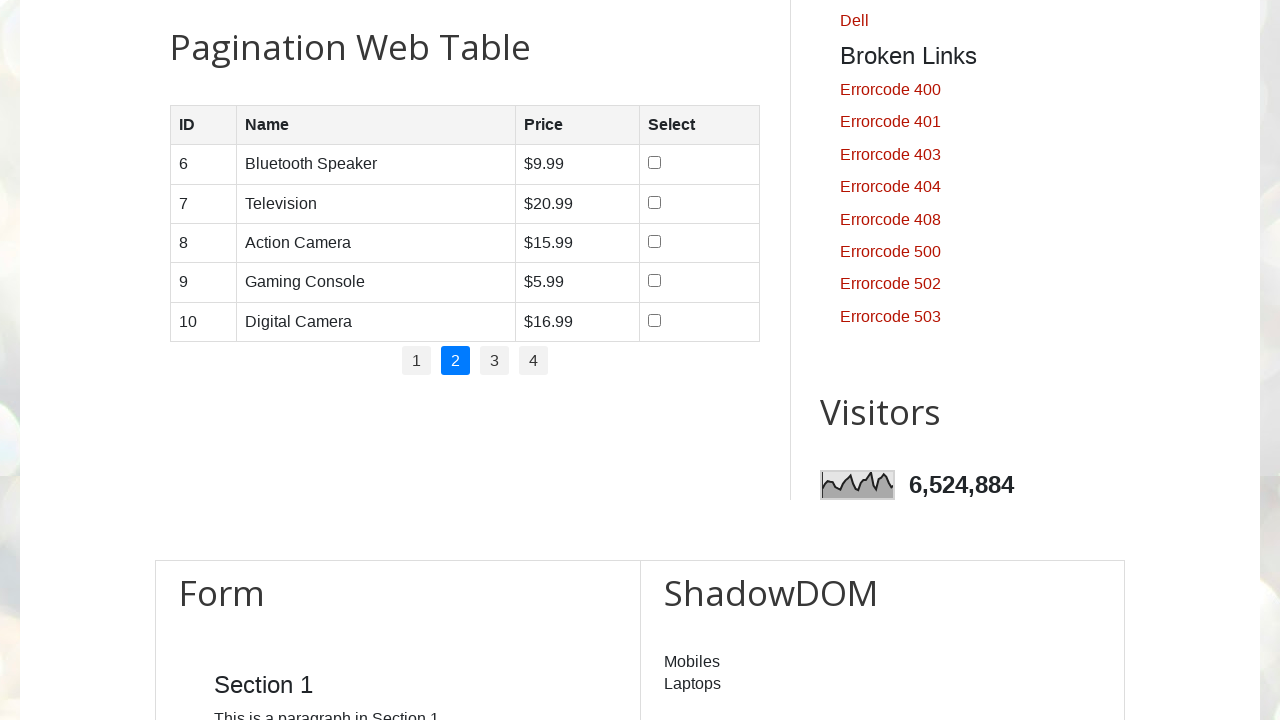

Clicked checkbox in row 1 at (654, 163) on //table[@id='productTable']/tbody/tr[1]/td[4]/input
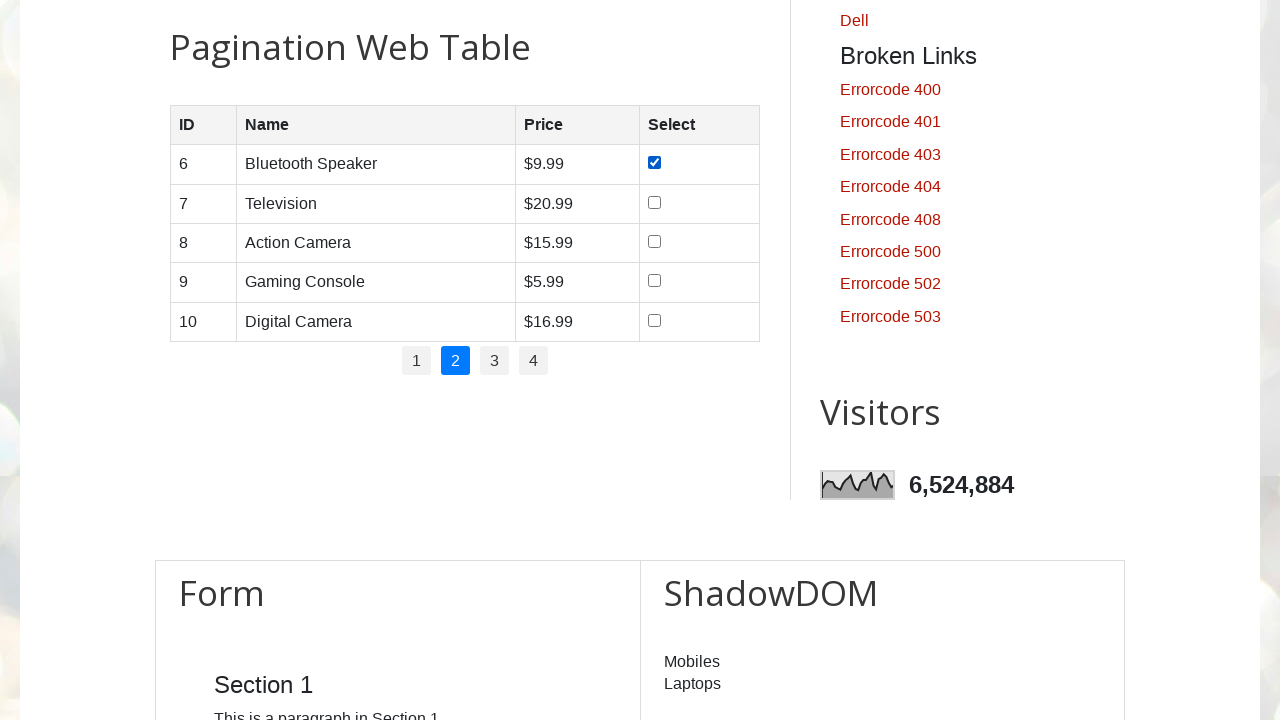

Waited 300ms for checkbox interaction
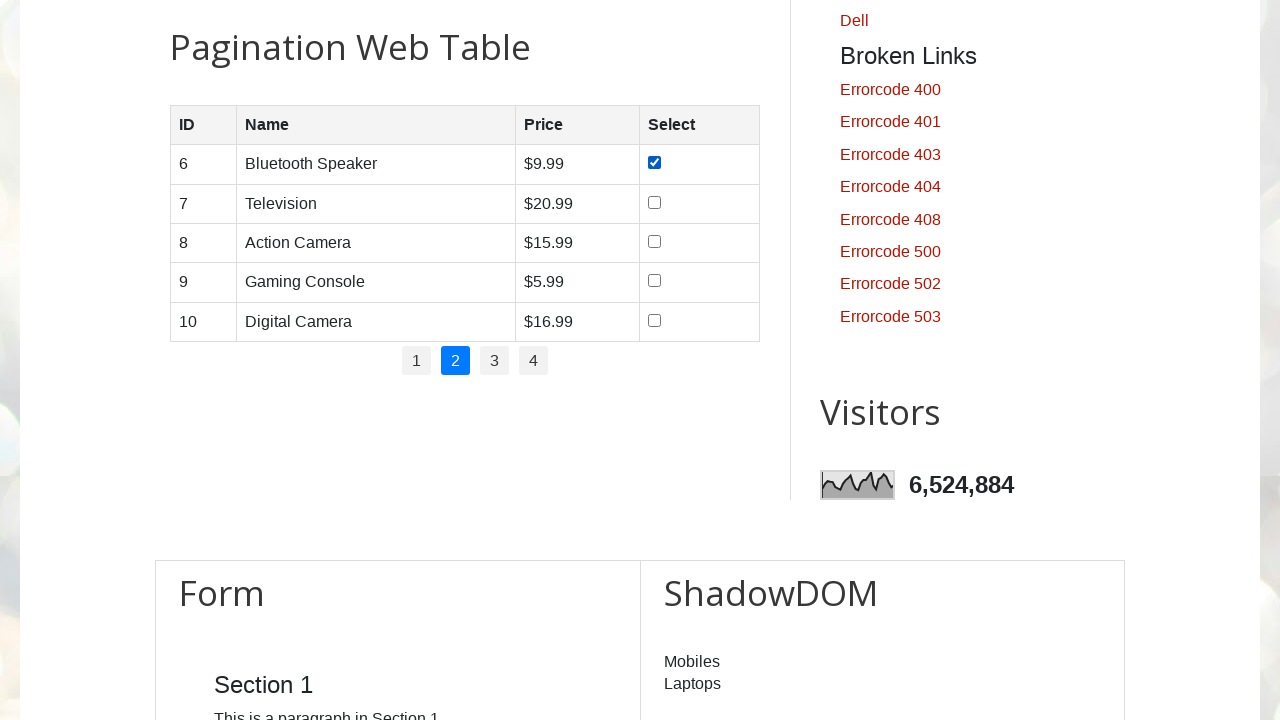

Located checkbox in row 2
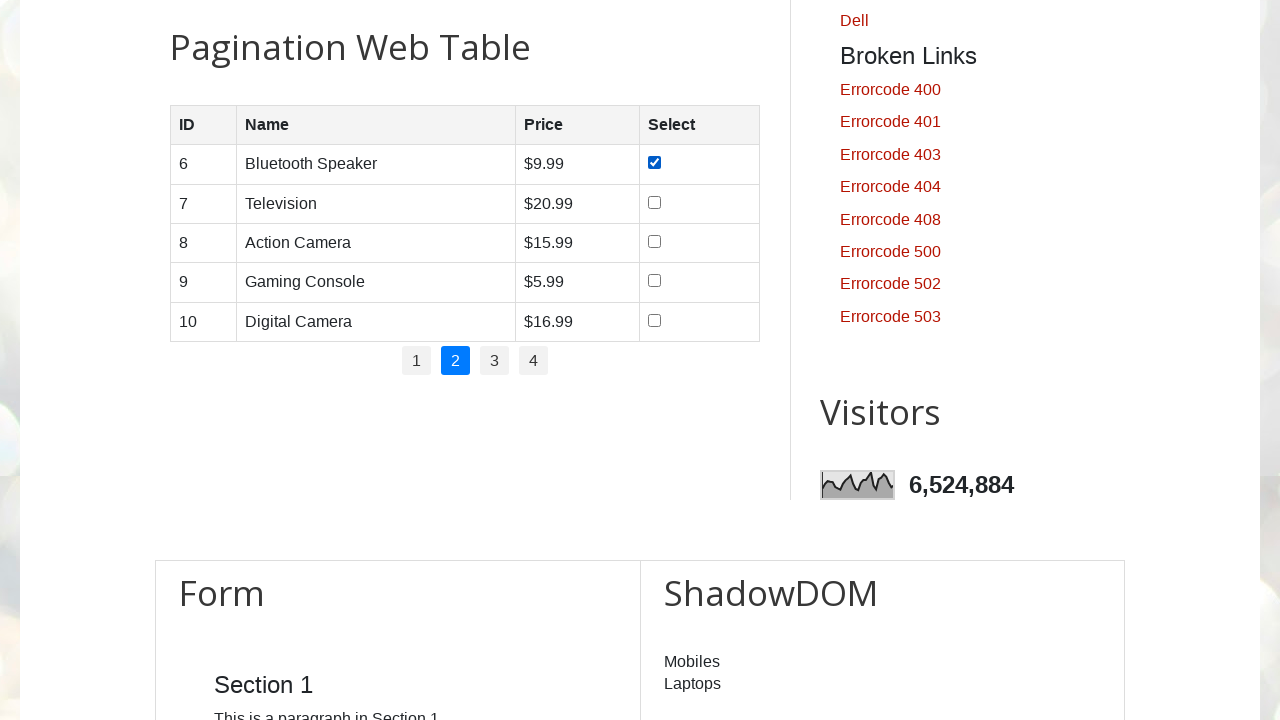

Checkbox in row 2 is not checked
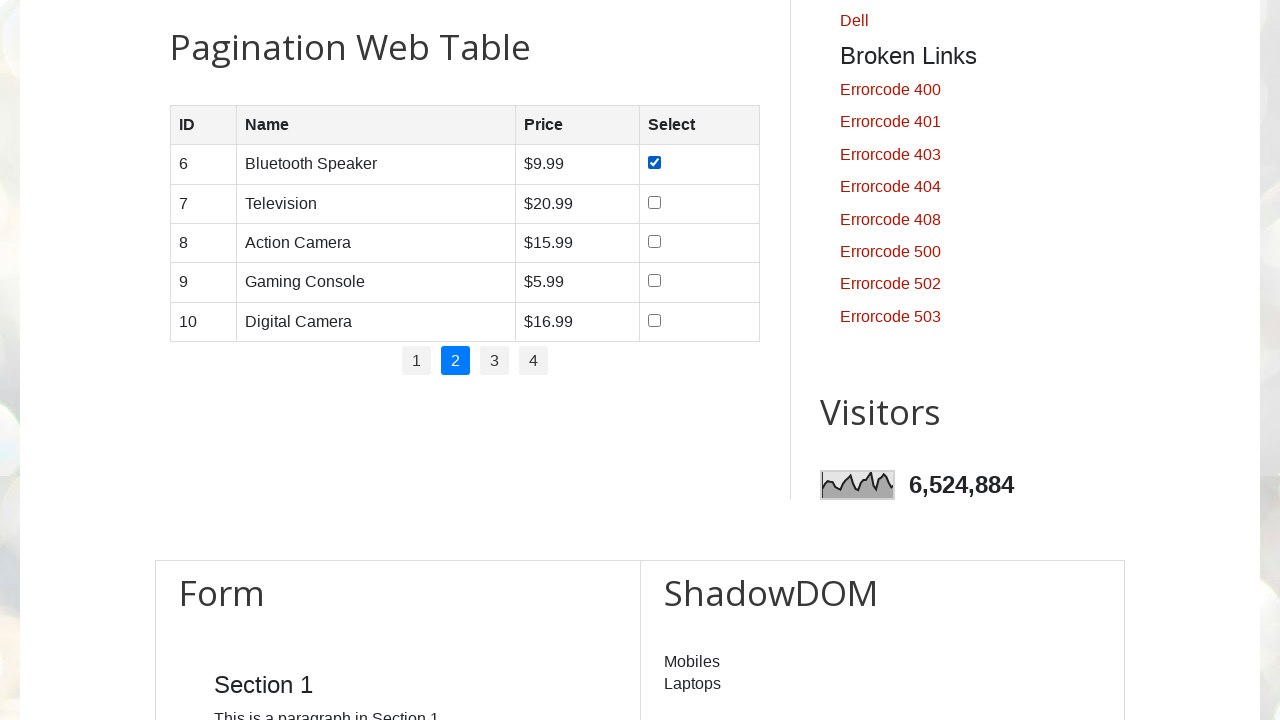

Clicked checkbox in row 2 at (654, 202) on //table[@id='productTable']/tbody/tr[2]/td[4]/input
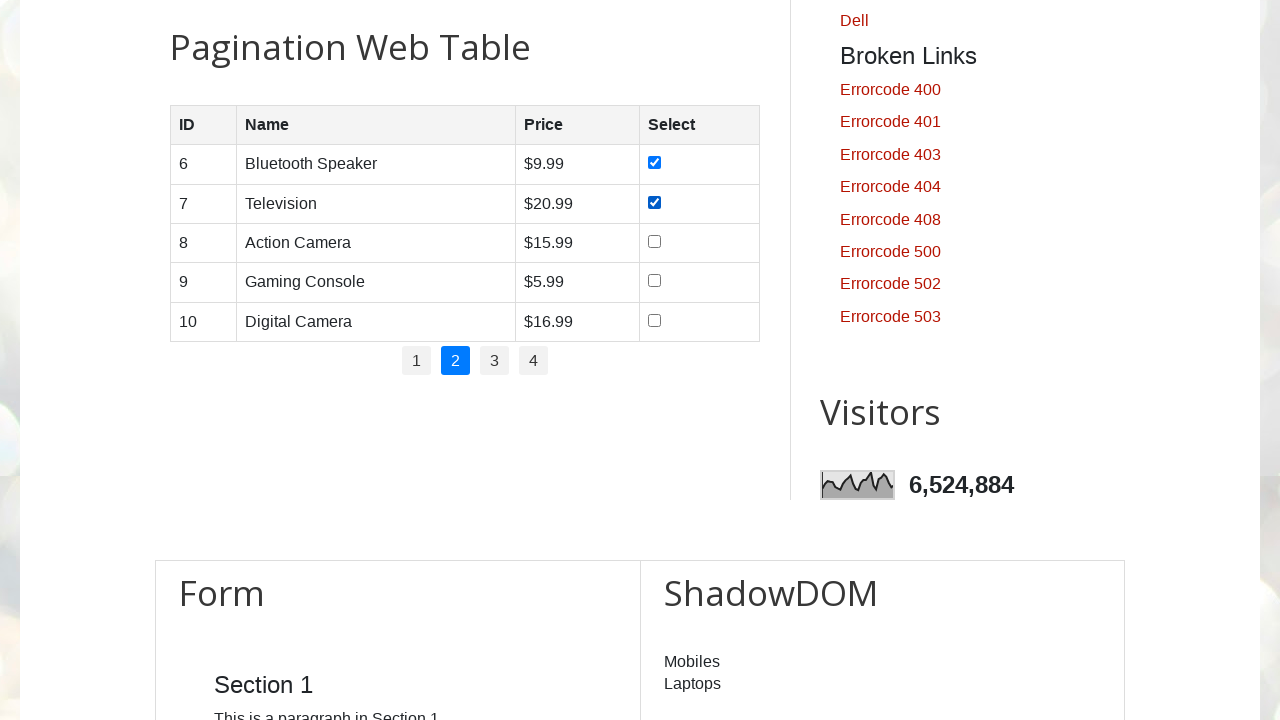

Waited 300ms for checkbox interaction
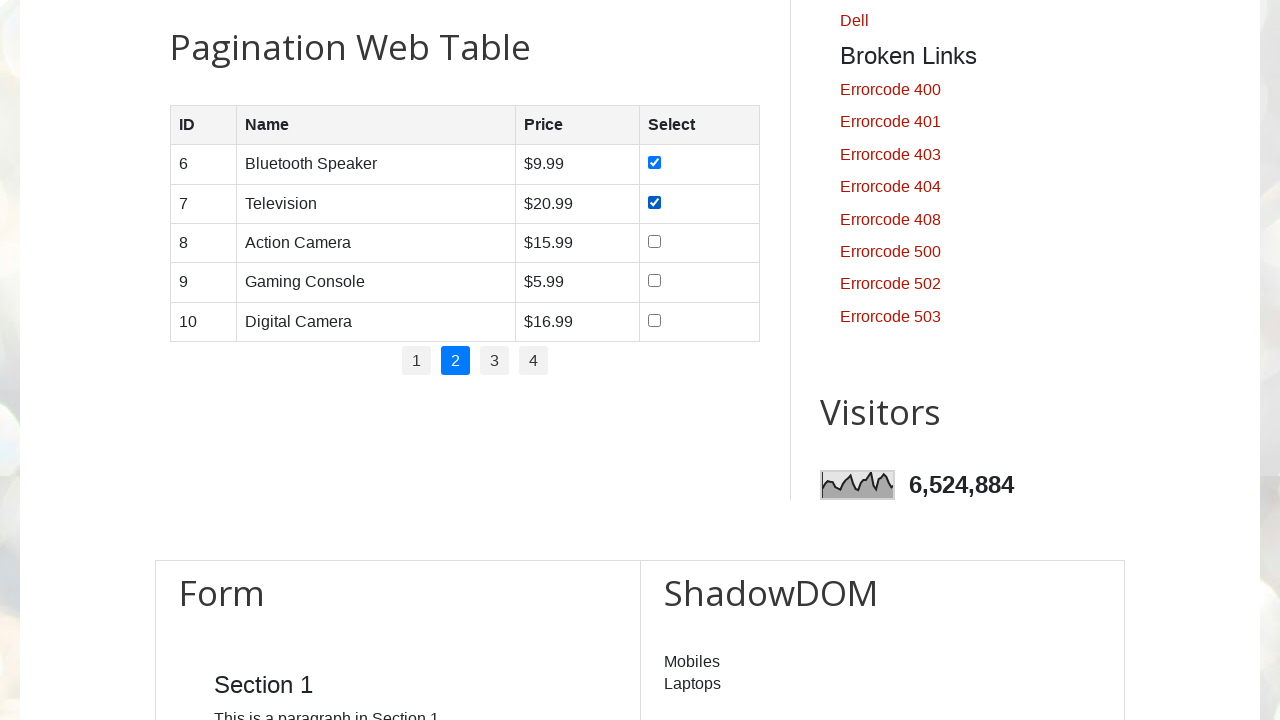

Located checkbox in row 3
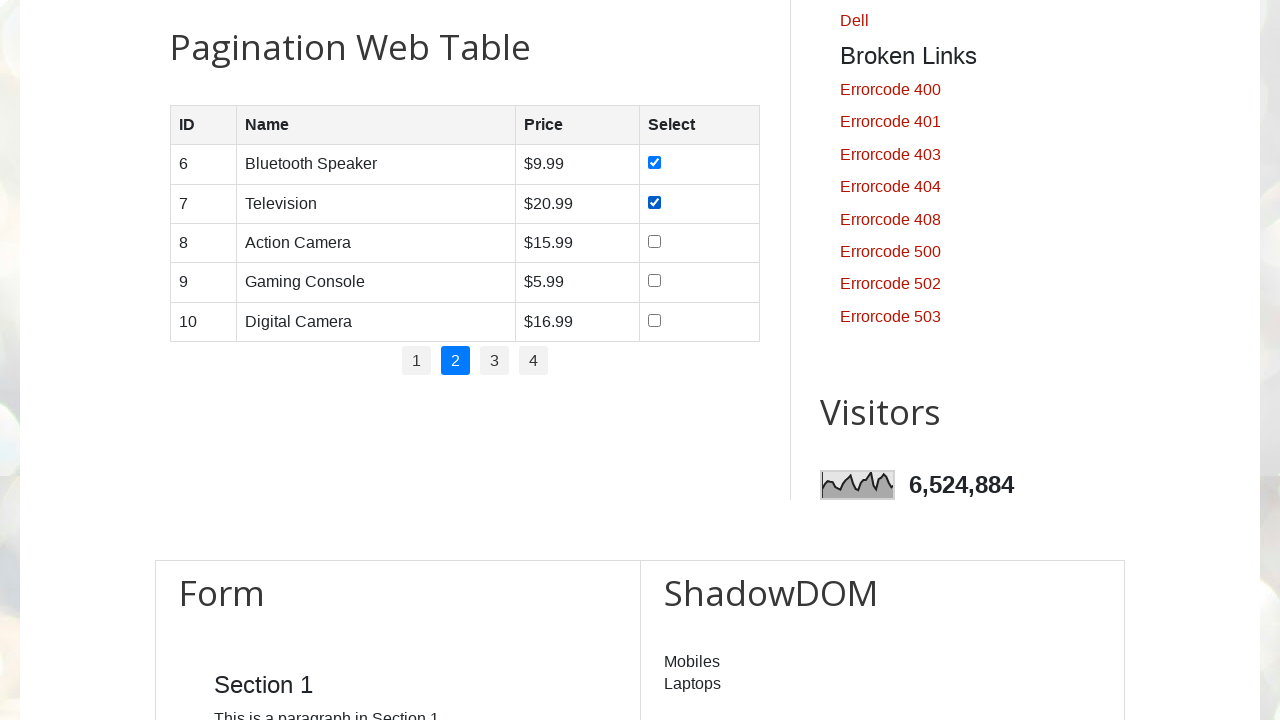

Checkbox in row 3 is not checked
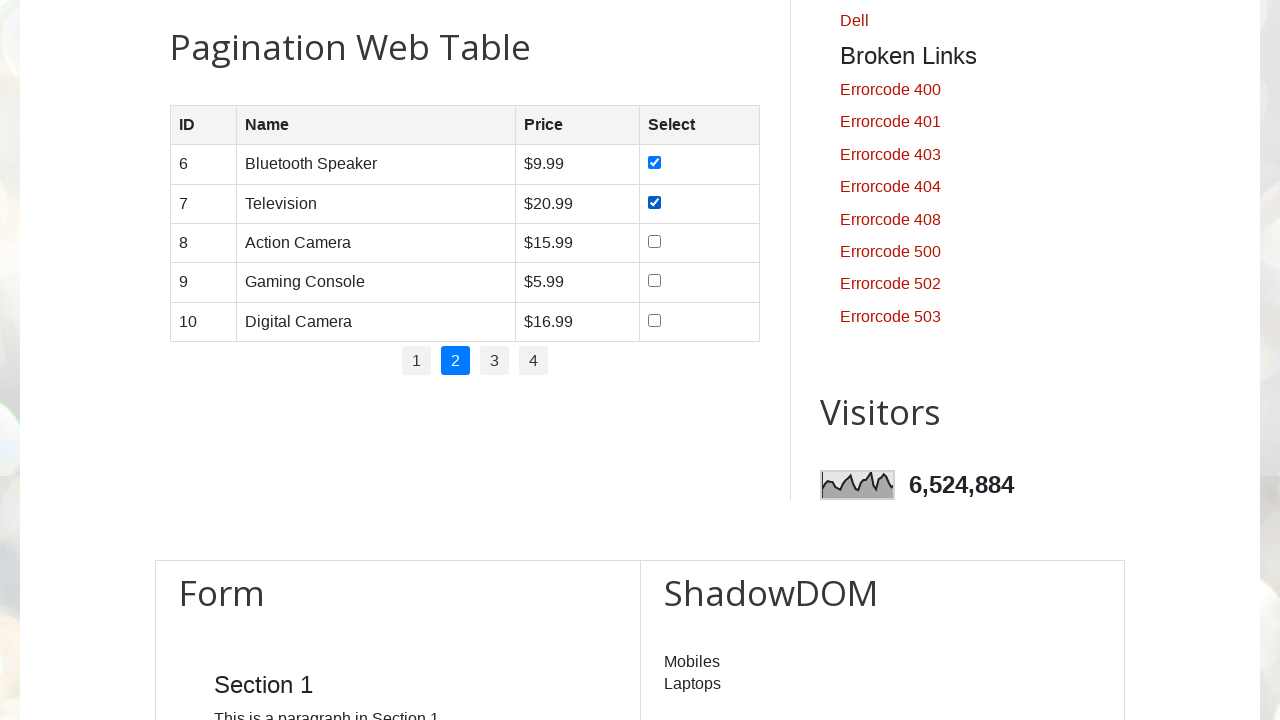

Clicked checkbox in row 3 at (654, 241) on //table[@id='productTable']/tbody/tr[3]/td[4]/input
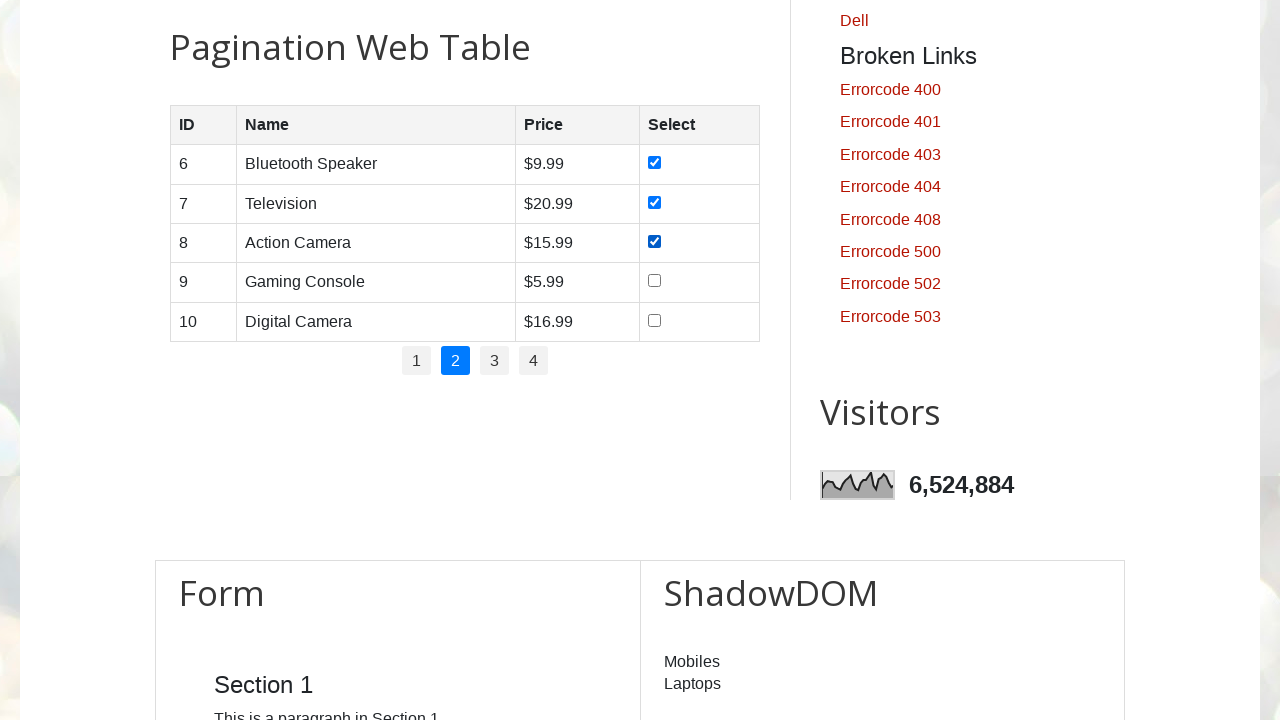

Waited 300ms for checkbox interaction
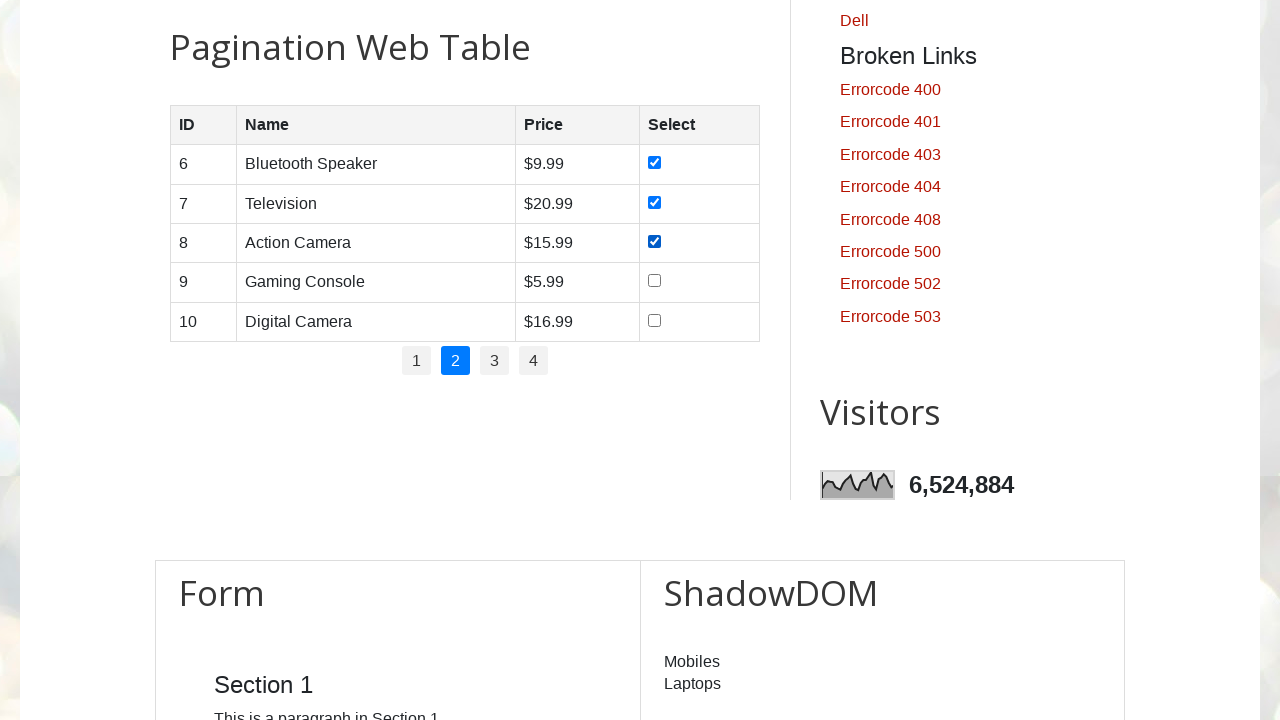

Located checkbox in row 4
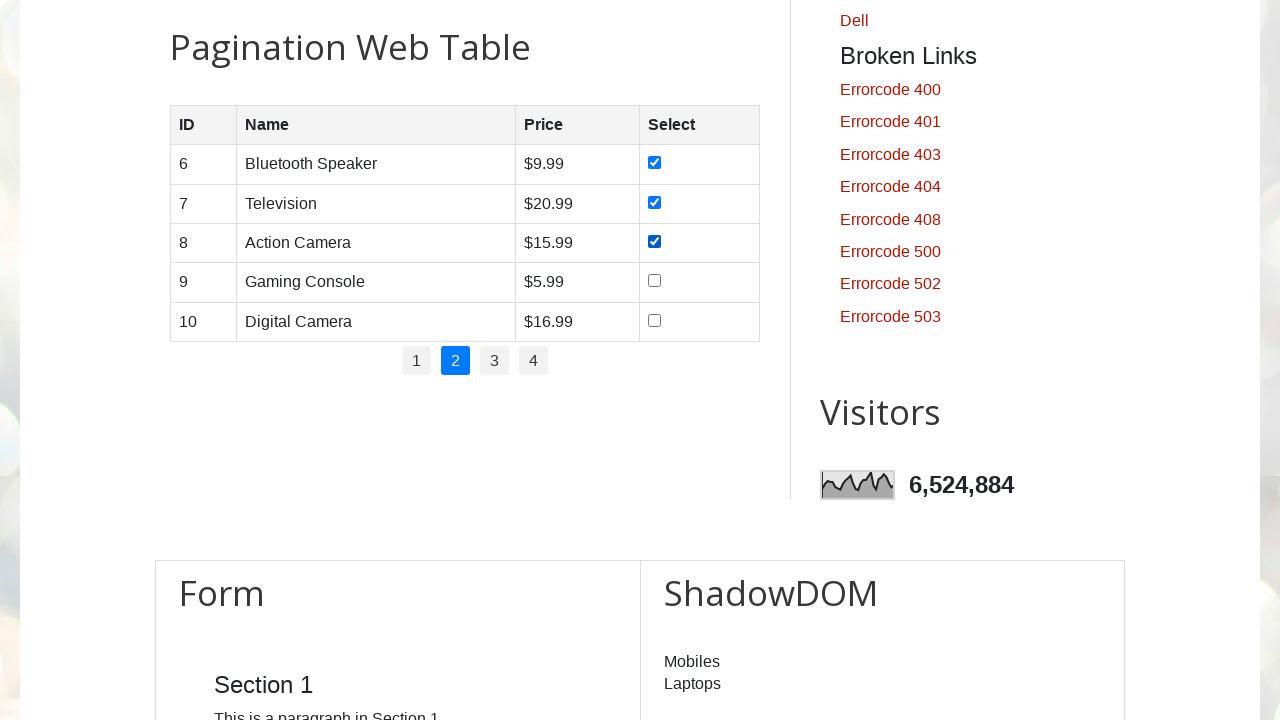

Checkbox in row 4 is not checked
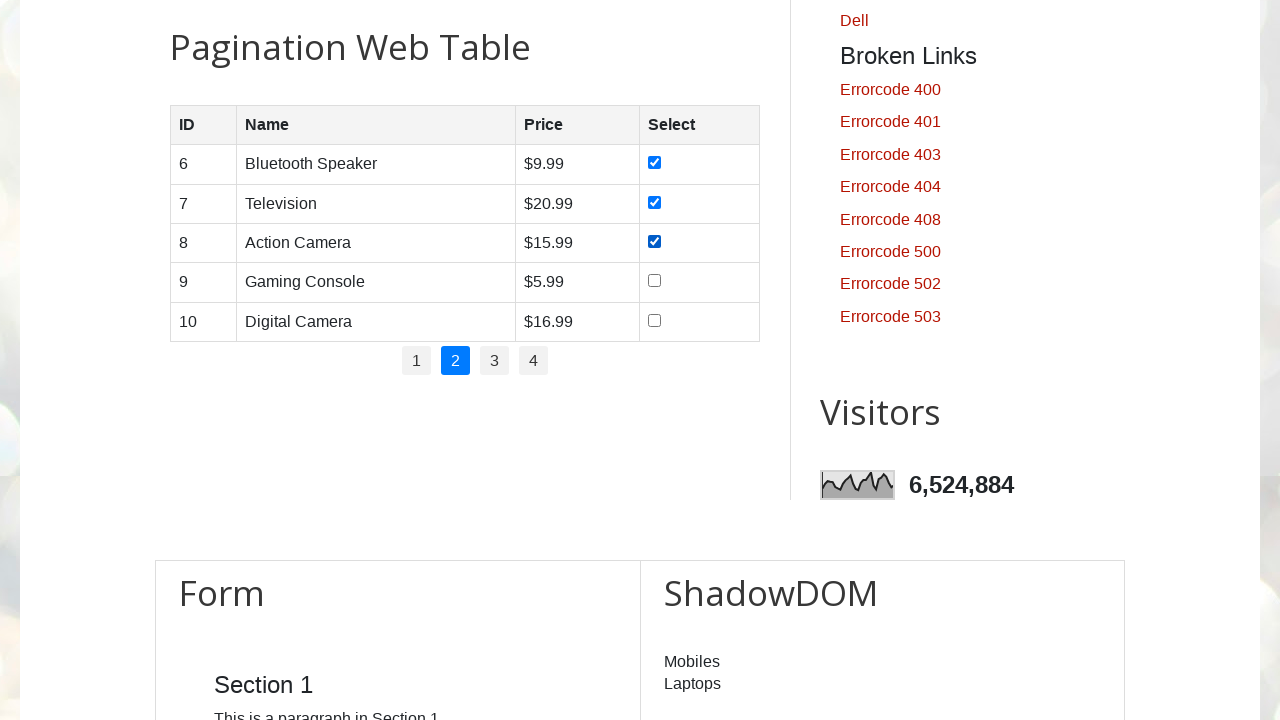

Clicked checkbox in row 4 at (654, 281) on //table[@id='productTable']/tbody/tr[4]/td[4]/input
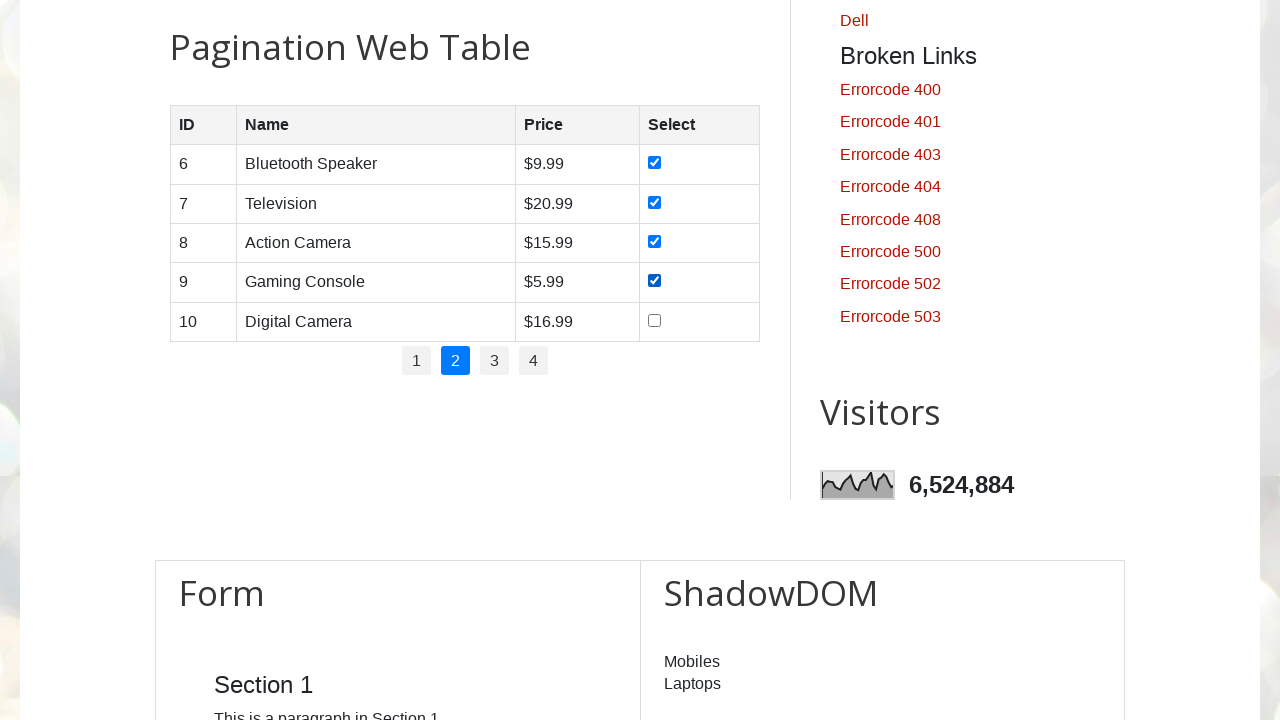

Waited 300ms for checkbox interaction
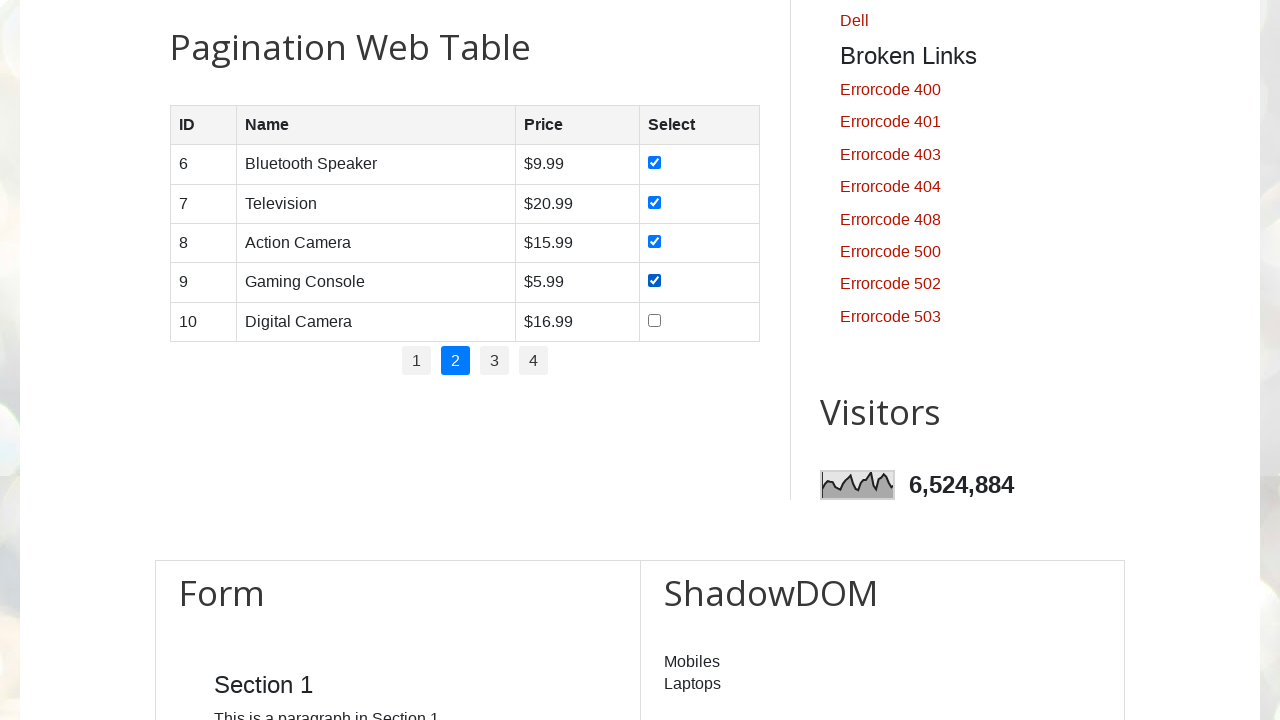

Located checkbox in row 5
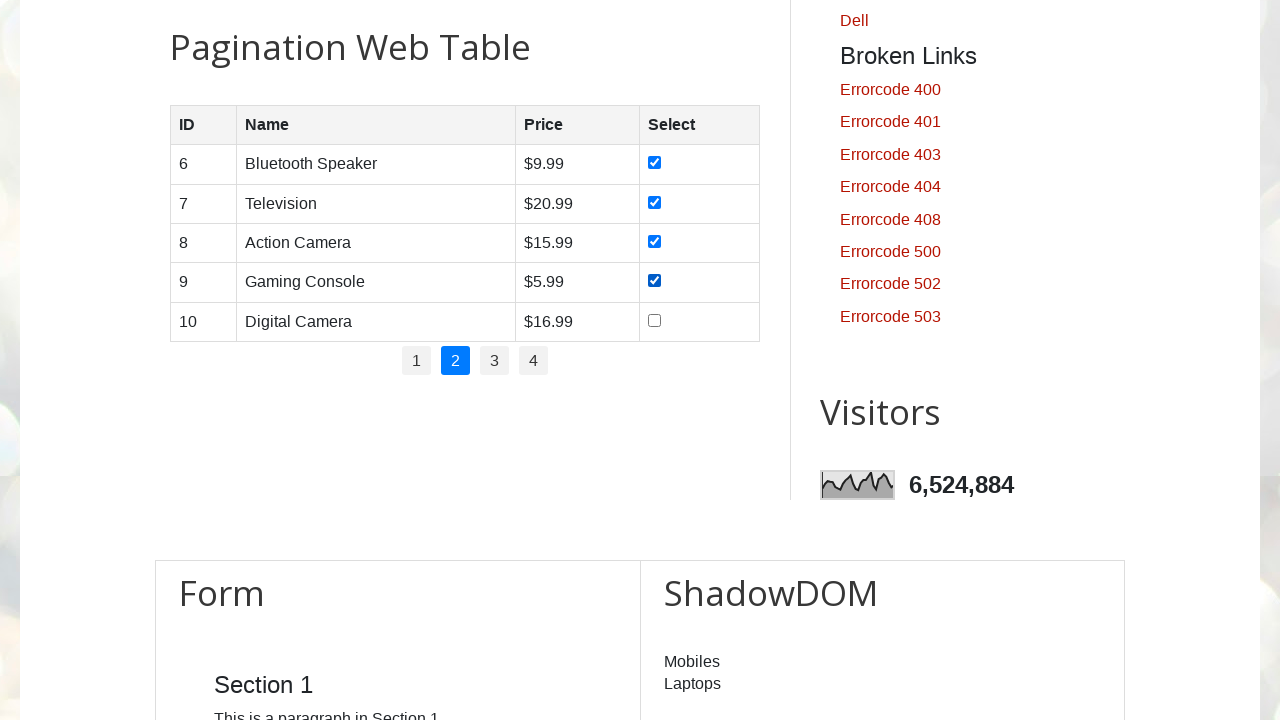

Checkbox in row 5 is not checked
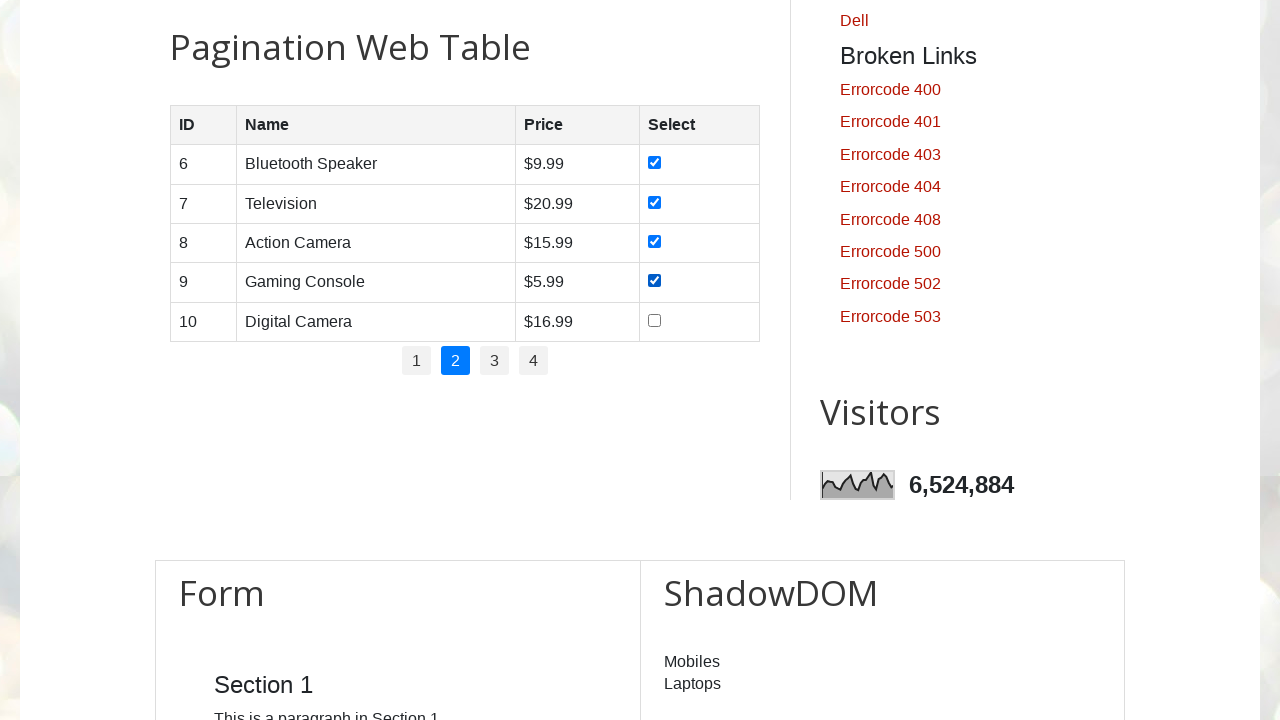

Clicked checkbox in row 5 at (654, 320) on //table[@id='productTable']/tbody/tr[5]/td[4]/input
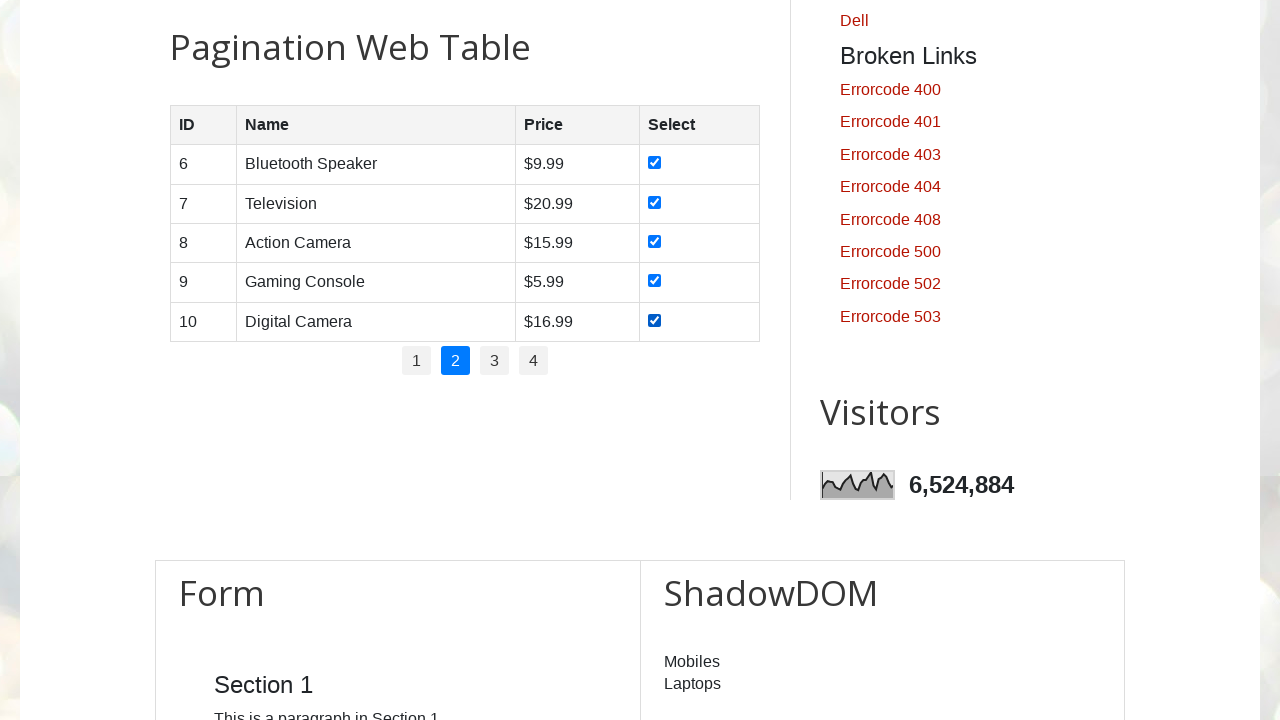

Waited 300ms for checkbox interaction
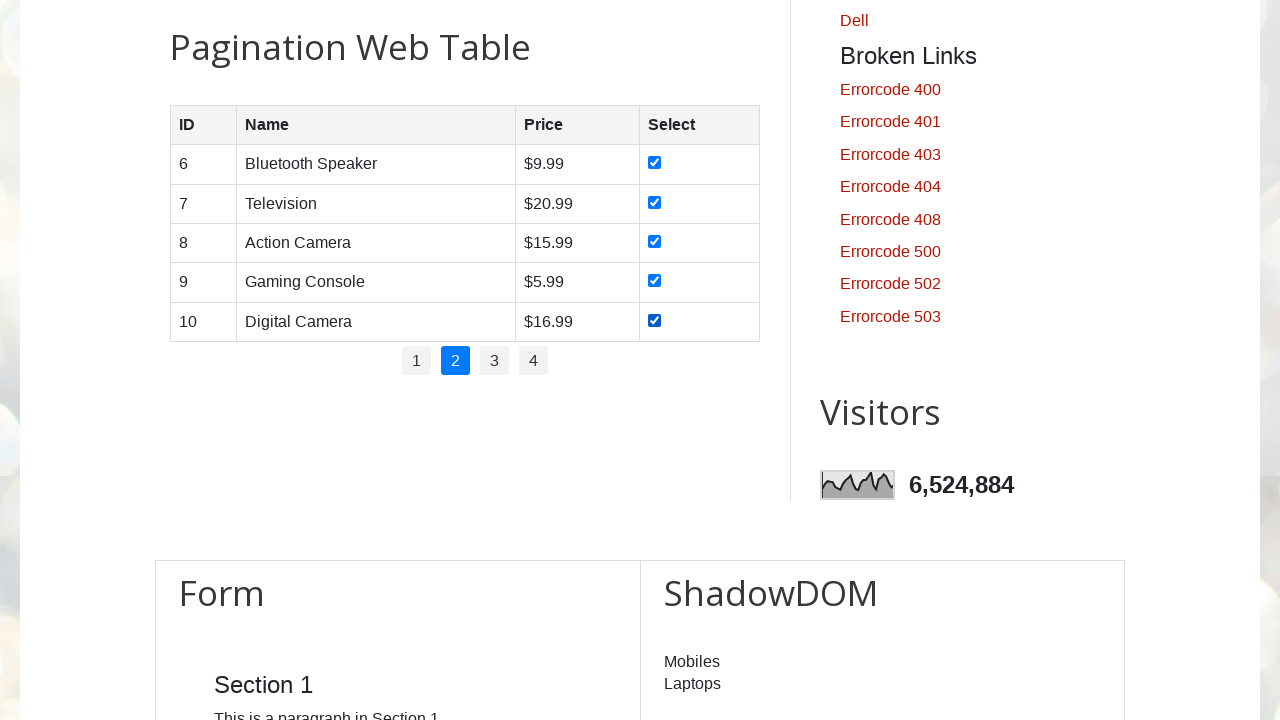

Clicked pagination page 3 at (494, 361) on xpath=//ul[@id='pagination']/li >> nth=2
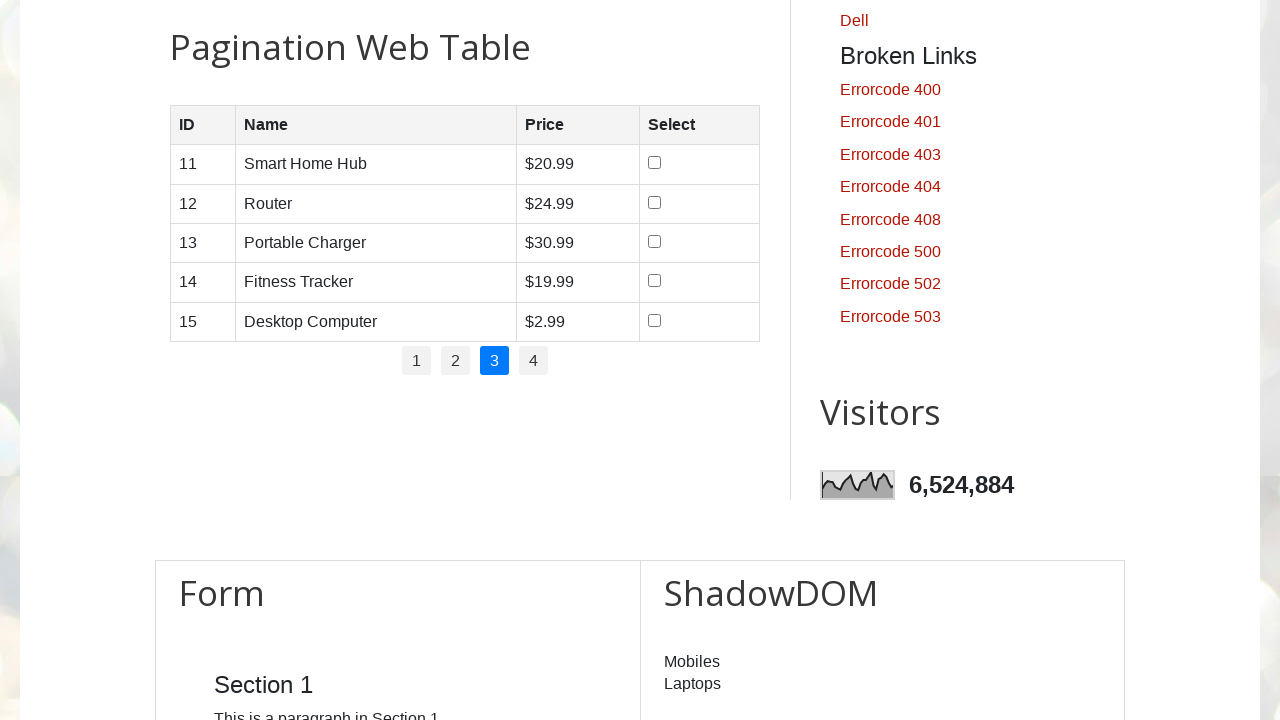

Waited 1000ms for page to load
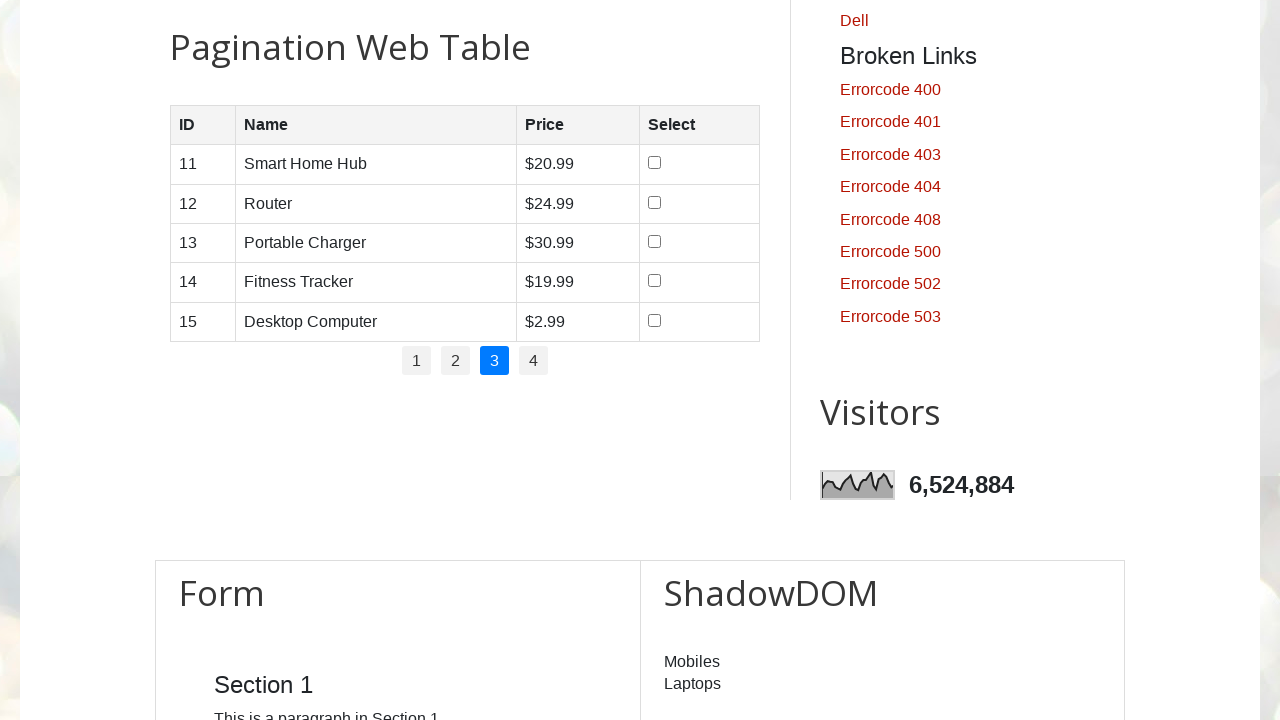

Located rows on current page
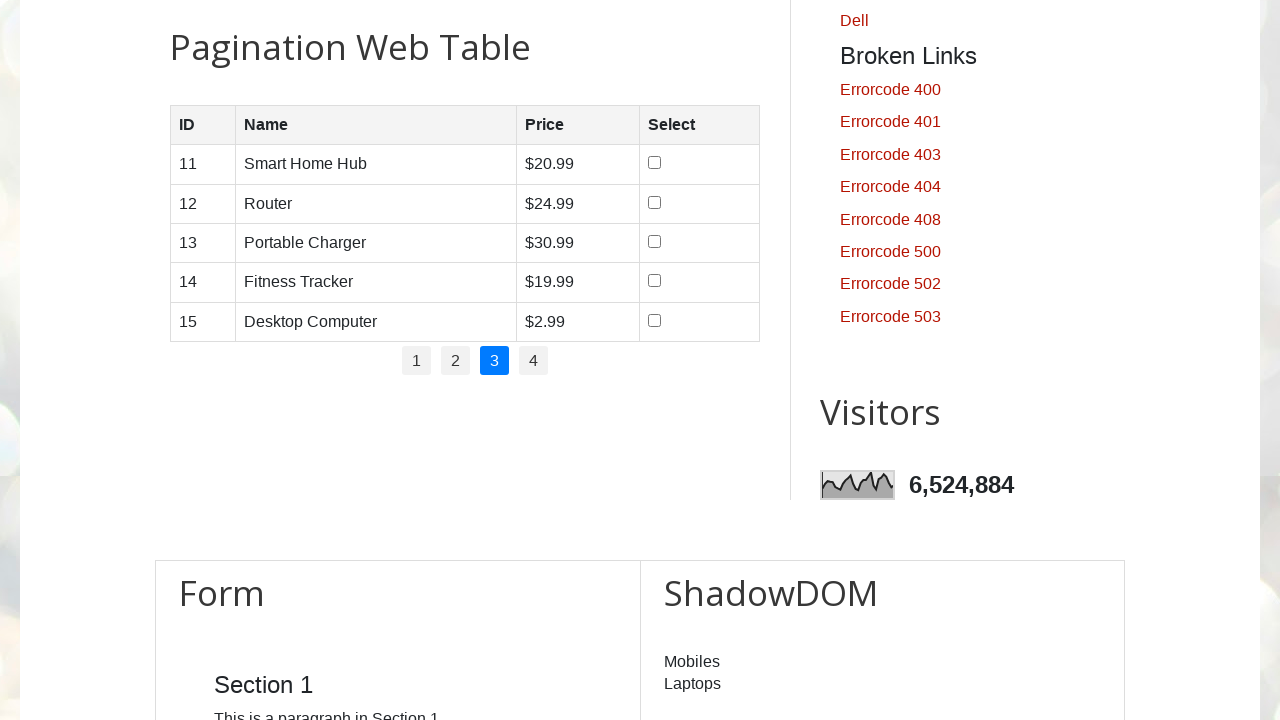

Counted 5 rows on current page
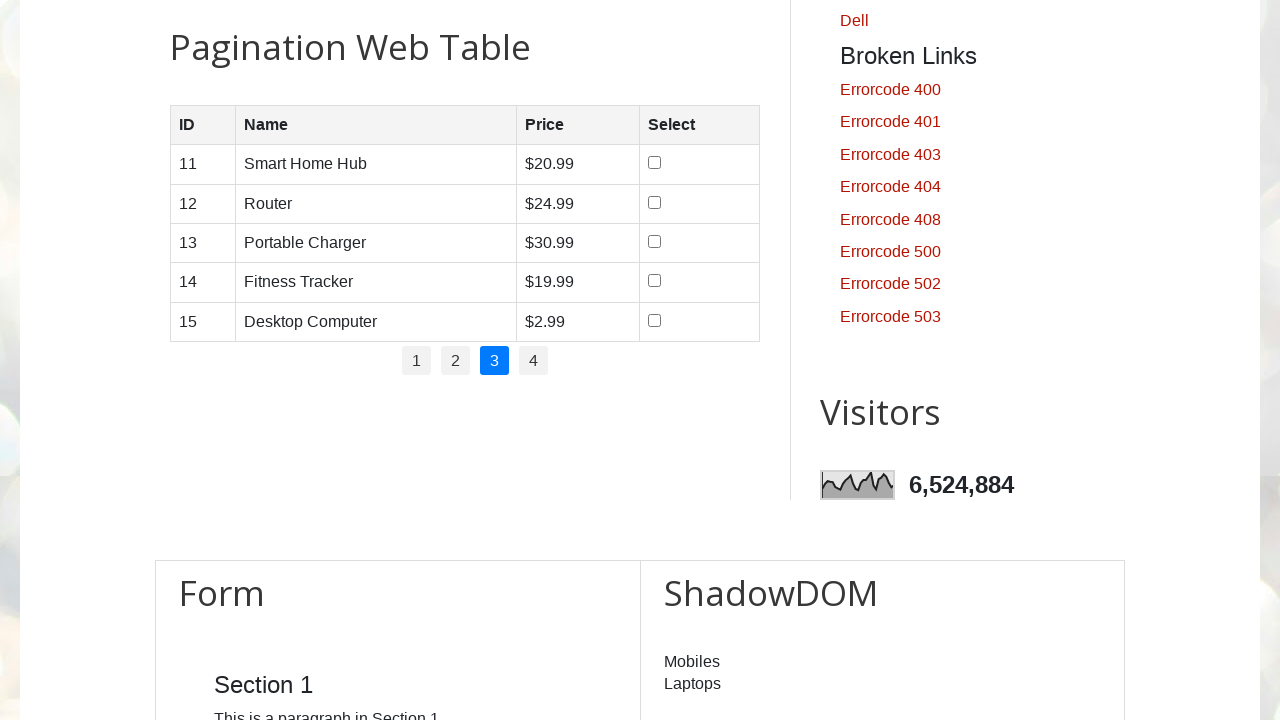

Located checkbox in row 1
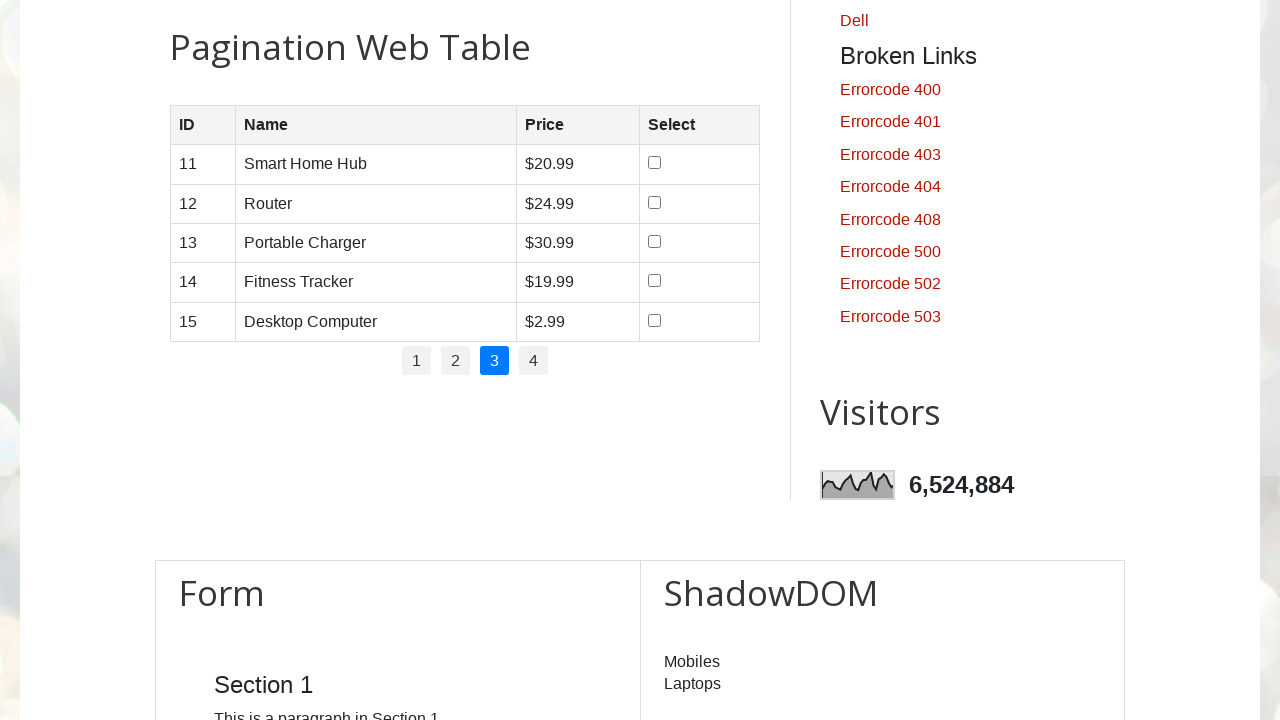

Checkbox in row 1 is not checked
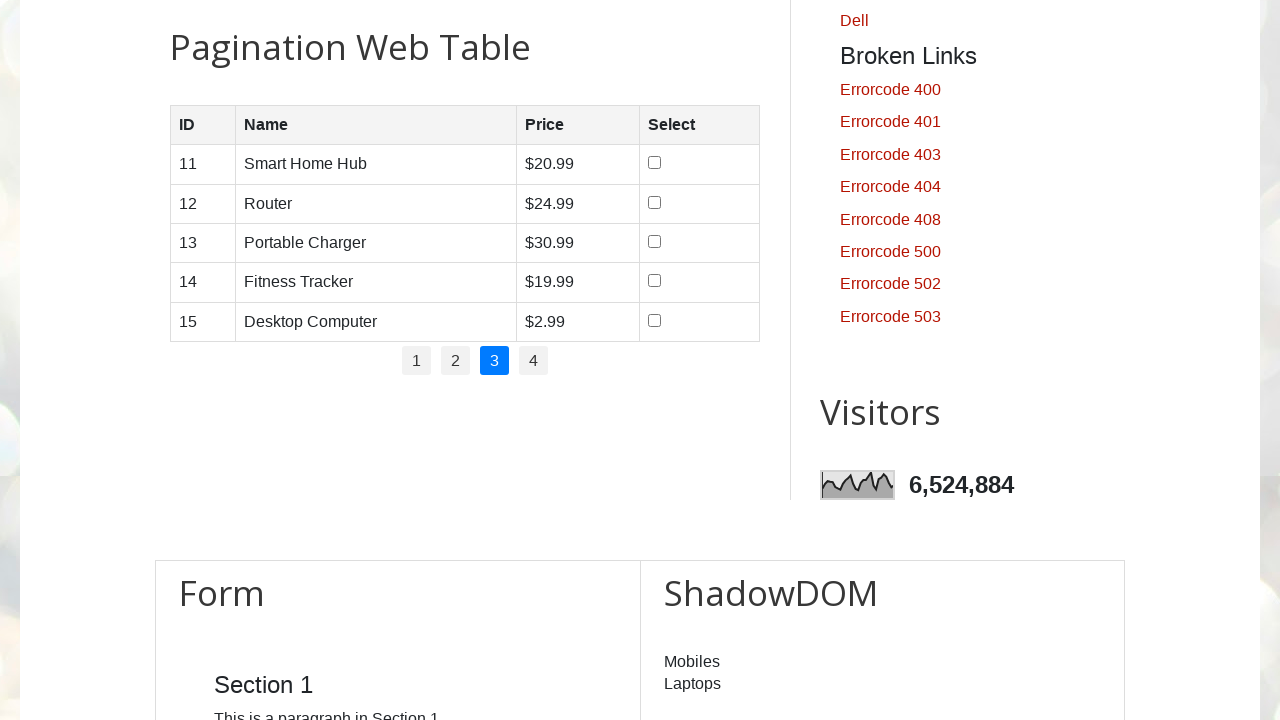

Clicked checkbox in row 1 at (655, 163) on //table[@id='productTable']/tbody/tr[1]/td[4]/input
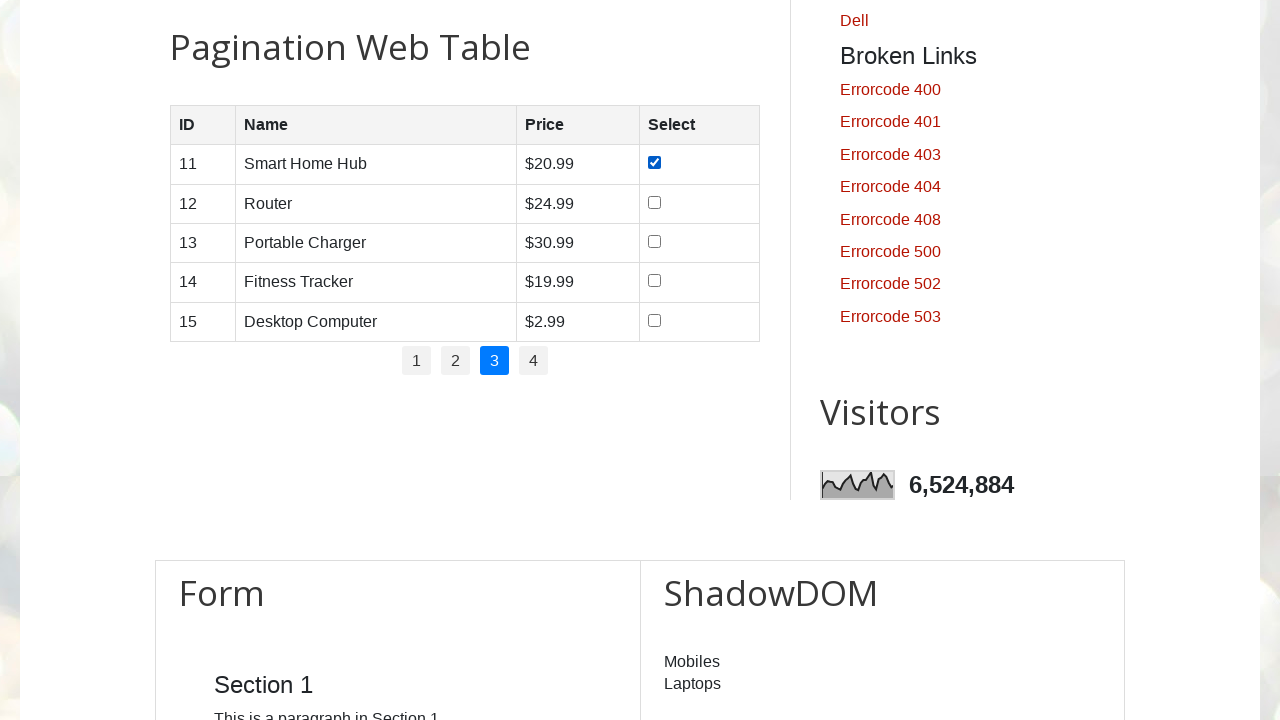

Waited 300ms for checkbox interaction
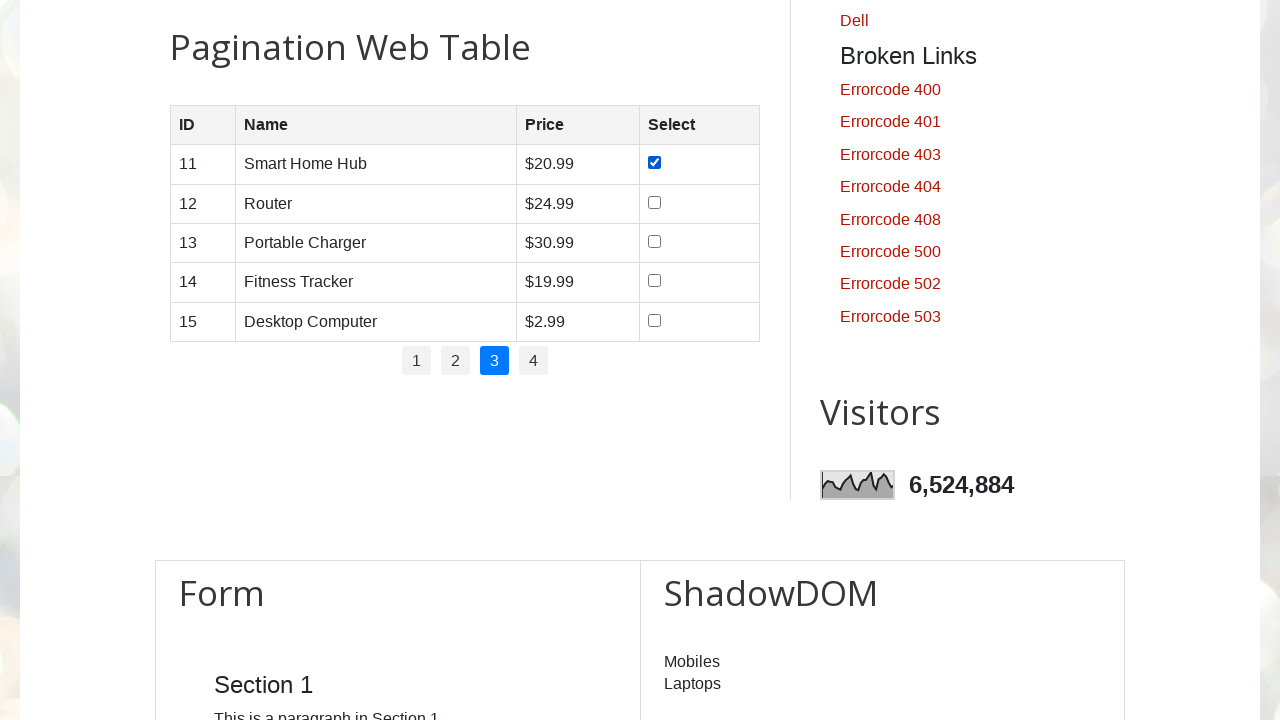

Located checkbox in row 2
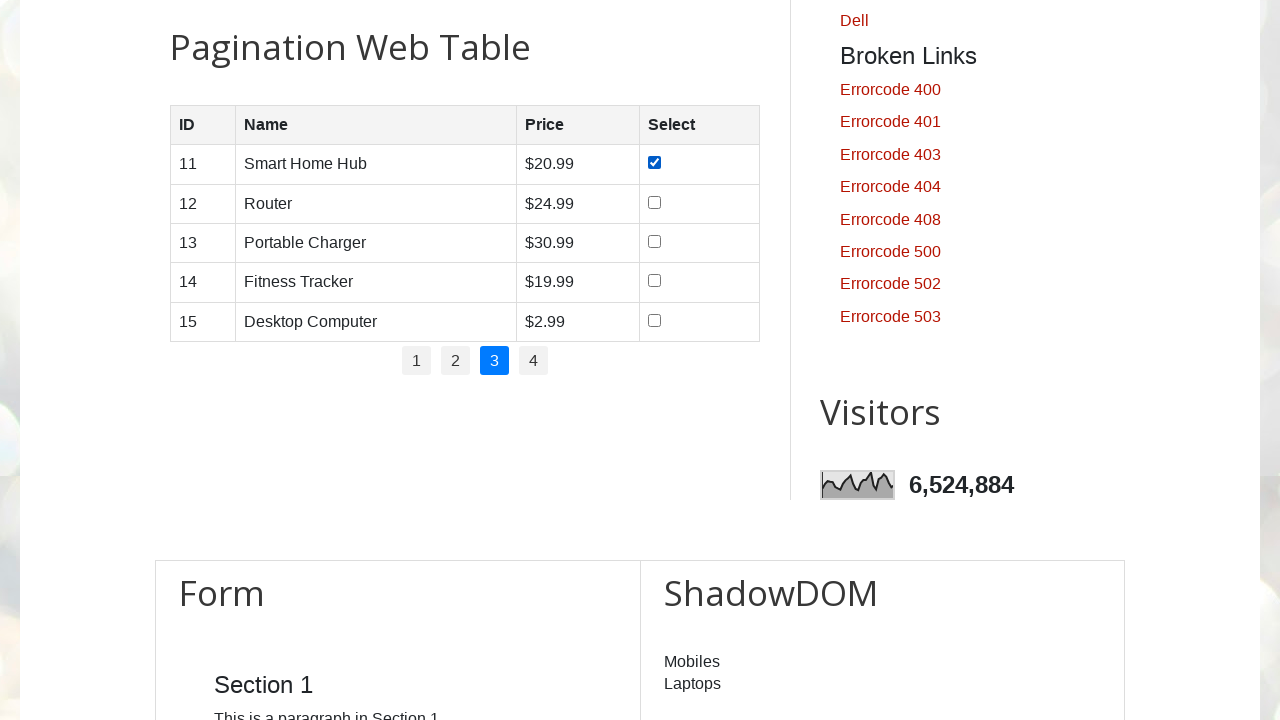

Checkbox in row 2 is not checked
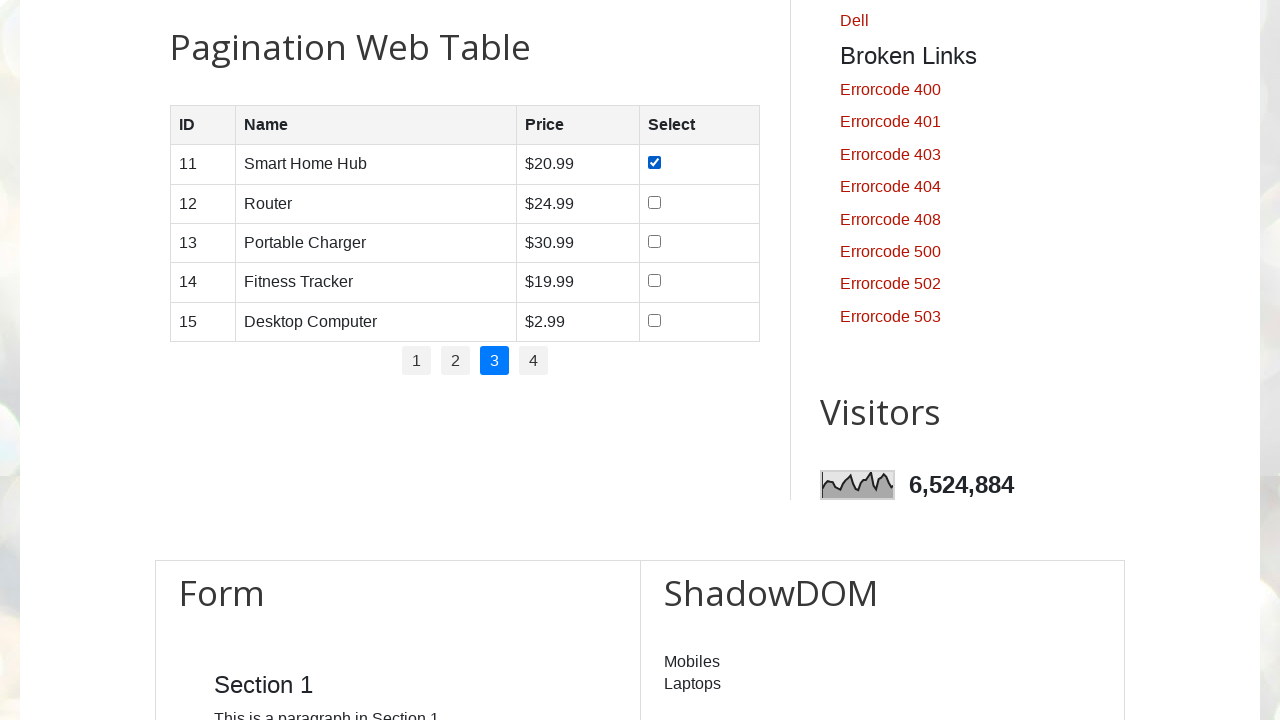

Clicked checkbox in row 2 at (655, 202) on //table[@id='productTable']/tbody/tr[2]/td[4]/input
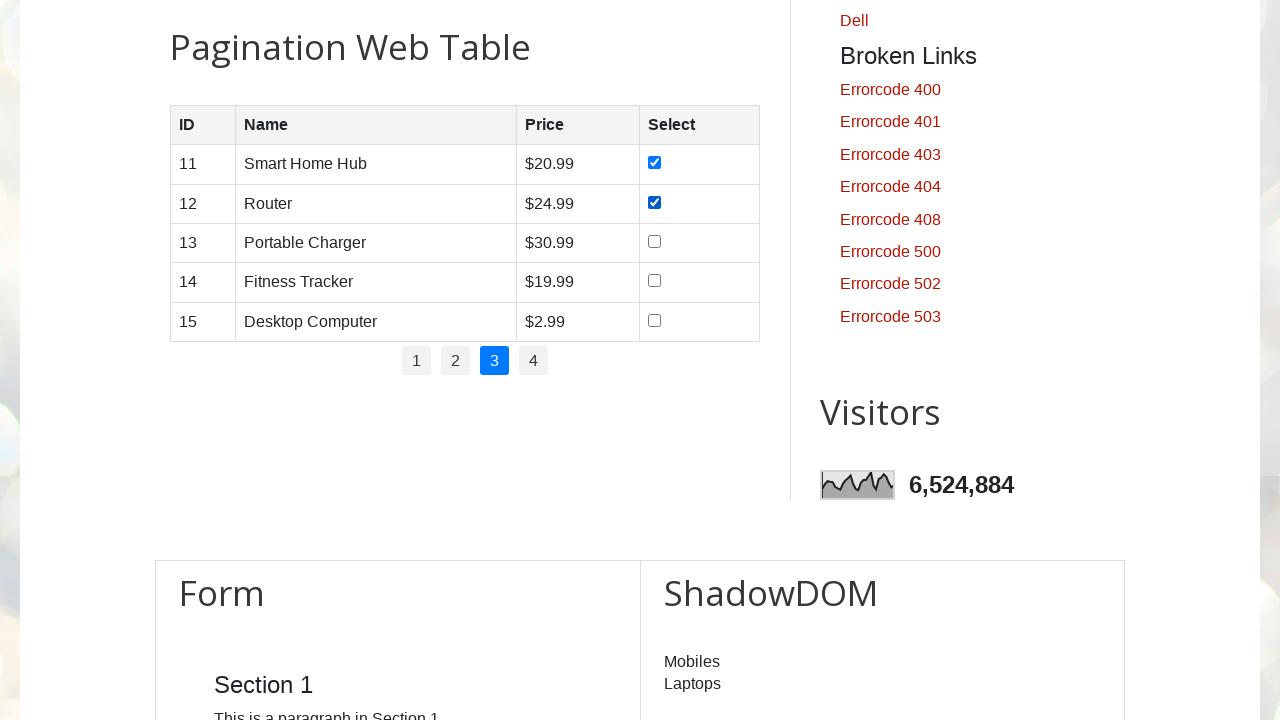

Waited 300ms for checkbox interaction
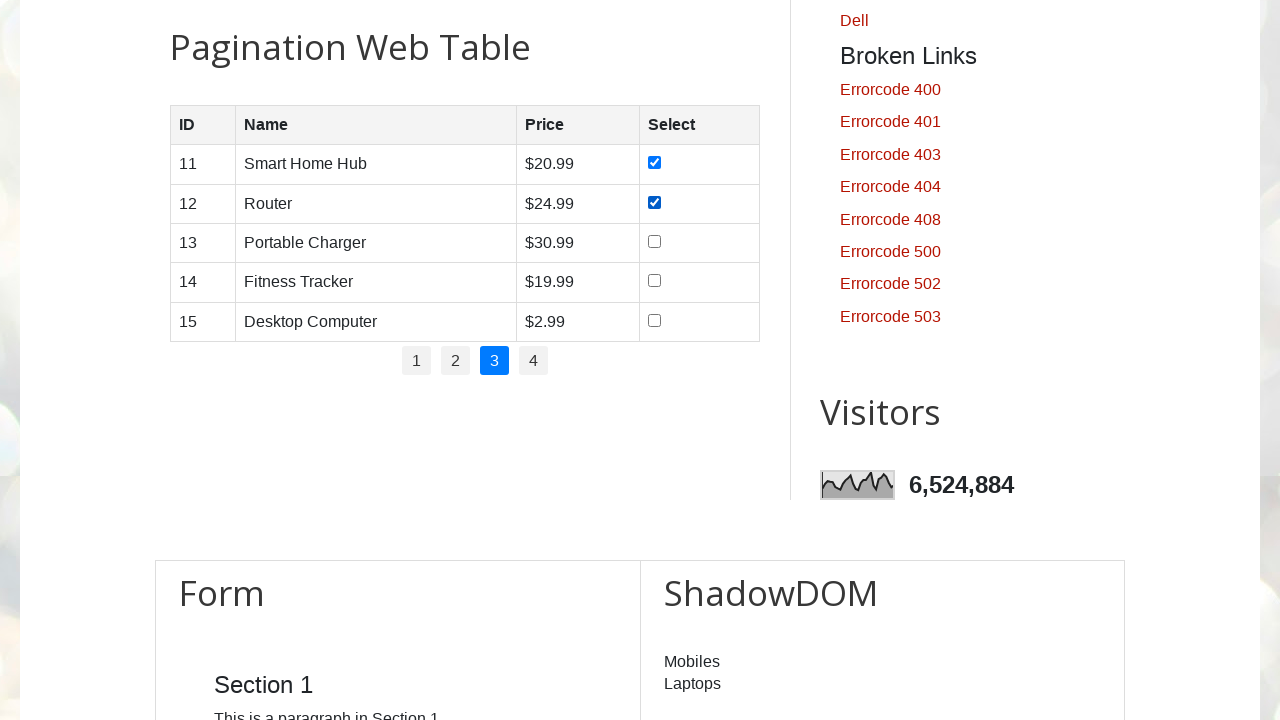

Located checkbox in row 3
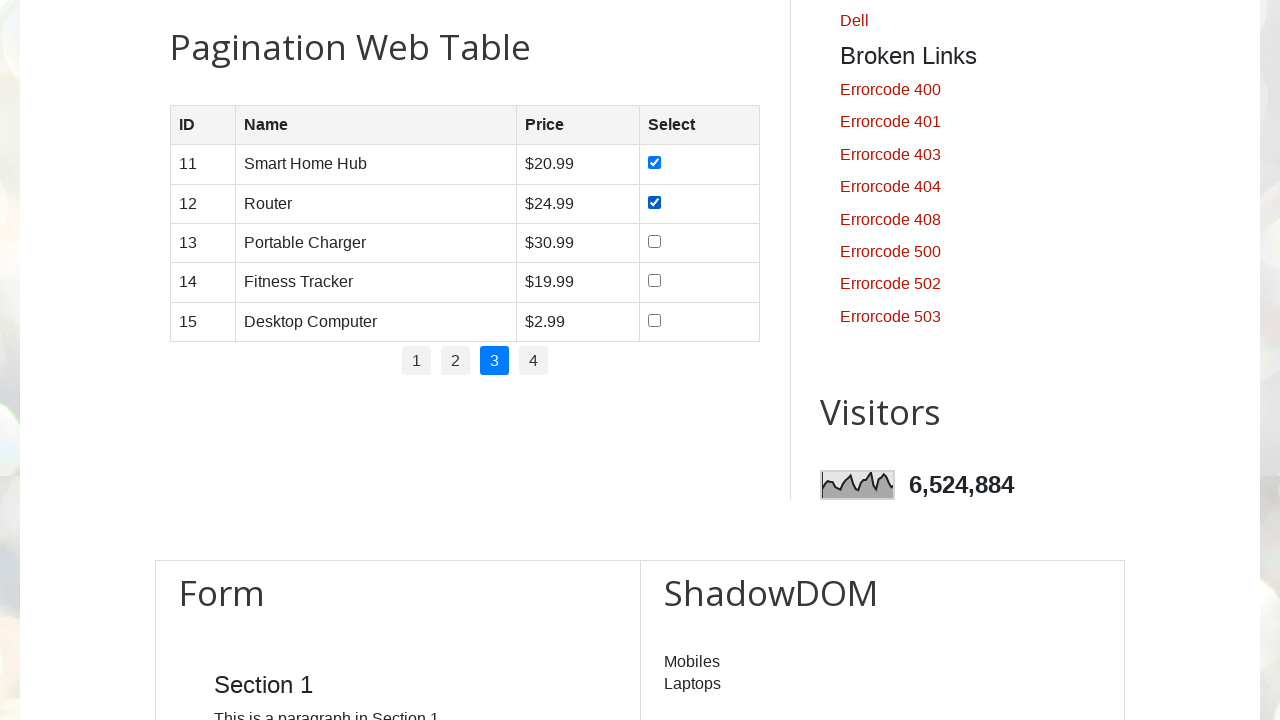

Checkbox in row 3 is not checked
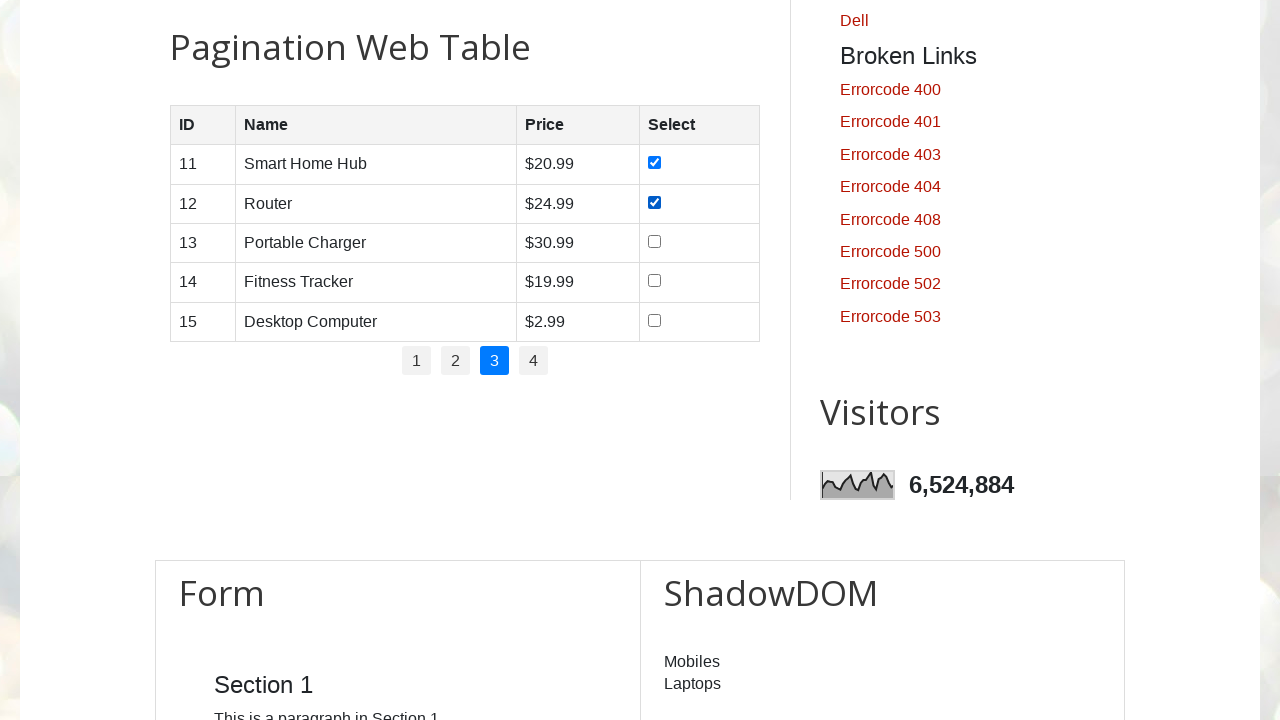

Clicked checkbox in row 3 at (655, 241) on //table[@id='productTable']/tbody/tr[3]/td[4]/input
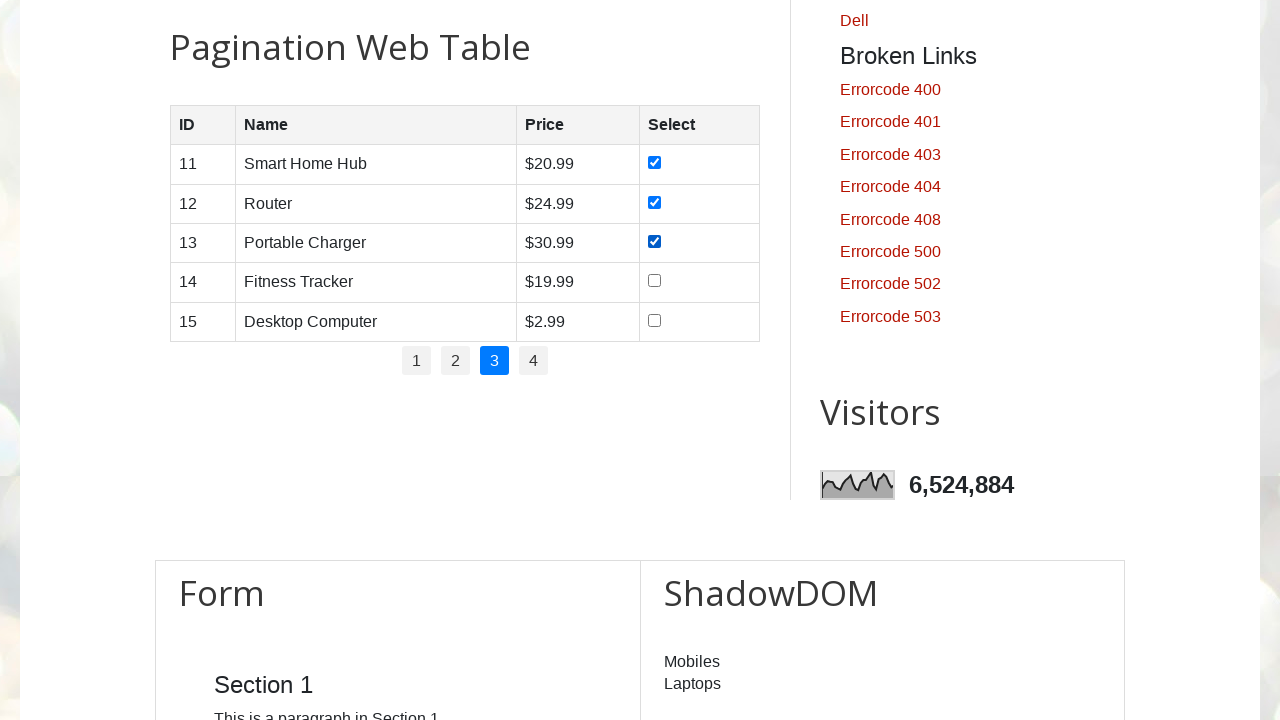

Waited 300ms for checkbox interaction
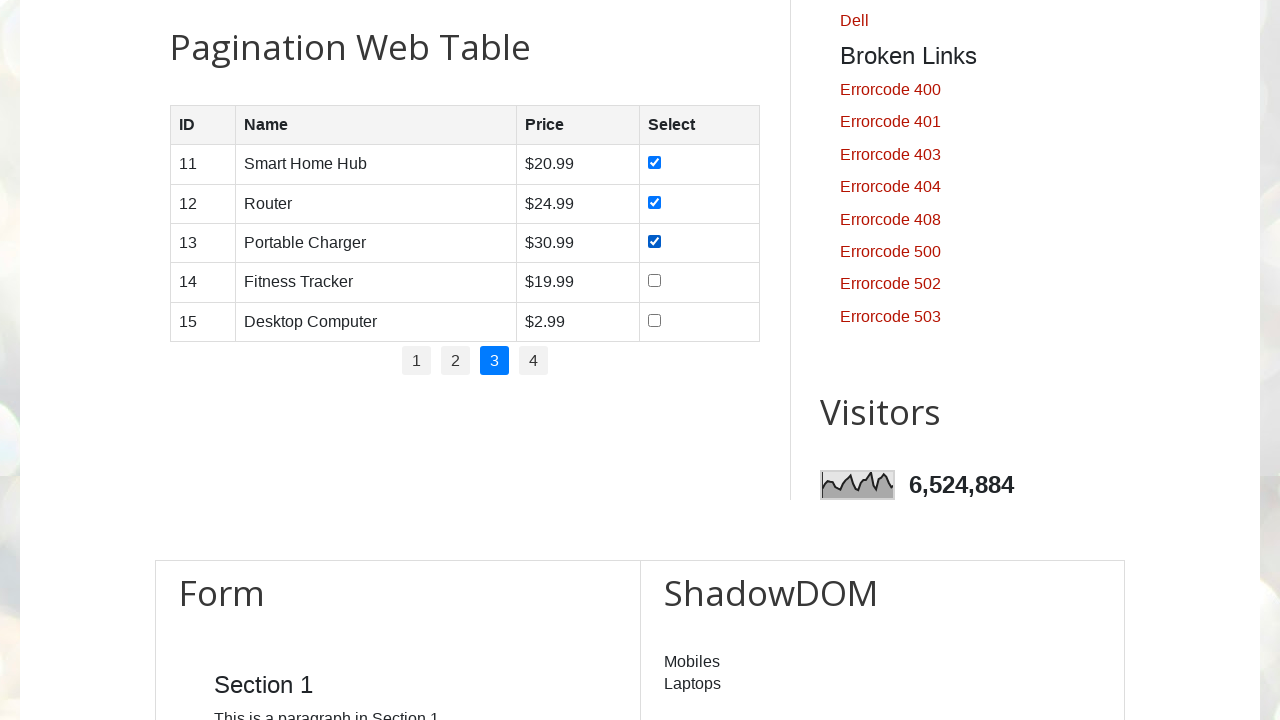

Located checkbox in row 4
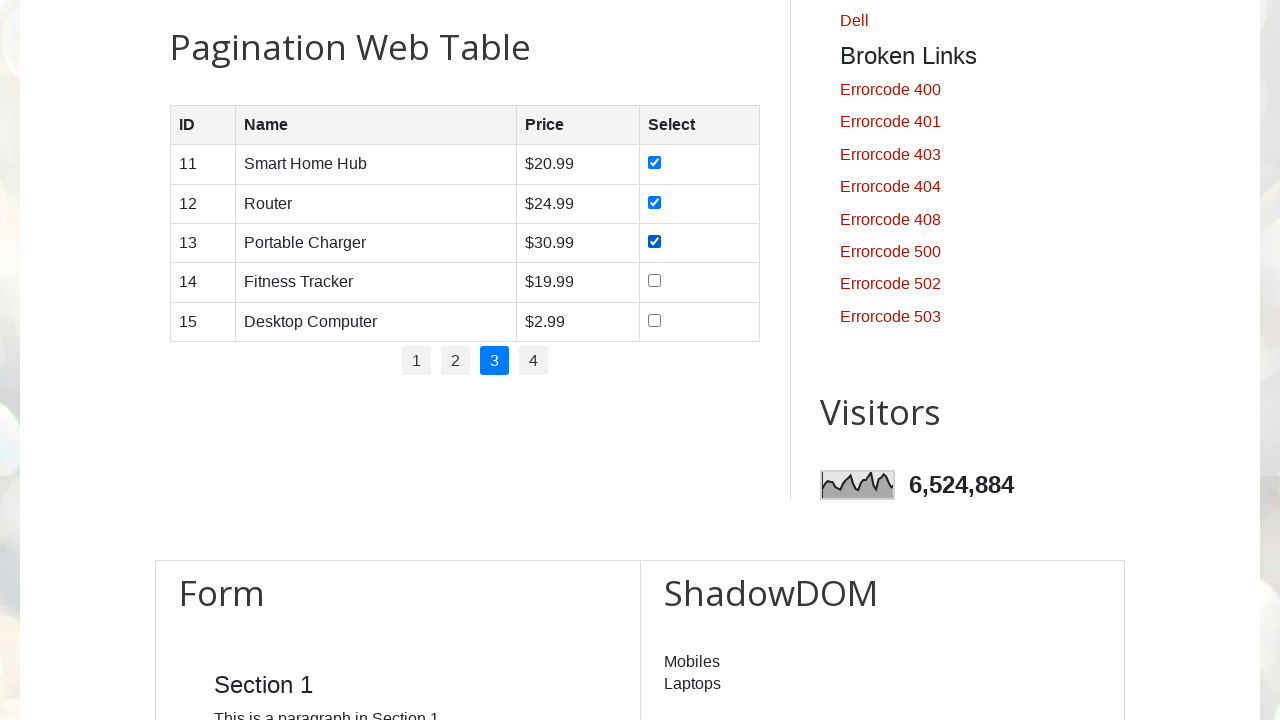

Checkbox in row 4 is not checked
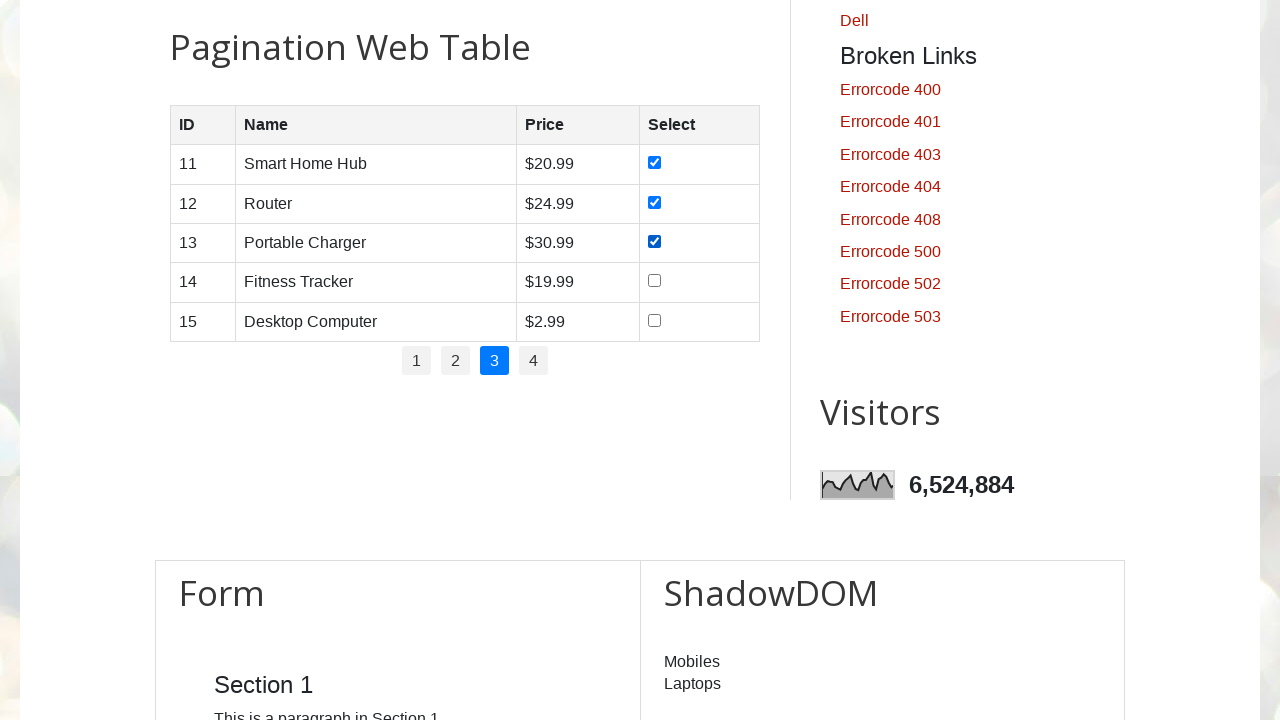

Clicked checkbox in row 4 at (655, 281) on //table[@id='productTable']/tbody/tr[4]/td[4]/input
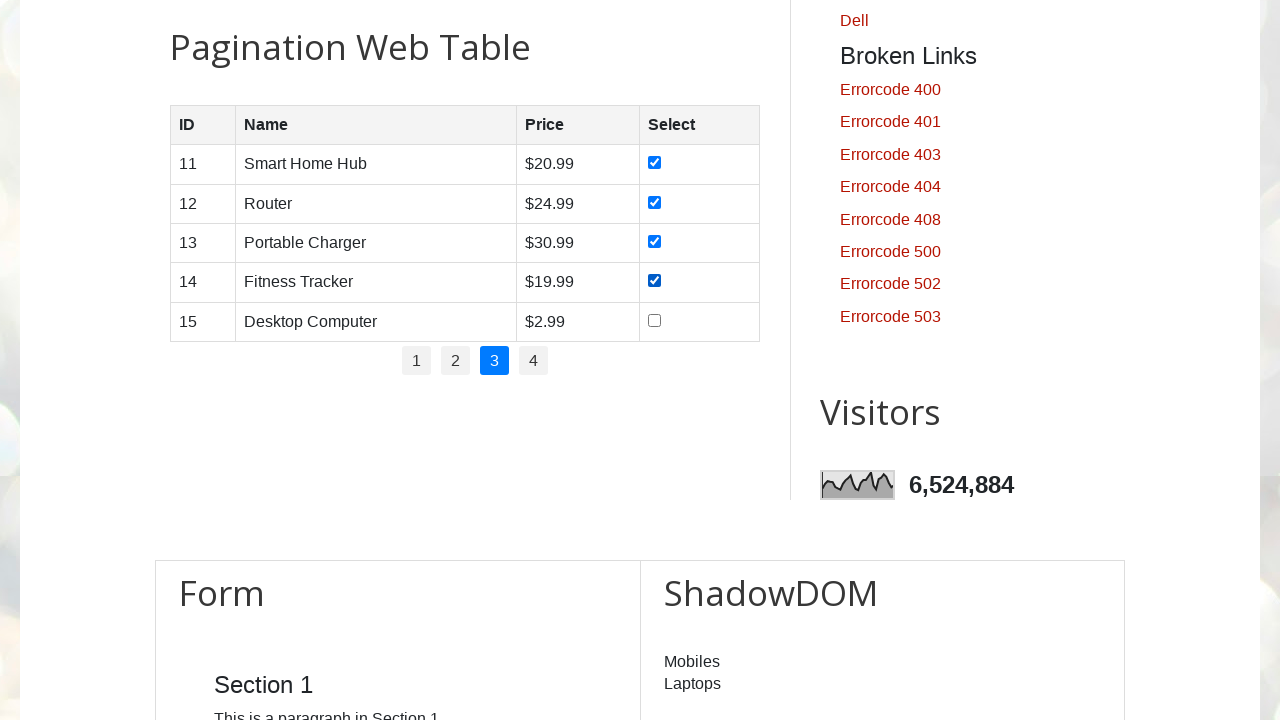

Waited 300ms for checkbox interaction
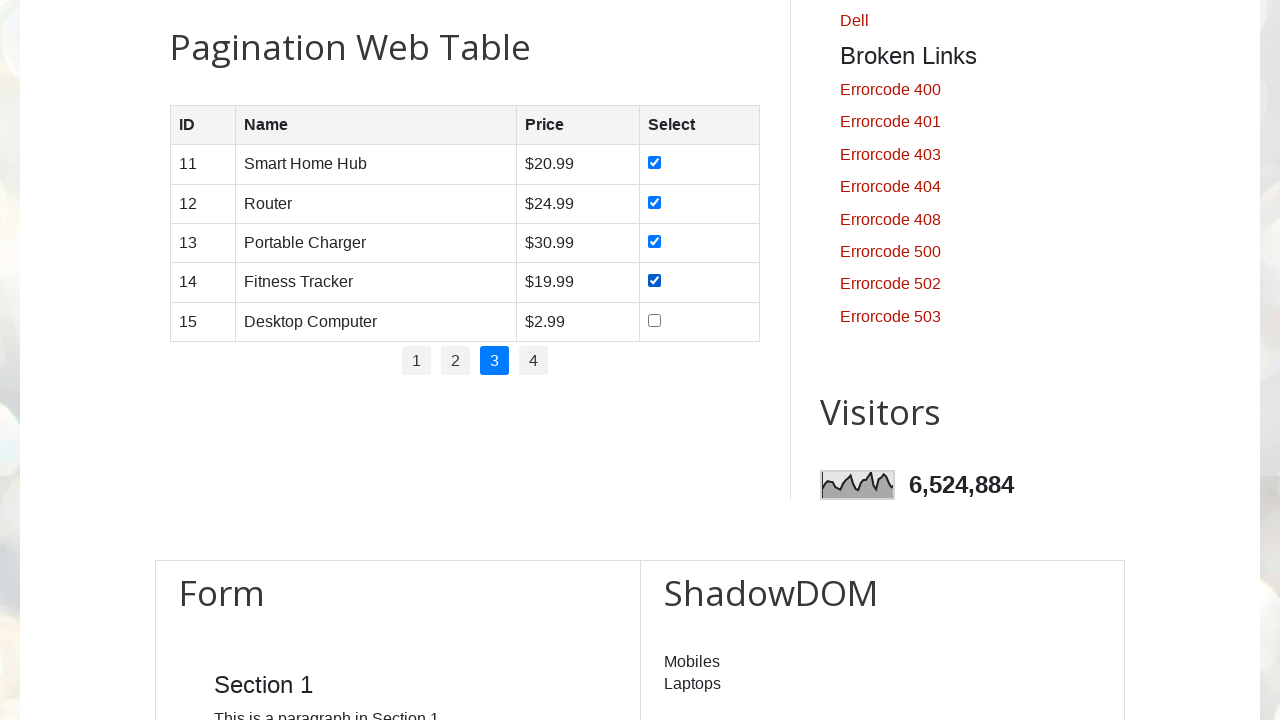

Located checkbox in row 5
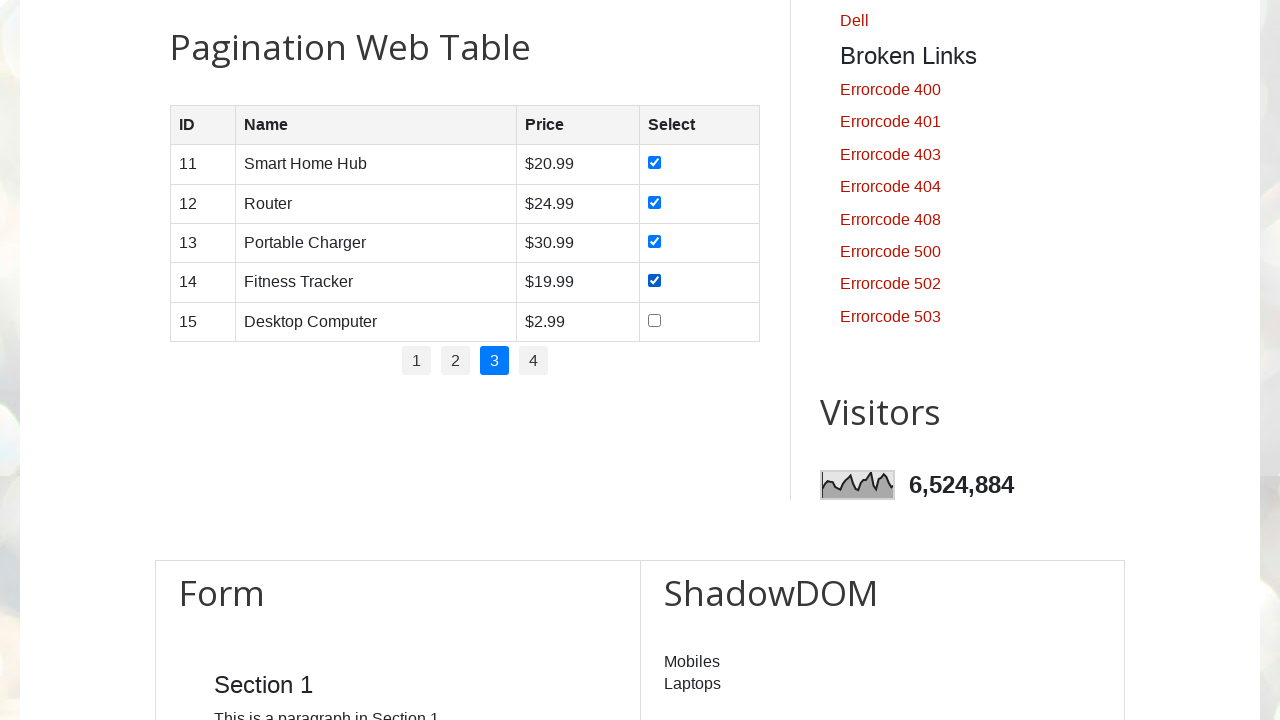

Checkbox in row 5 is not checked
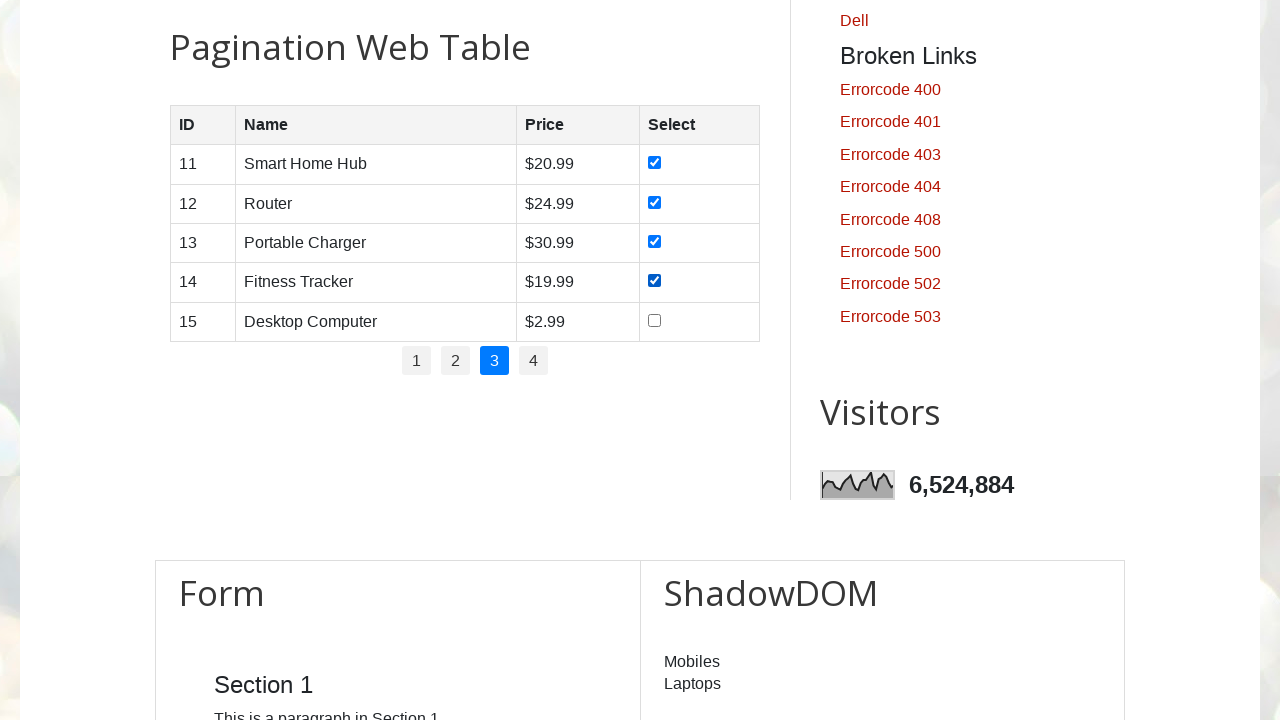

Clicked checkbox in row 5 at (655, 320) on //table[@id='productTable']/tbody/tr[5]/td[4]/input
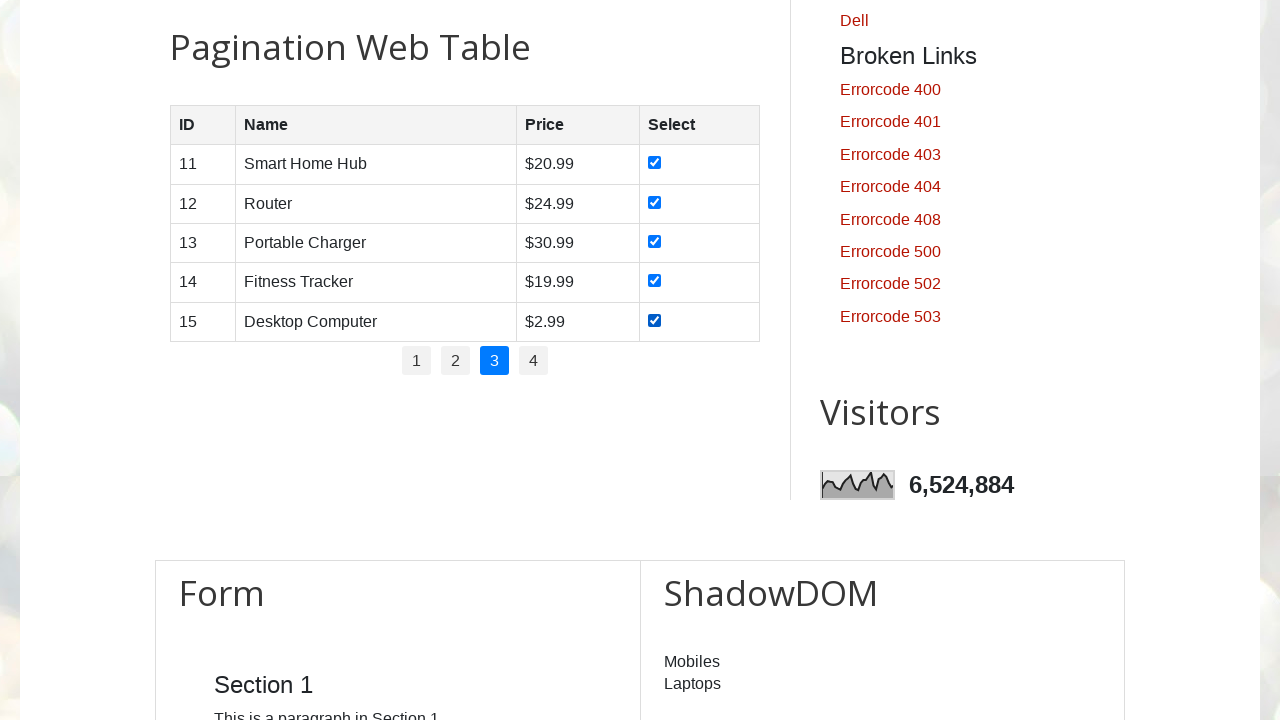

Waited 300ms for checkbox interaction
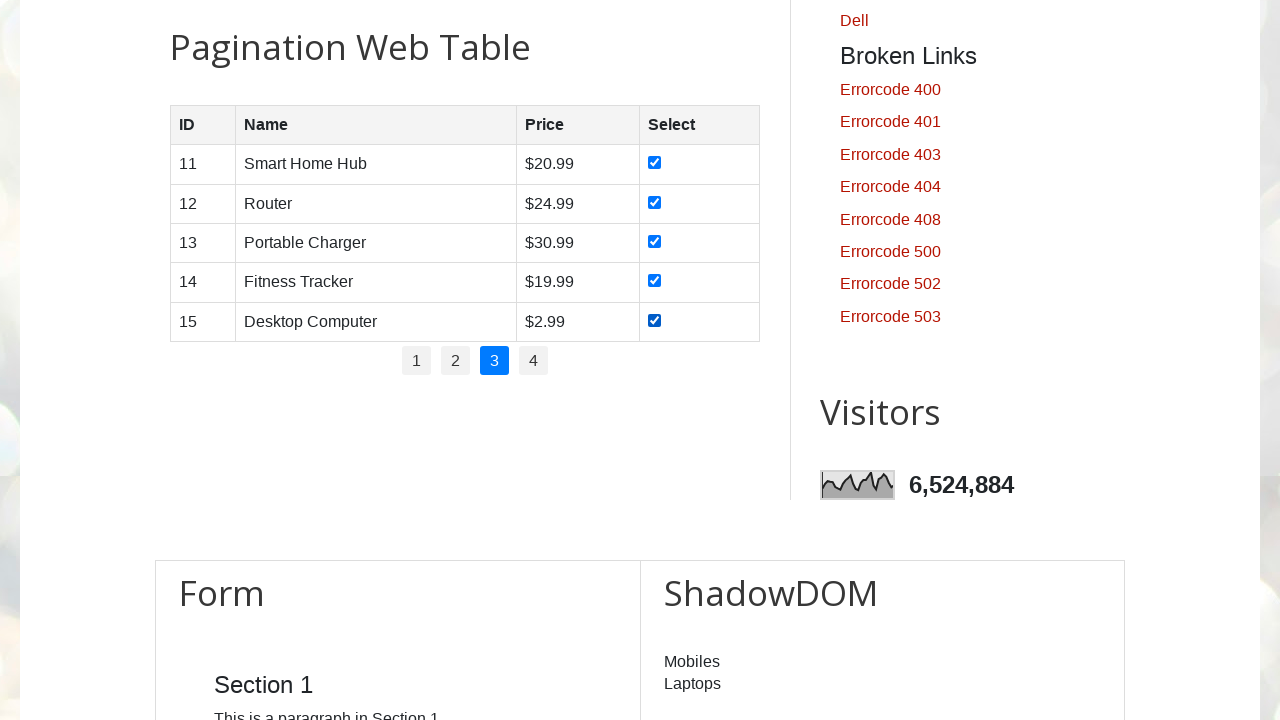

Clicked pagination page 4 at (534, 361) on xpath=//ul[@id='pagination']/li >> nth=3
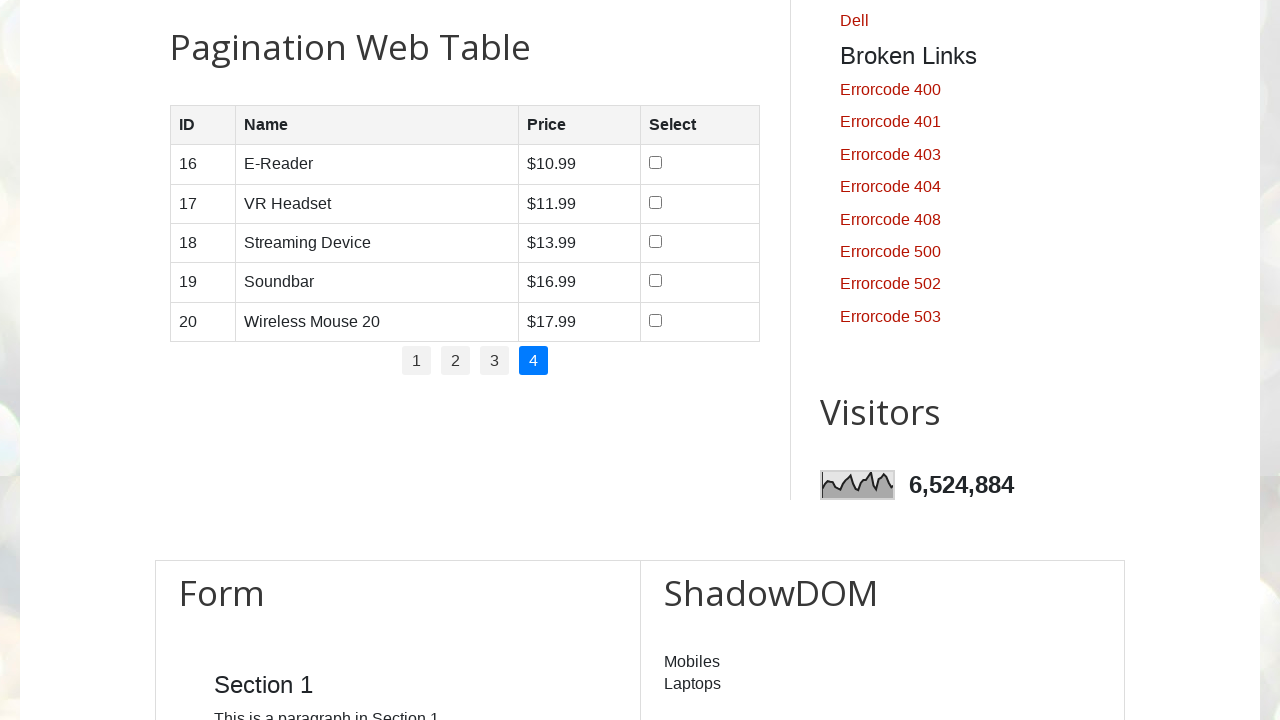

Waited 1000ms for page to load
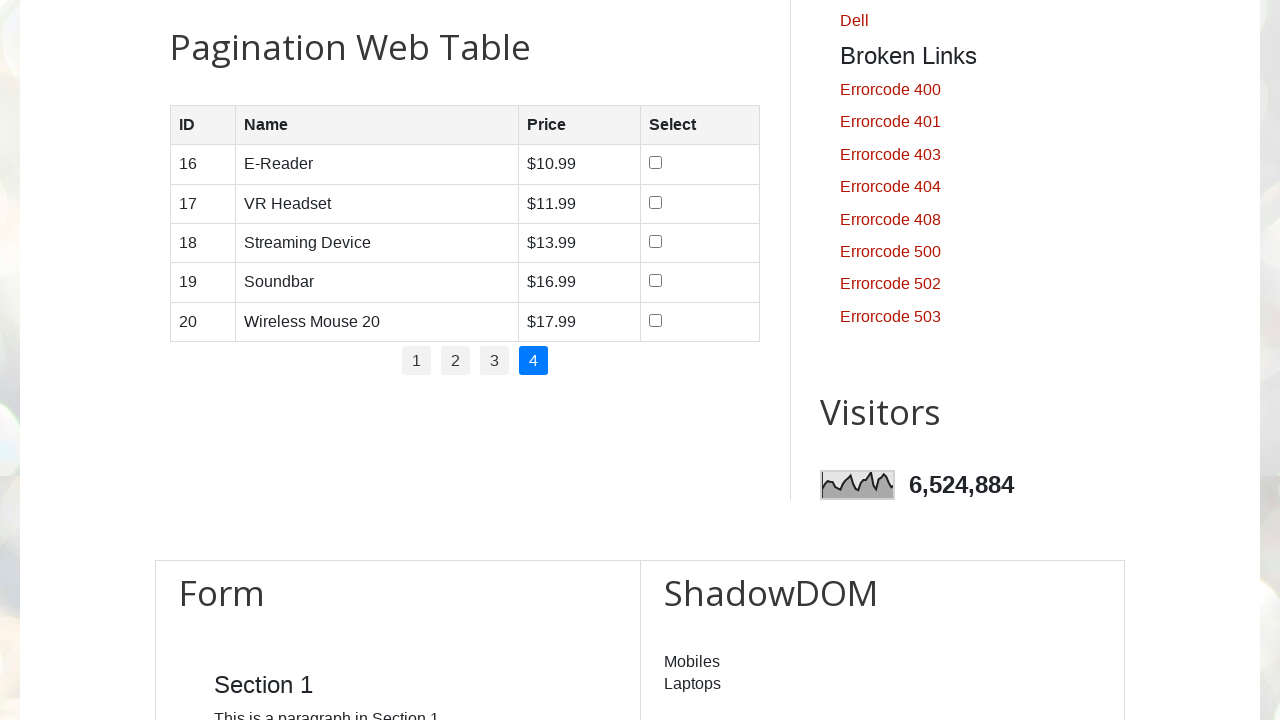

Located rows on current page
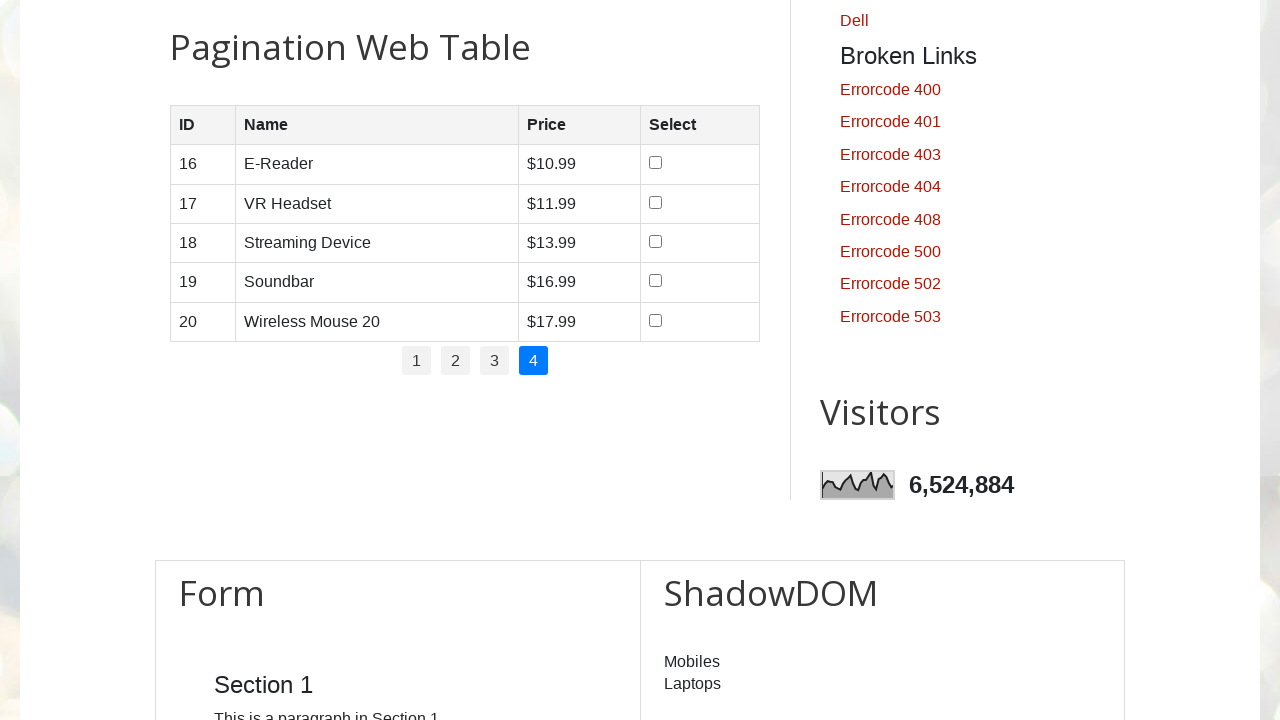

Counted 5 rows on current page
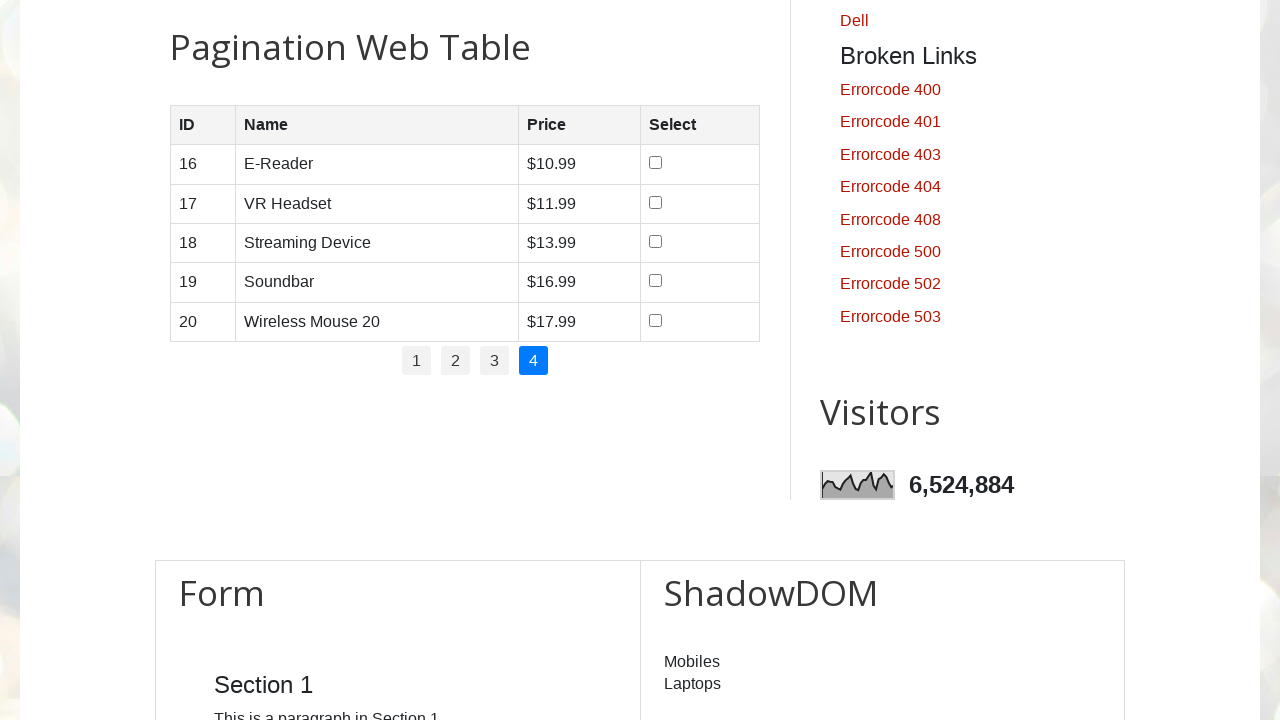

Located checkbox in row 1
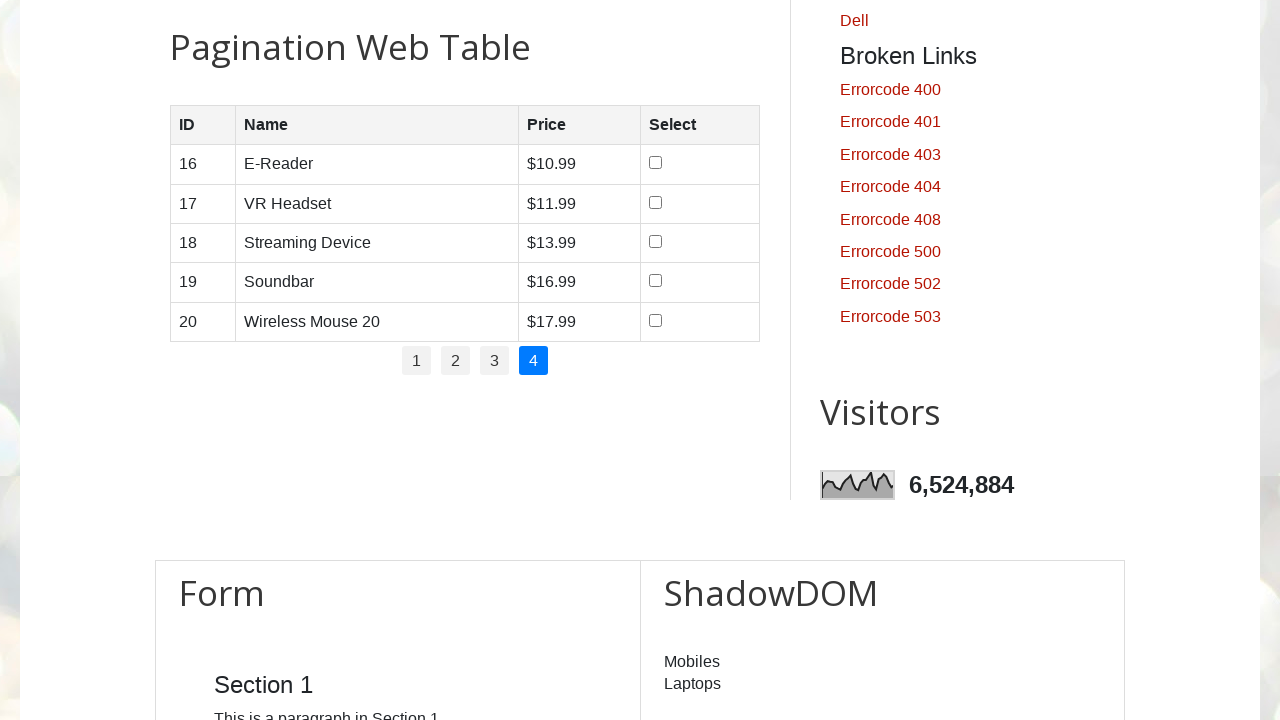

Checkbox in row 1 is not checked
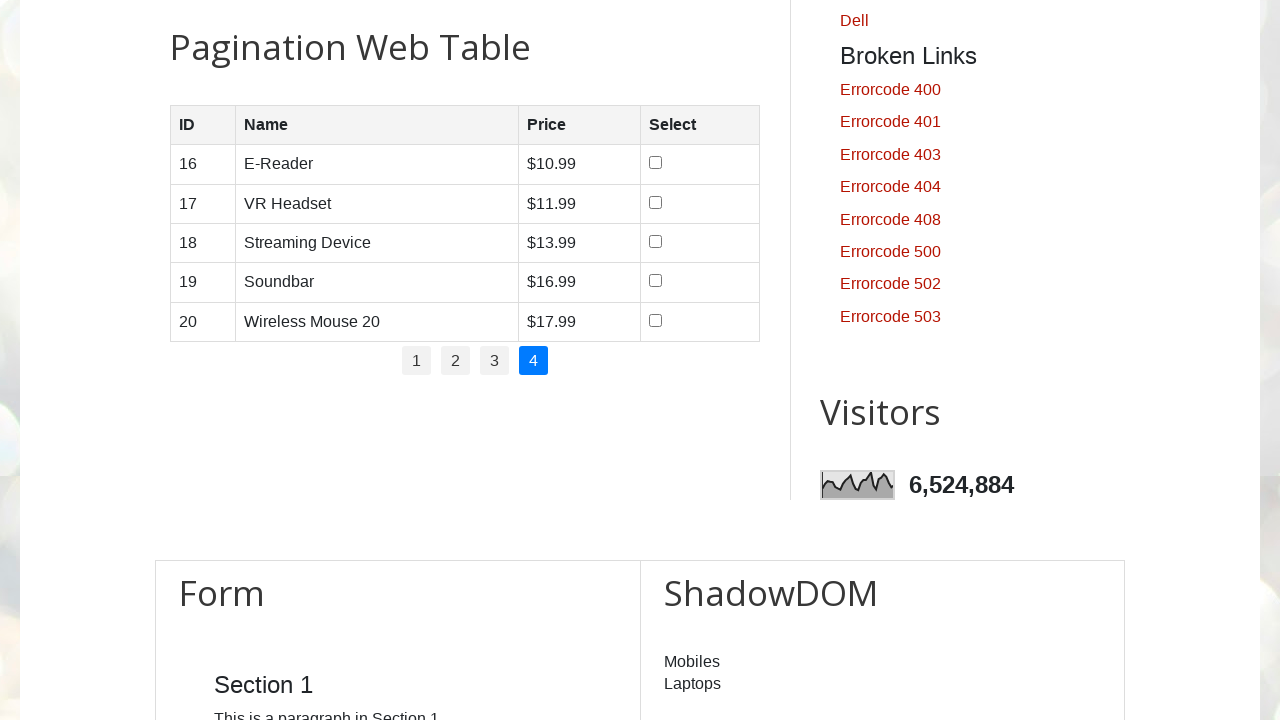

Clicked checkbox in row 1 at (656, 163) on //table[@id='productTable']/tbody/tr[1]/td[4]/input
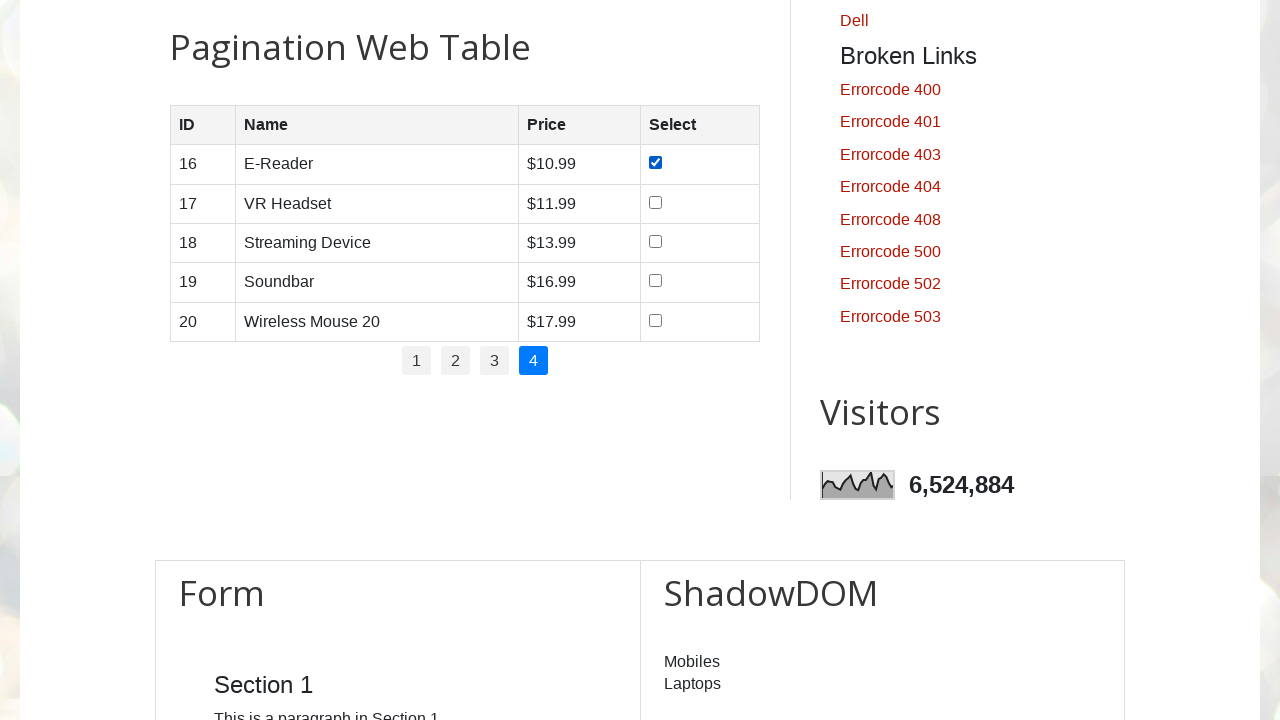

Waited 300ms for checkbox interaction
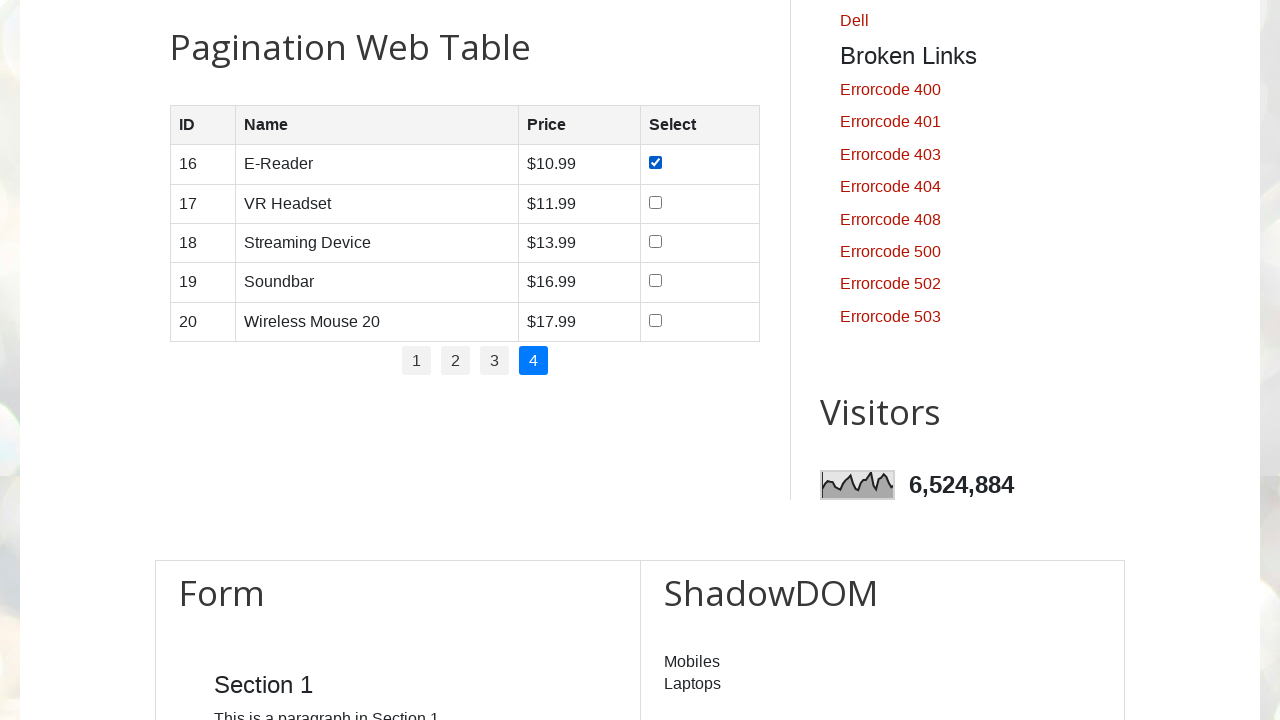

Located checkbox in row 2
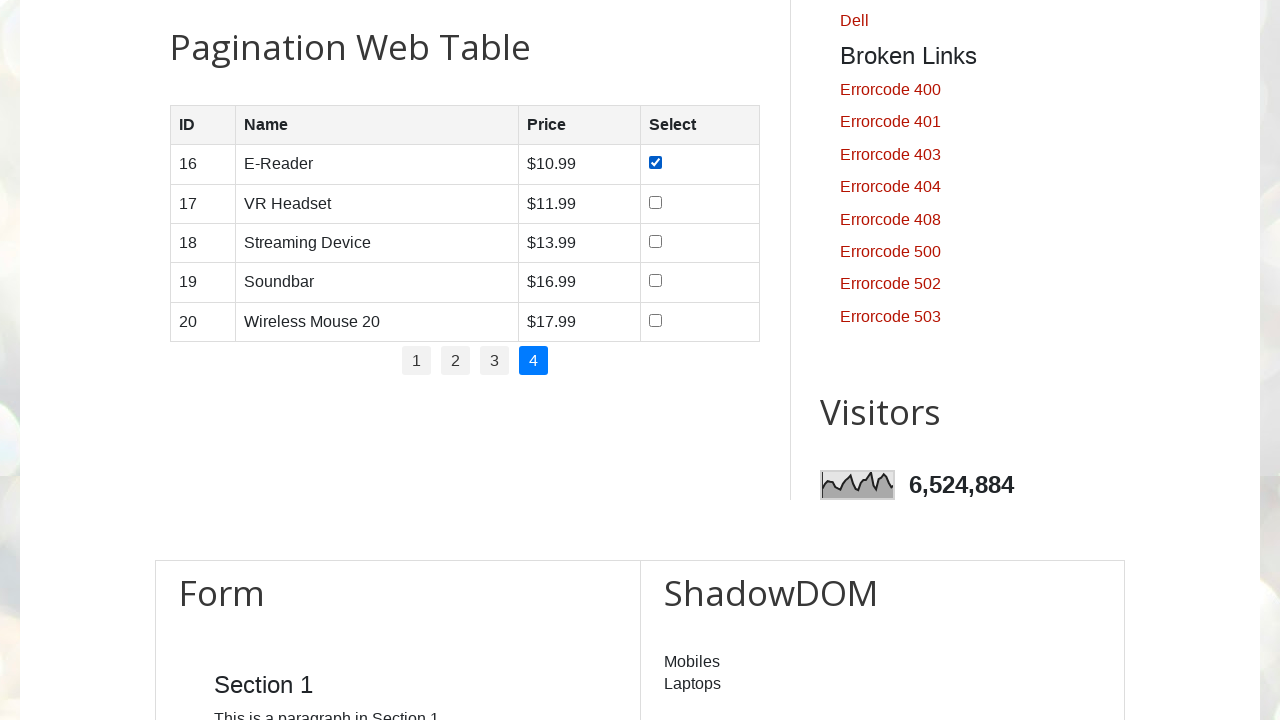

Checkbox in row 2 is not checked
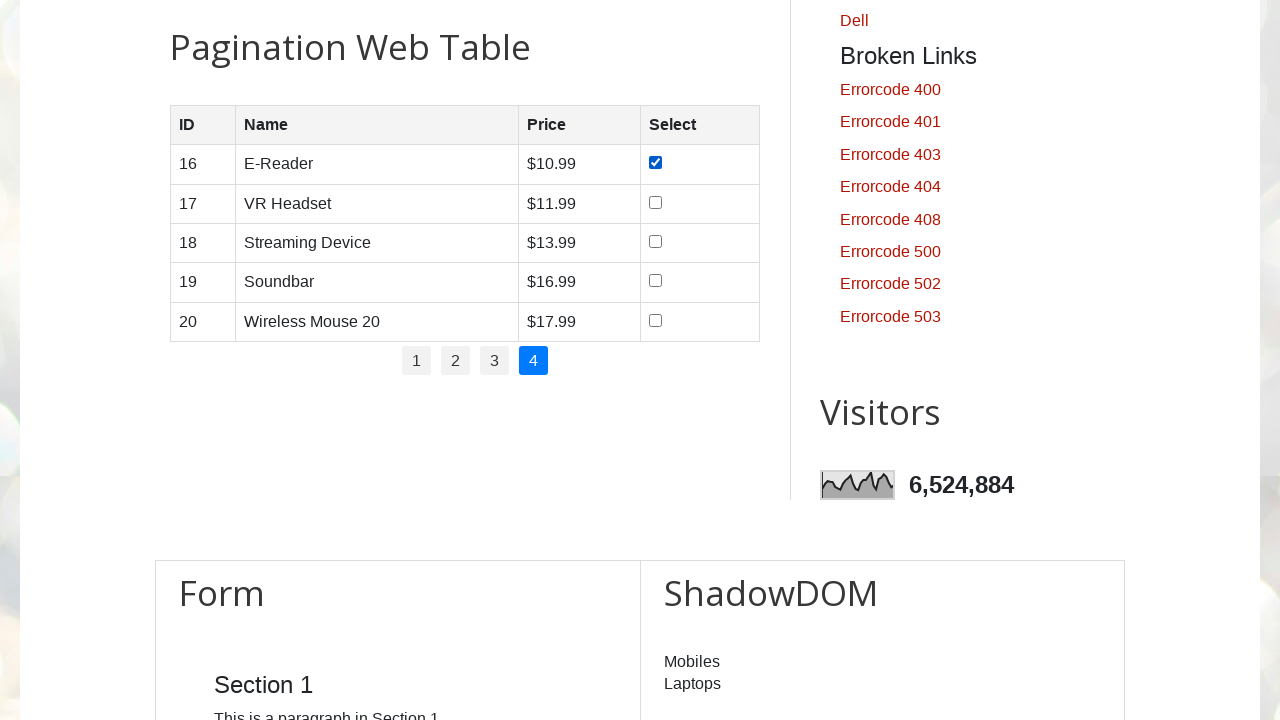

Clicked checkbox in row 2 at (656, 202) on //table[@id='productTable']/tbody/tr[2]/td[4]/input
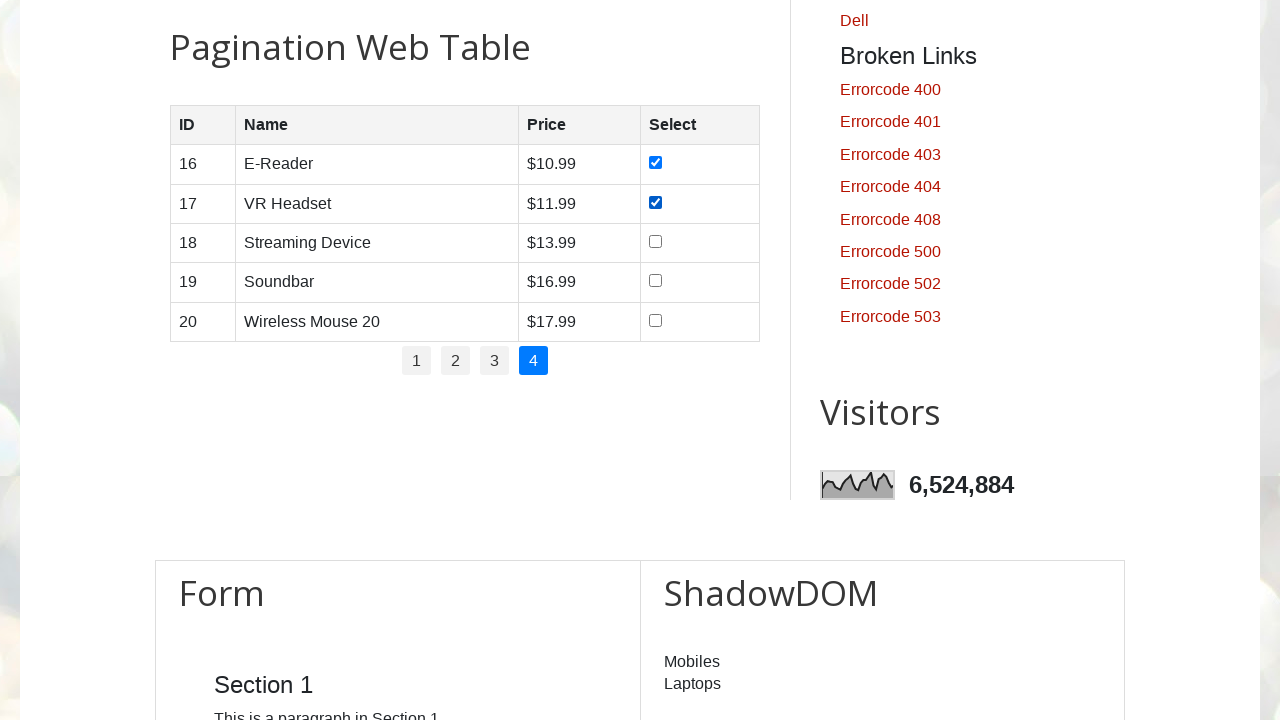

Waited 300ms for checkbox interaction
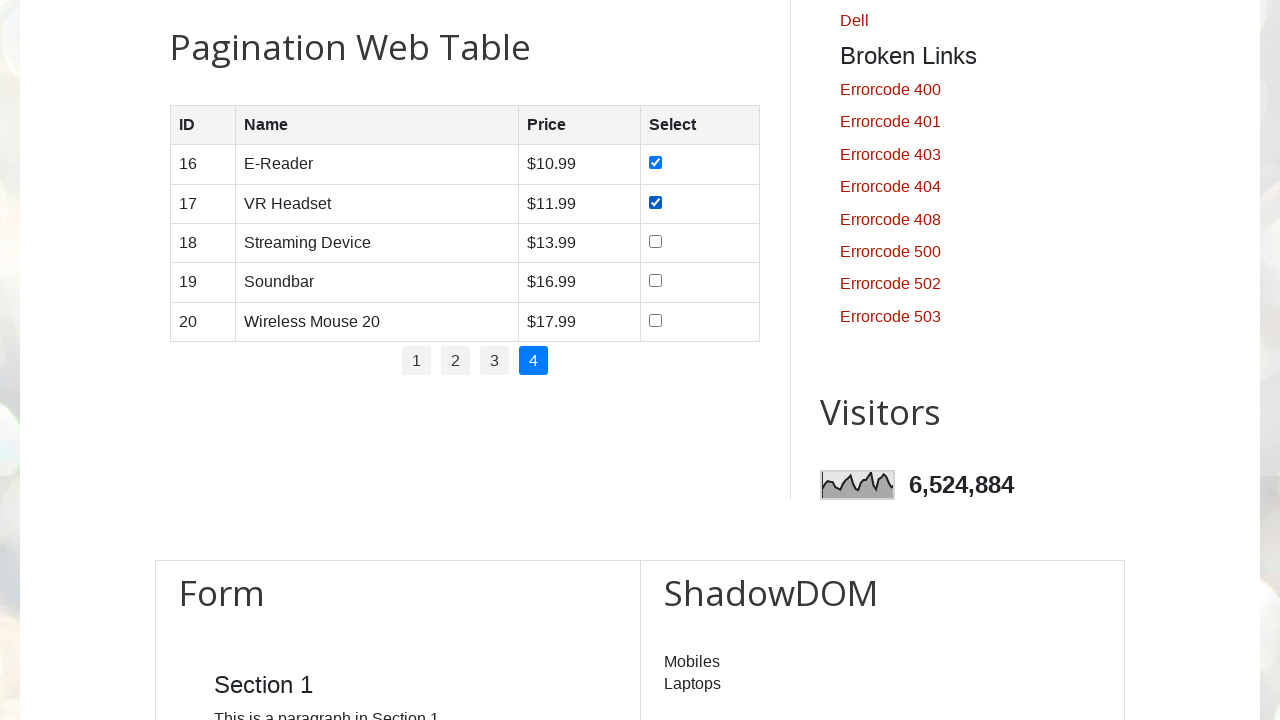

Located checkbox in row 3
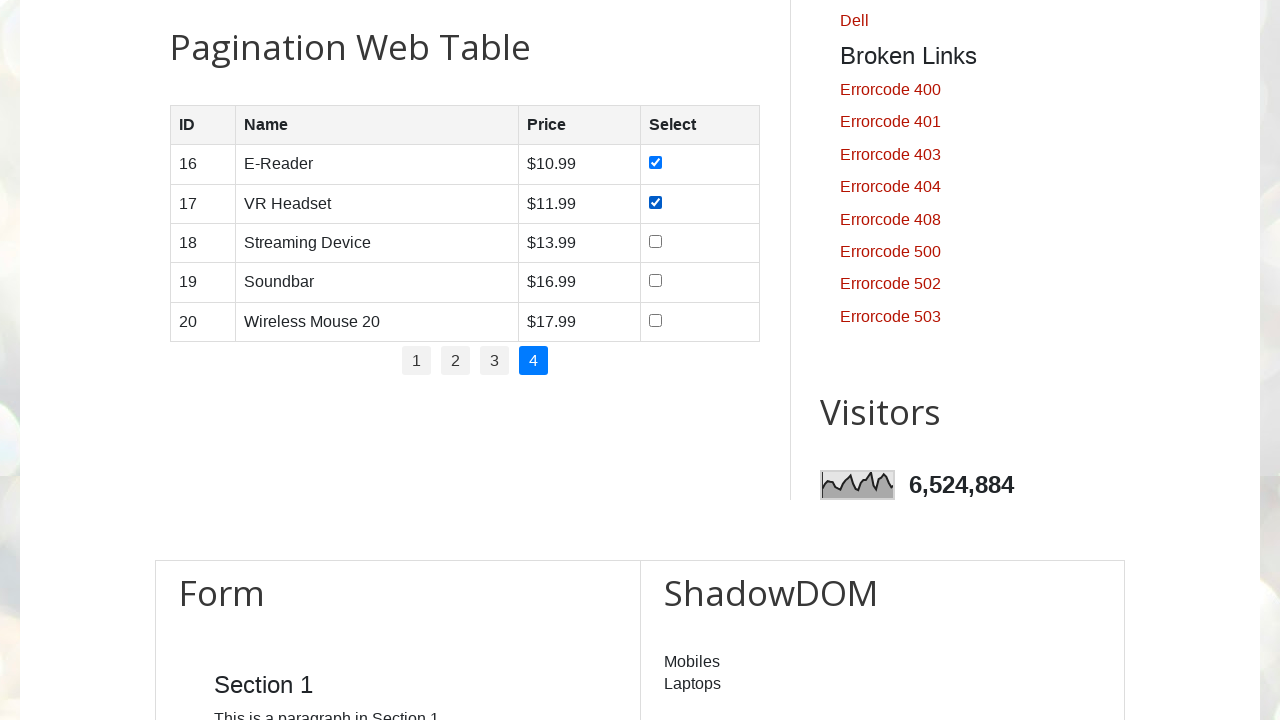

Checkbox in row 3 is not checked
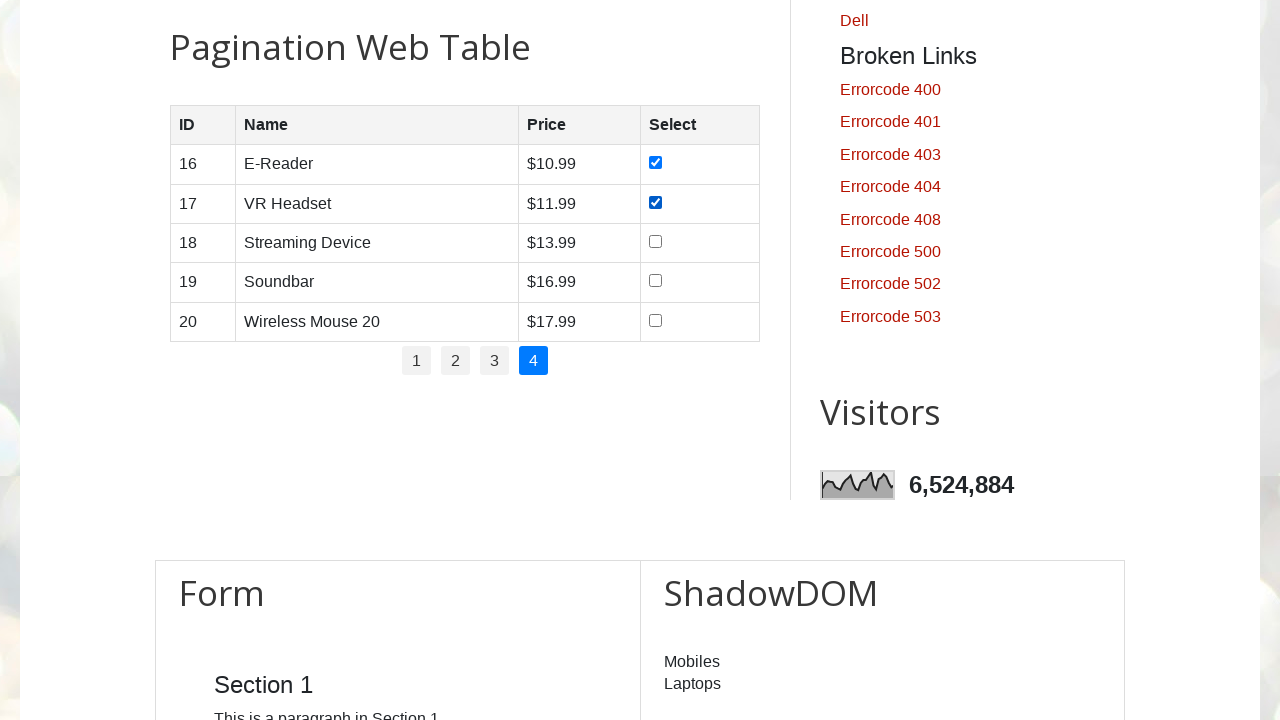

Clicked checkbox in row 3 at (656, 241) on //table[@id='productTable']/tbody/tr[3]/td[4]/input
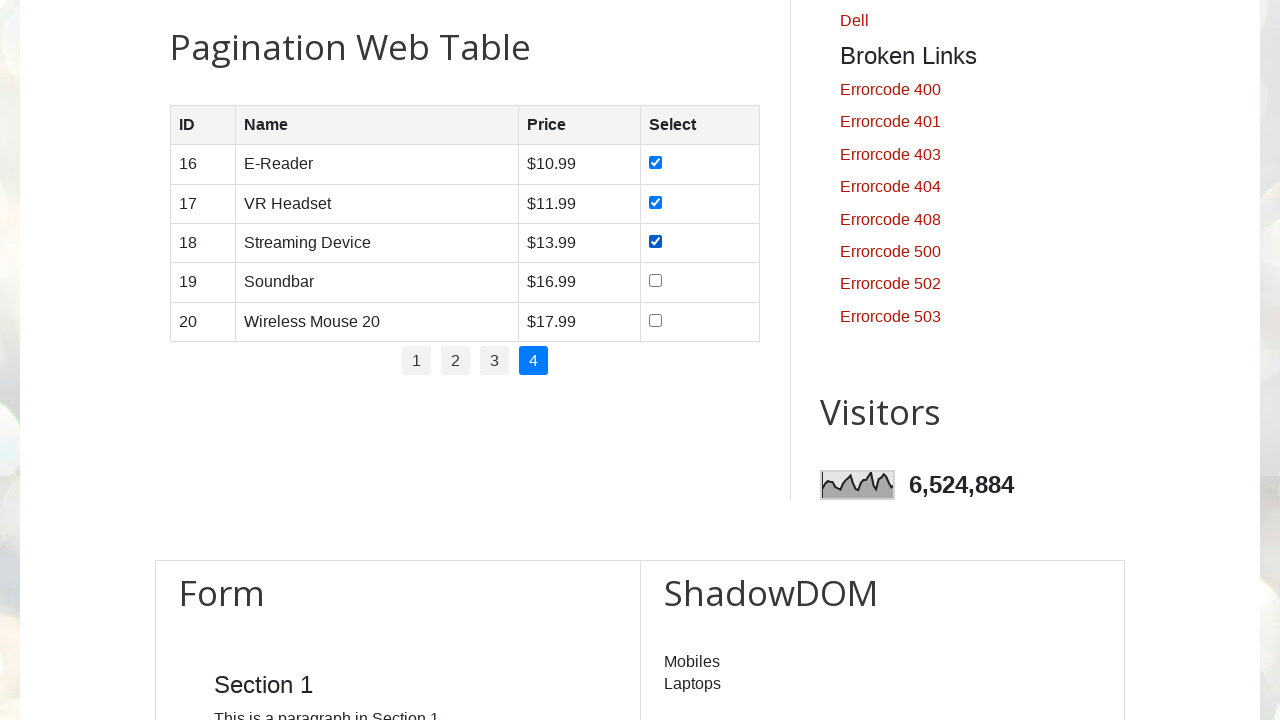

Waited 300ms for checkbox interaction
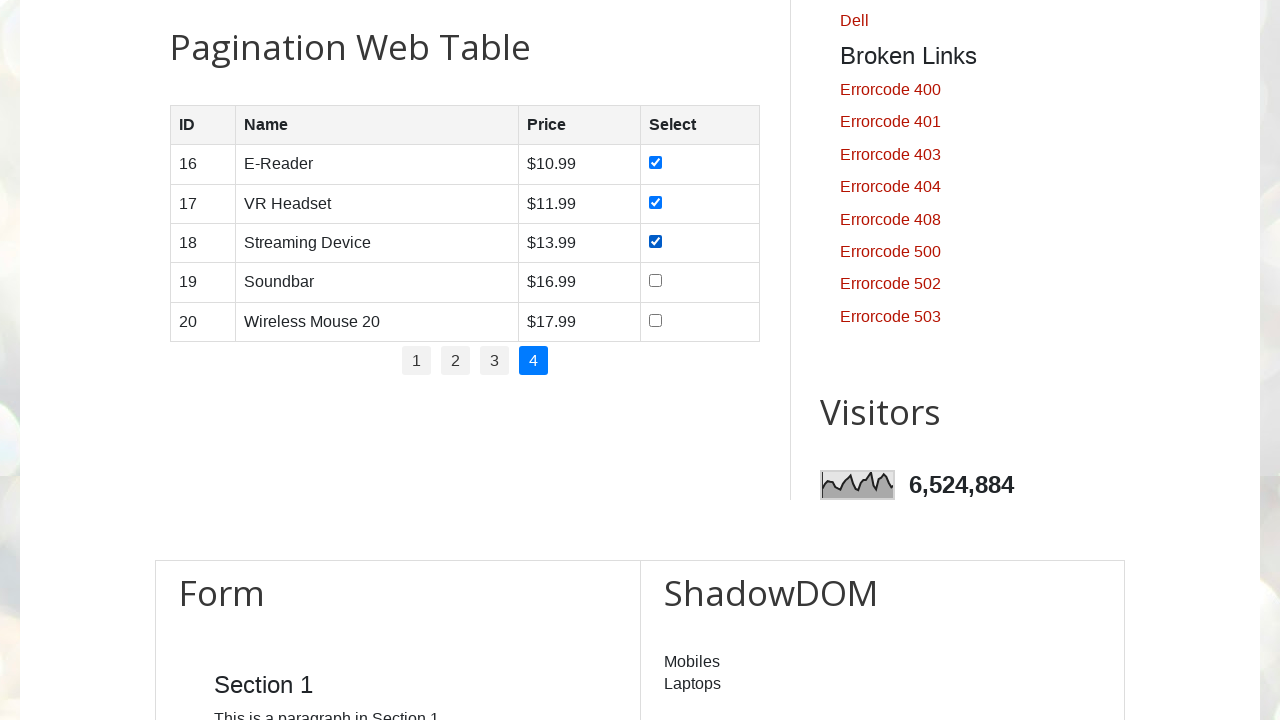

Located checkbox in row 4
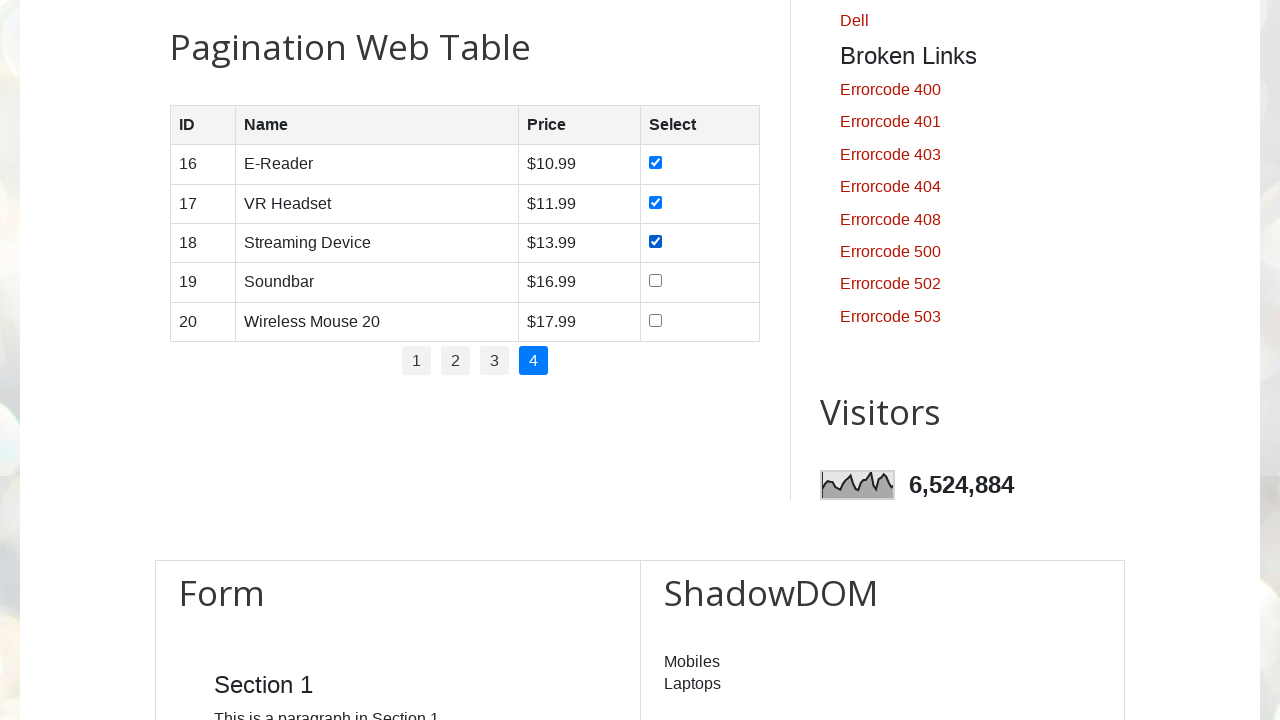

Checkbox in row 4 is not checked
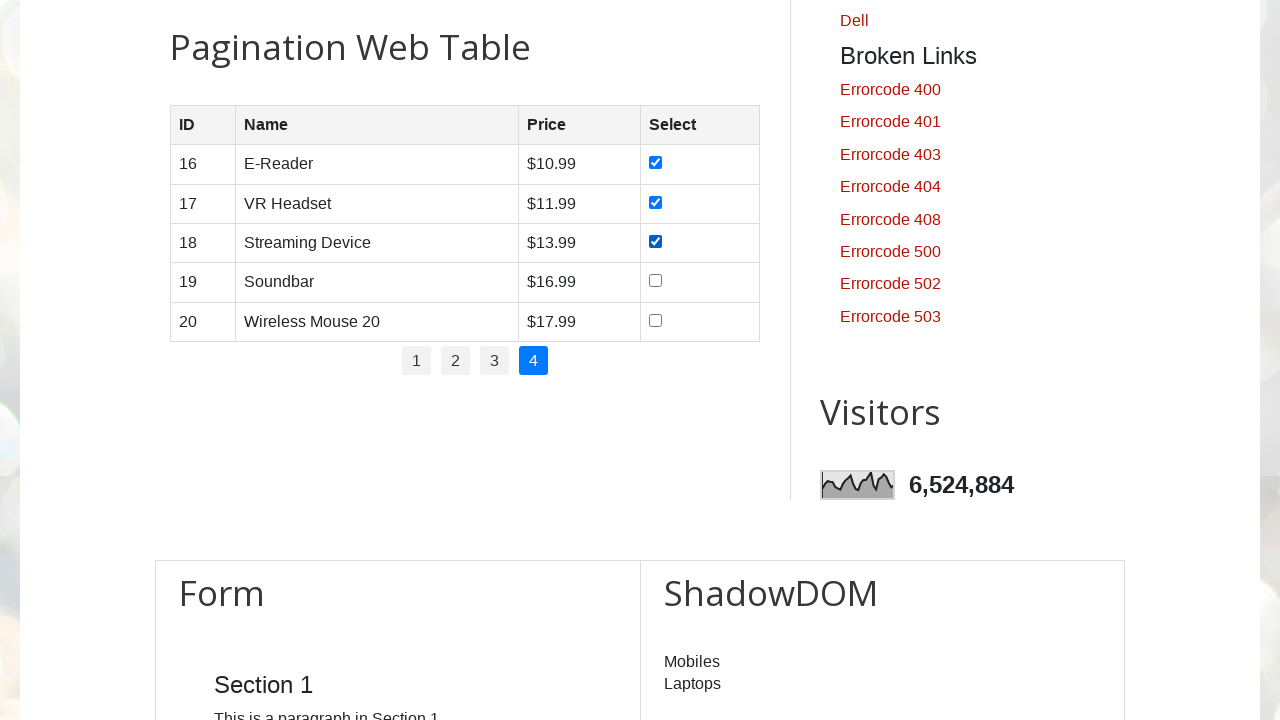

Clicked checkbox in row 4 at (656, 281) on //table[@id='productTable']/tbody/tr[4]/td[4]/input
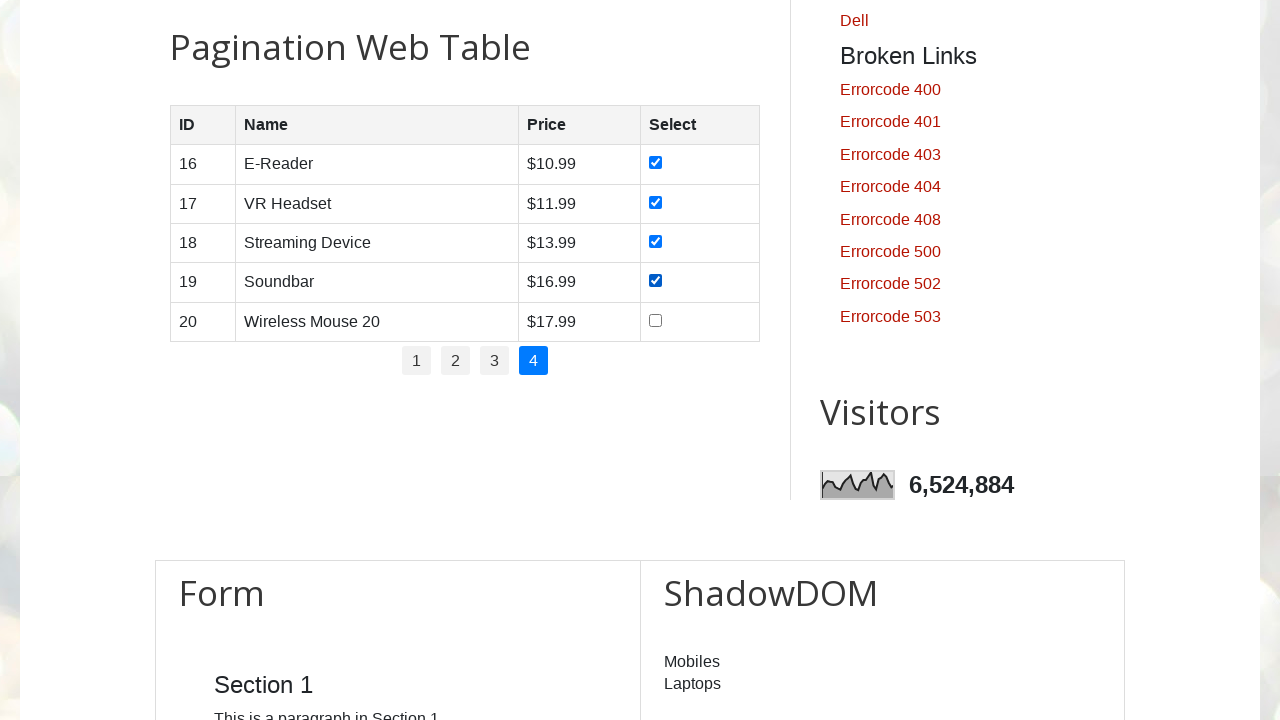

Waited 300ms for checkbox interaction
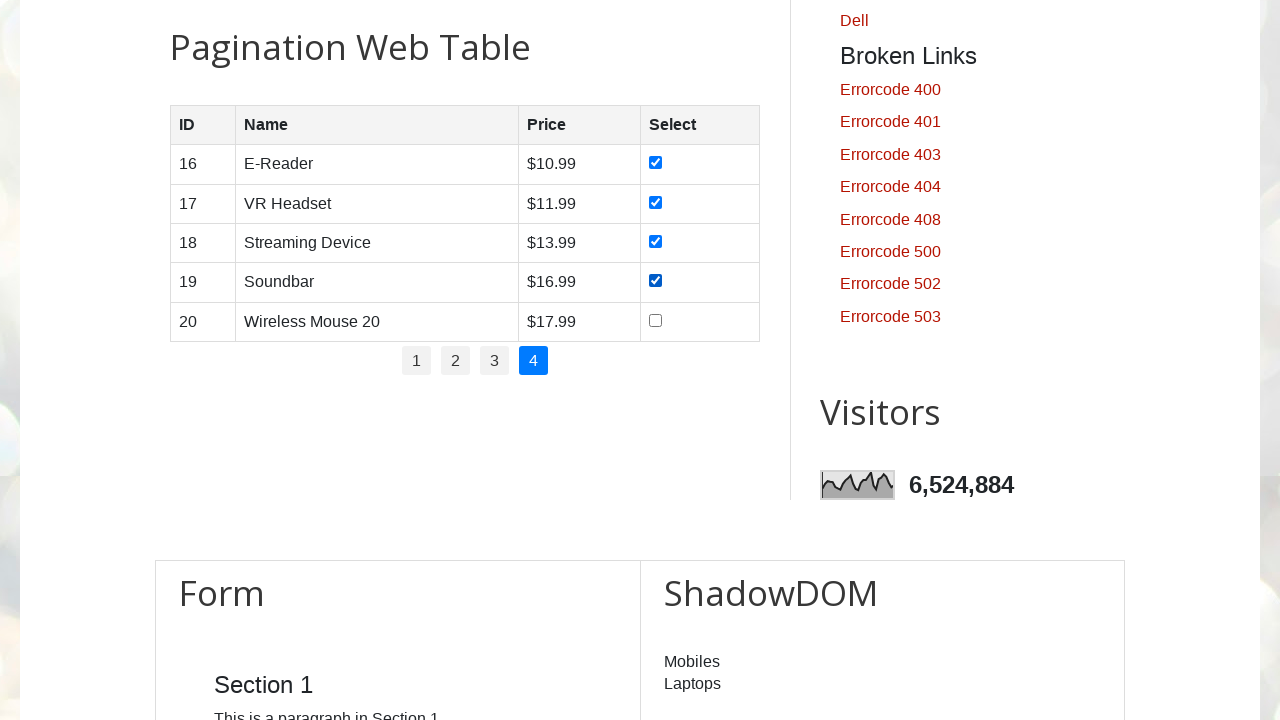

Located checkbox in row 5
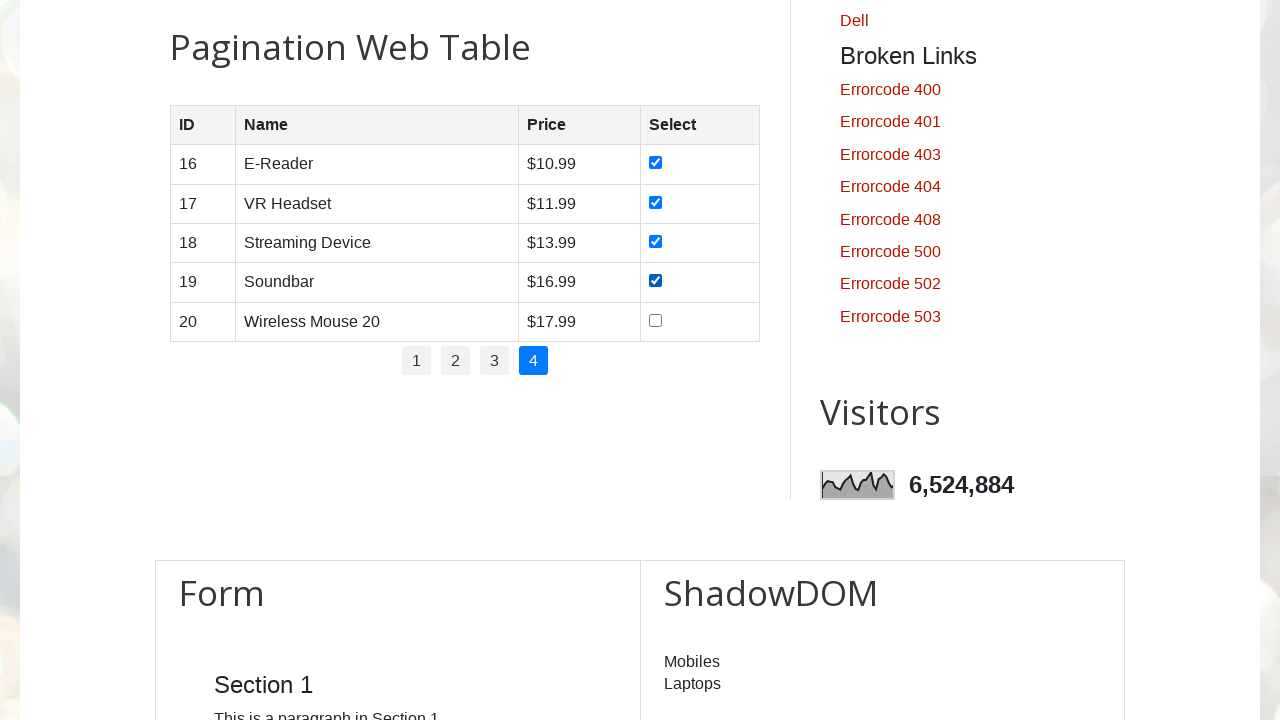

Checkbox in row 5 is not checked
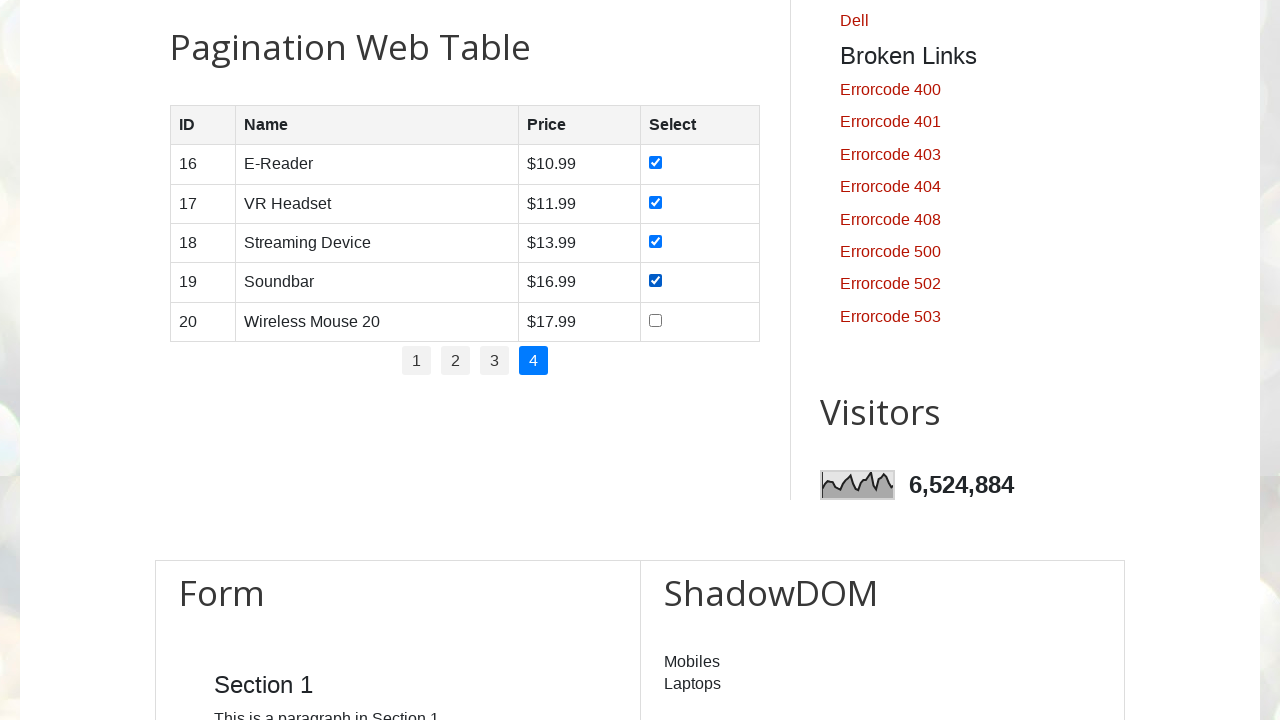

Clicked checkbox in row 5 at (656, 320) on //table[@id='productTable']/tbody/tr[5]/td[4]/input
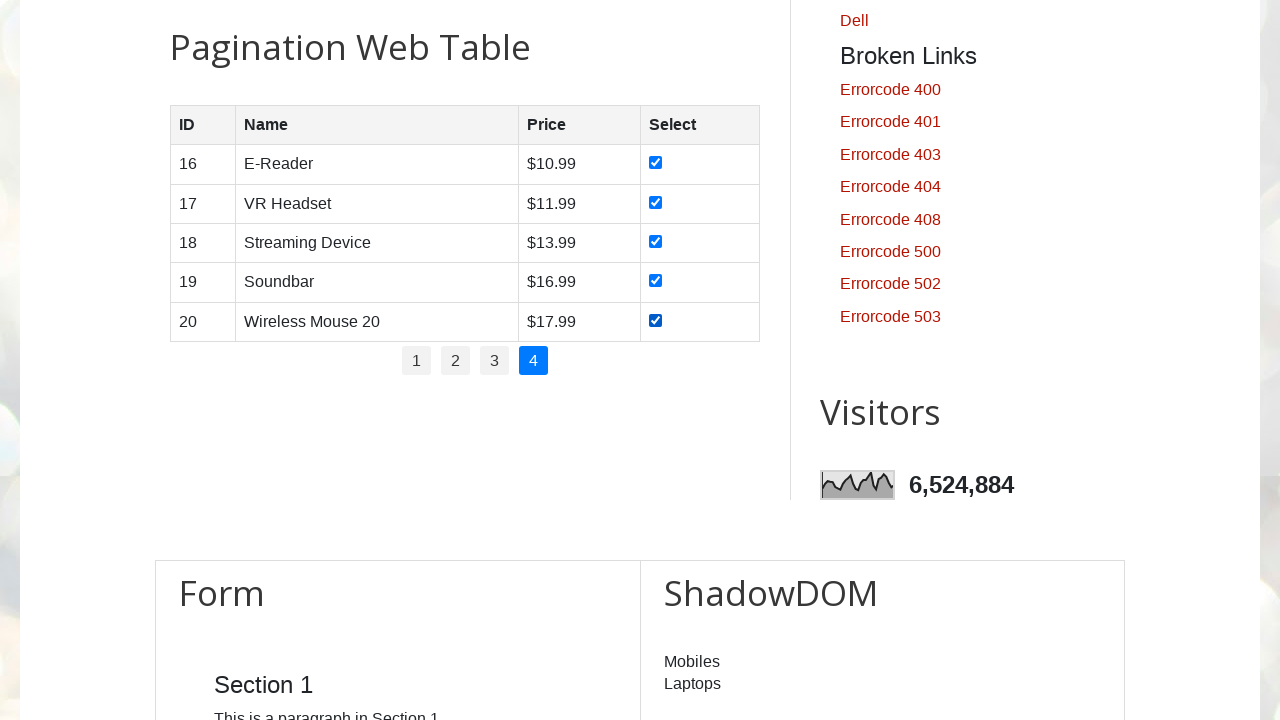

Waited 300ms for checkbox interaction
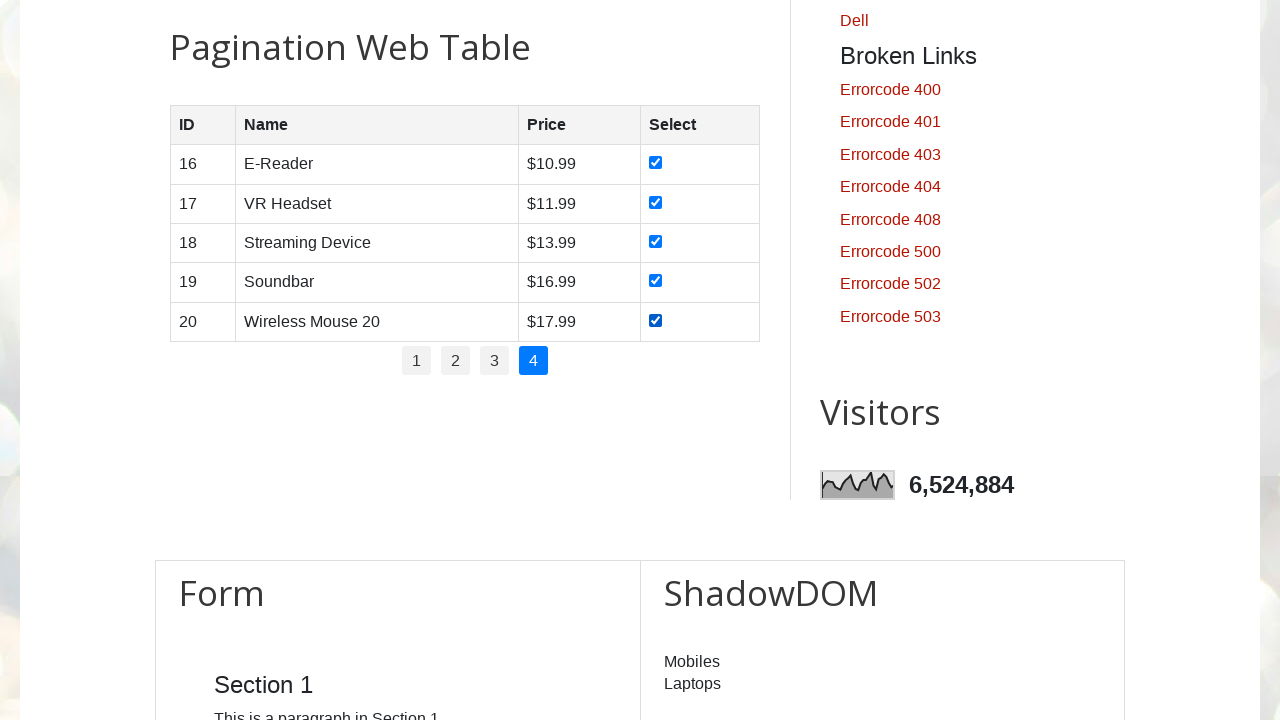

Located checkbox in row 1
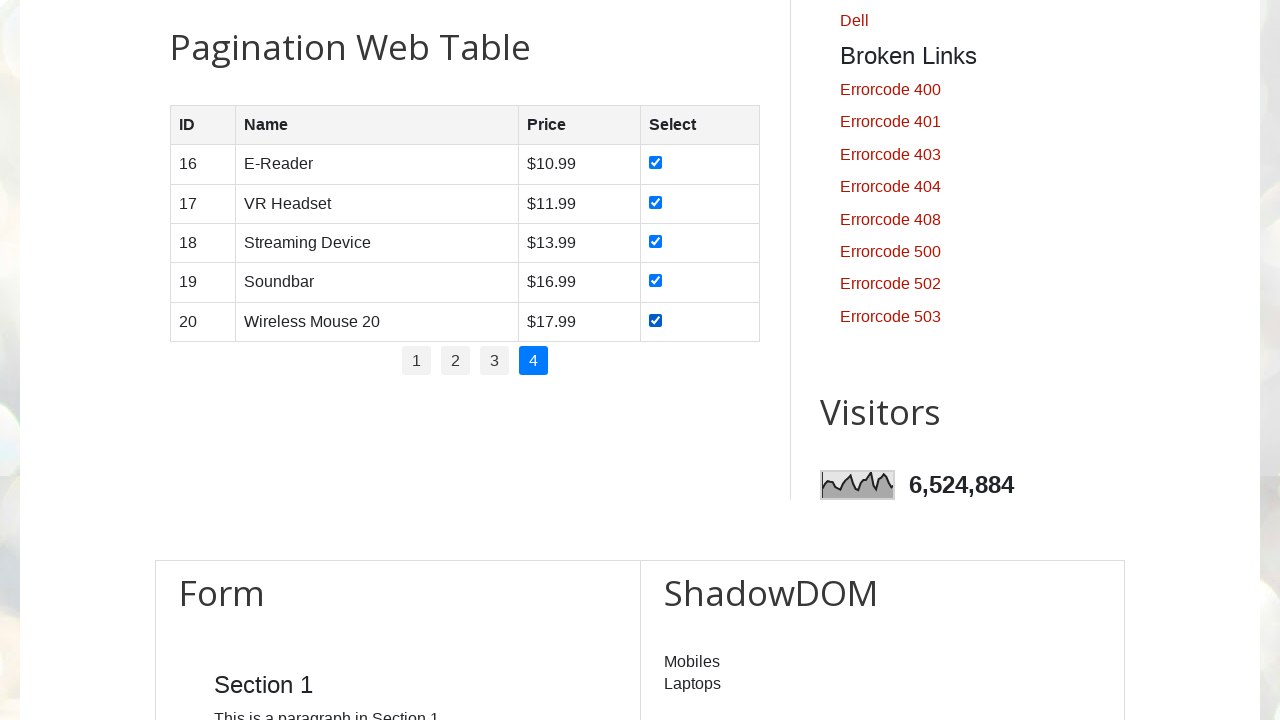

Clicked checkbox in row 1 to toggle selection at (656, 163) on xpath=//table[@id='productTable']/tbody/tr[1]/td[4]/input
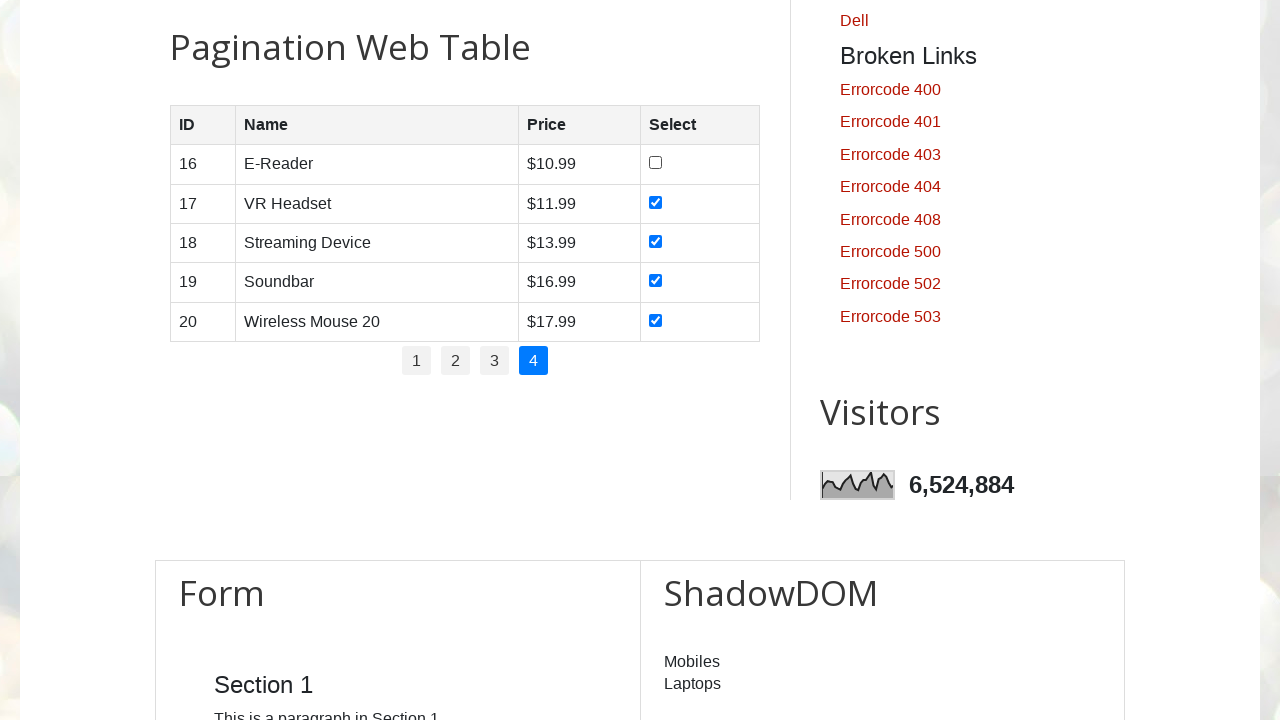

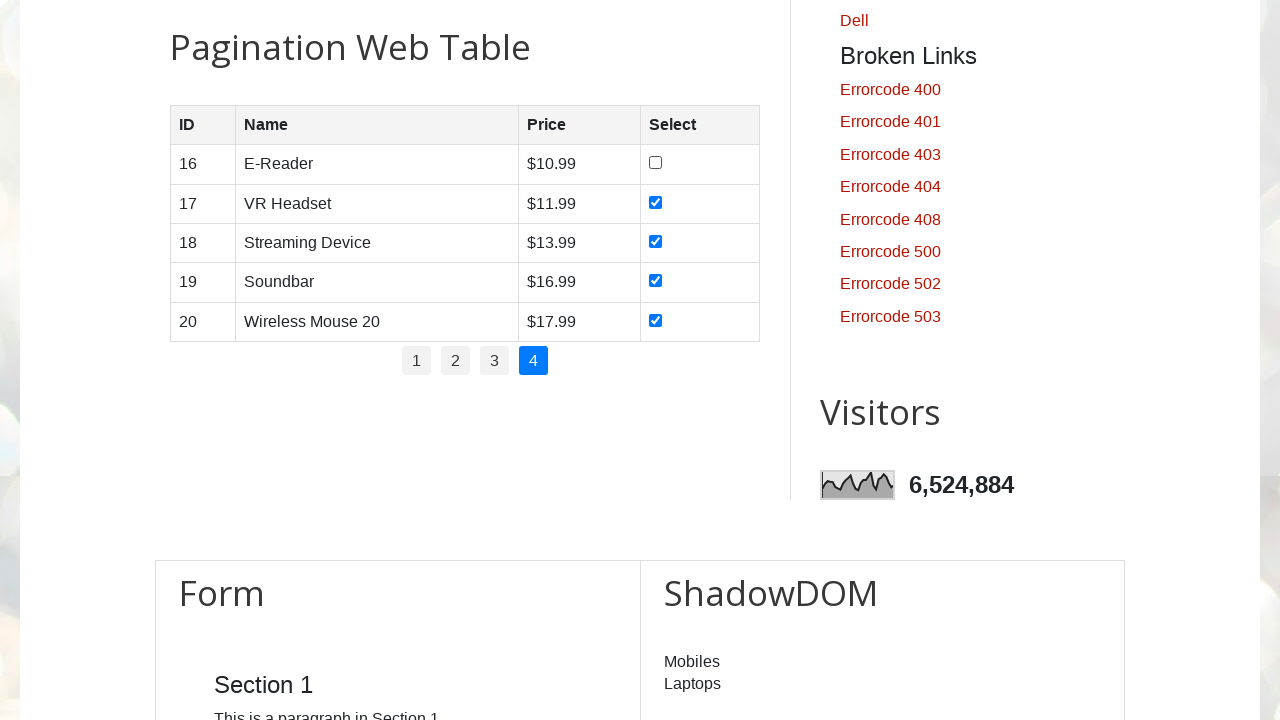